Tests filling a large form by entering "111" into all input fields and clicking the submit button

Starting URL: http://suninjuly.github.io/huge_form.html

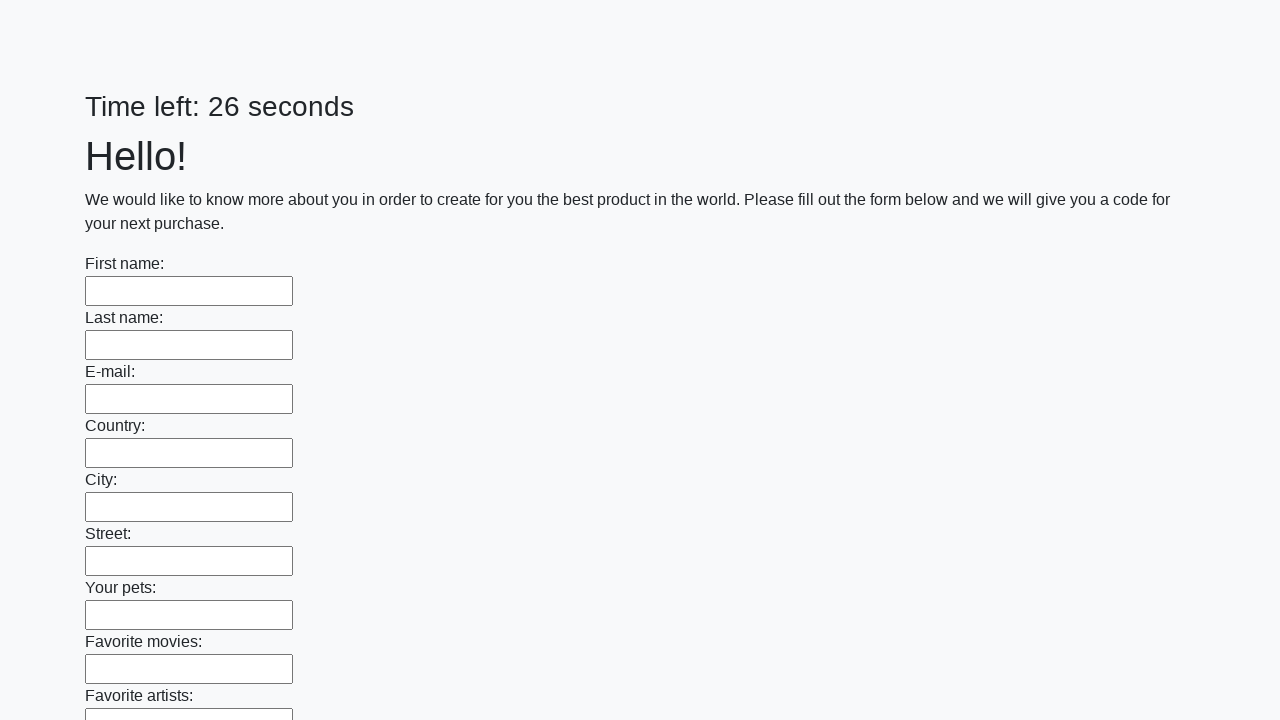

Navigated to huge form page
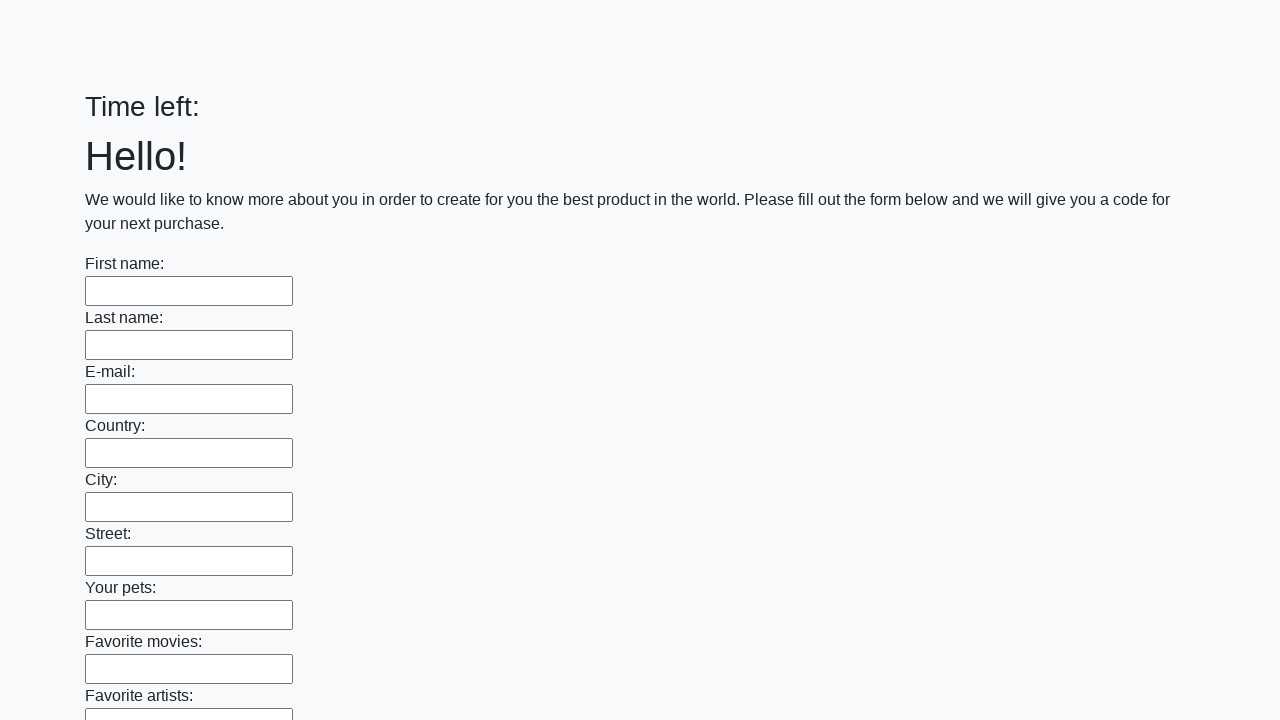

Filled input field with '111' on input >> nth=0
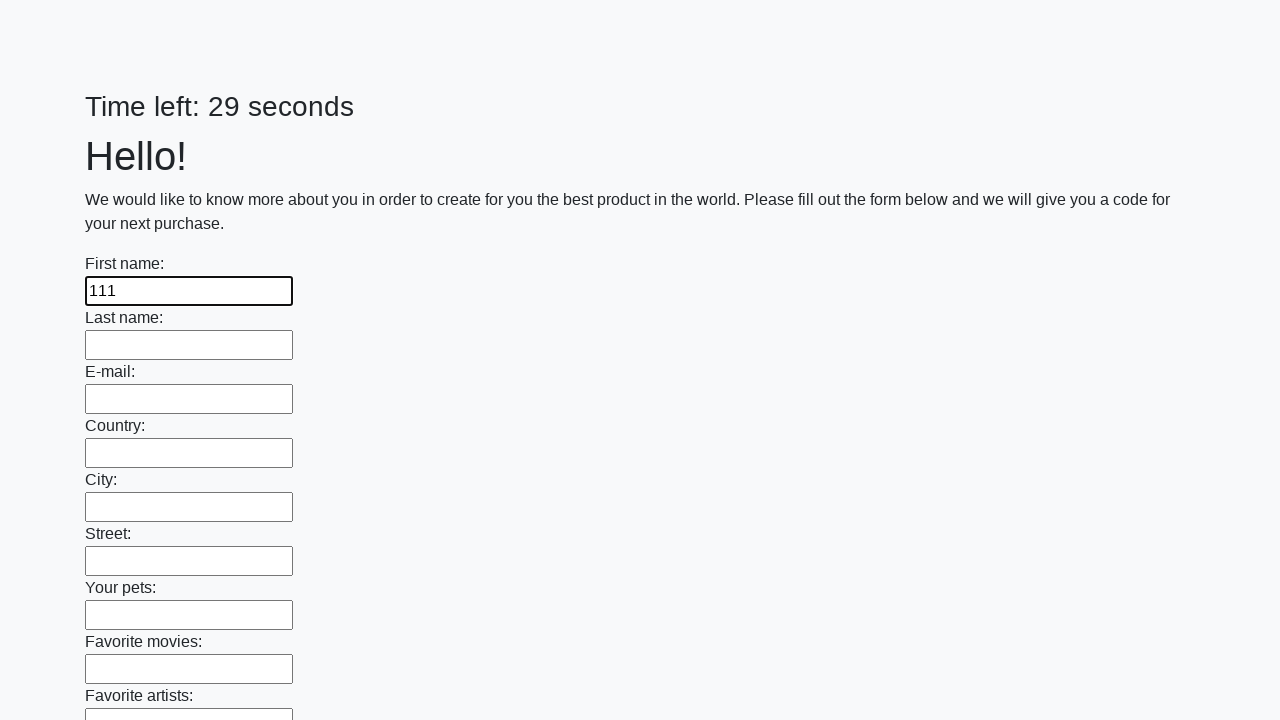

Filled input field with '111' on input >> nth=1
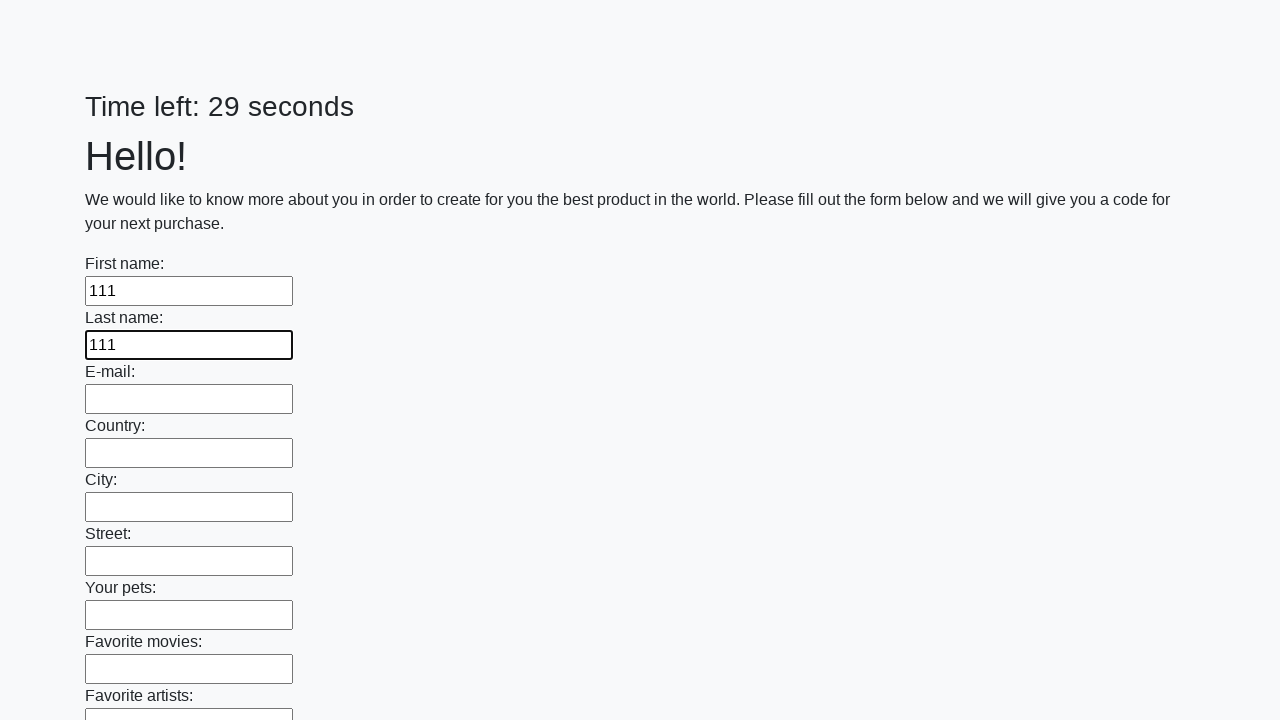

Filled input field with '111' on input >> nth=2
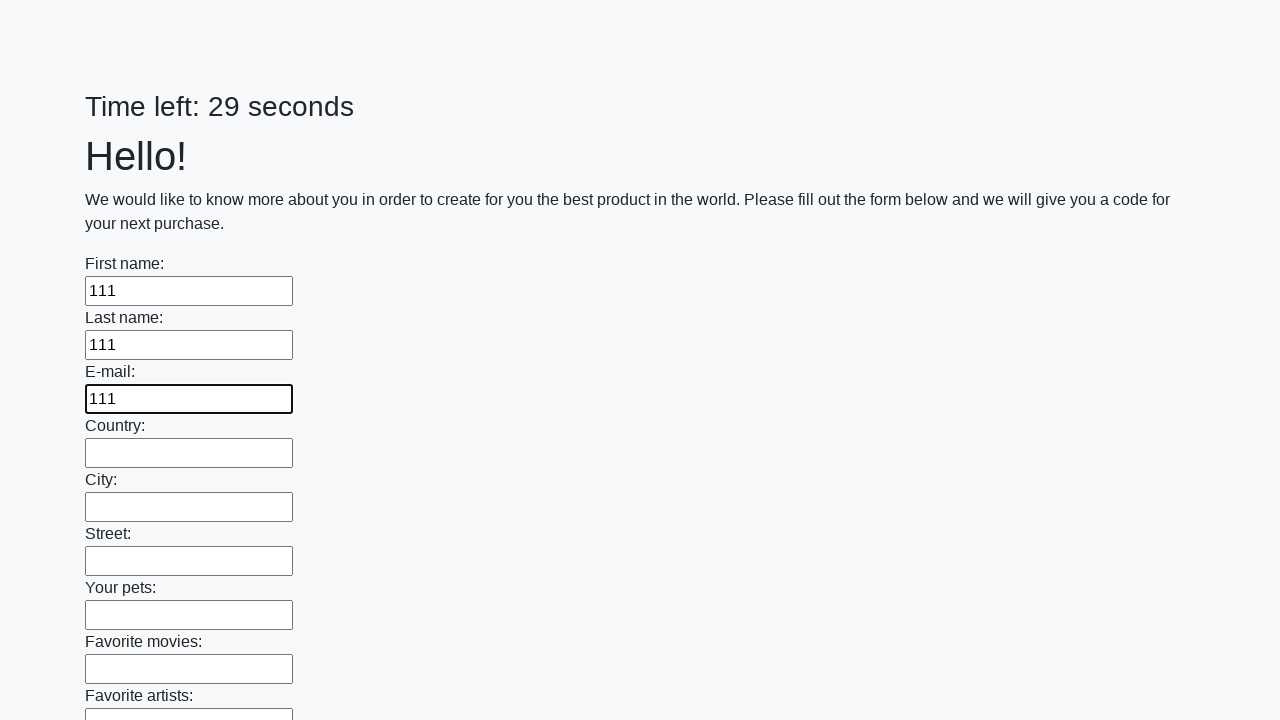

Filled input field with '111' on input >> nth=3
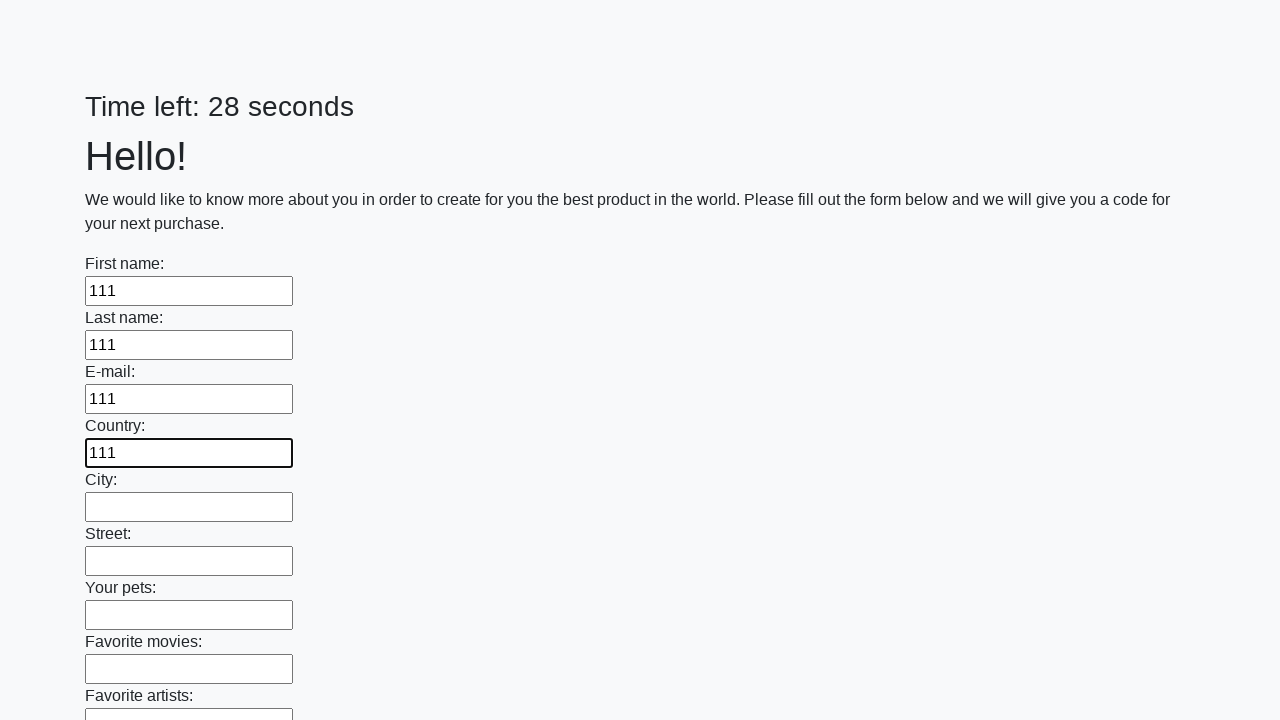

Filled input field with '111' on input >> nth=4
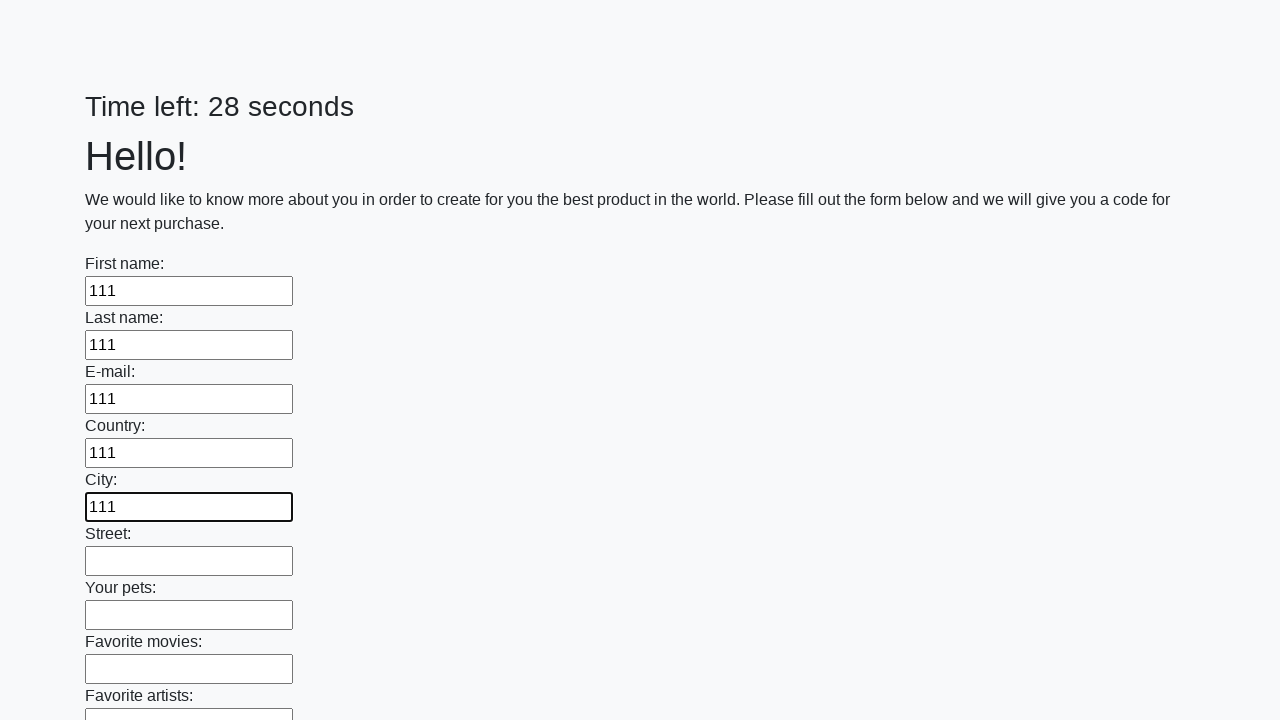

Filled input field with '111' on input >> nth=5
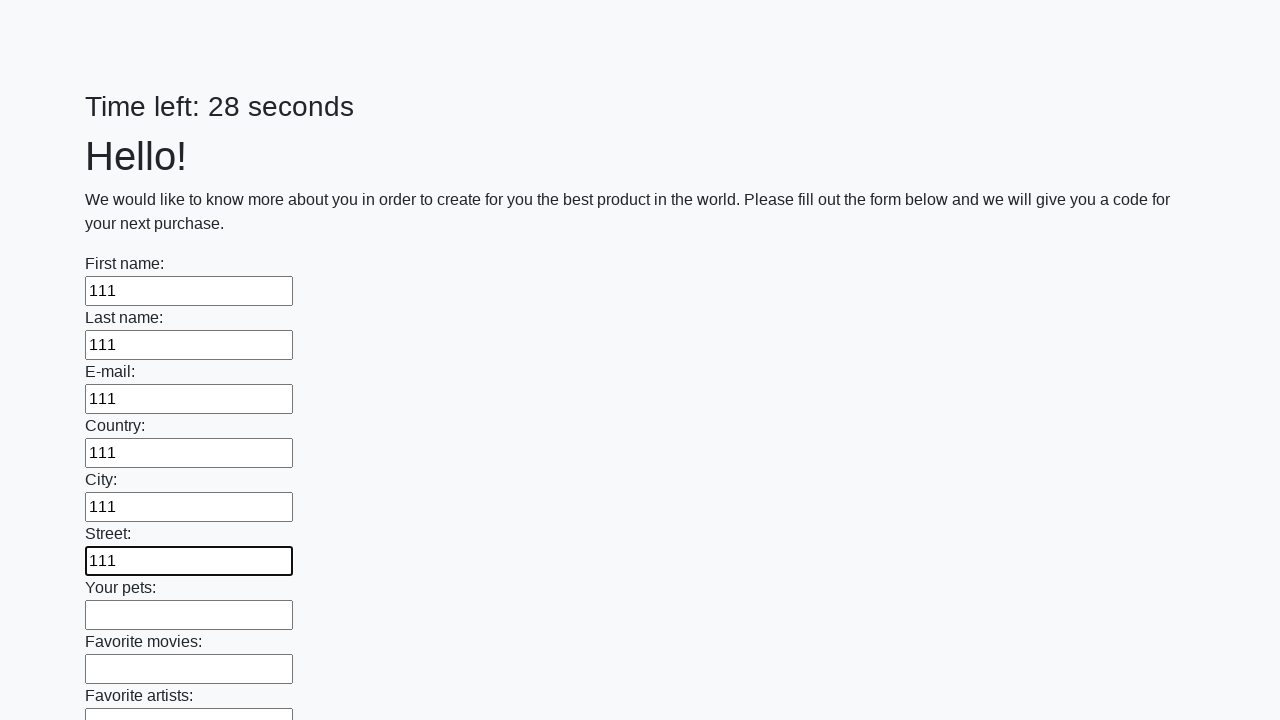

Filled input field with '111' on input >> nth=6
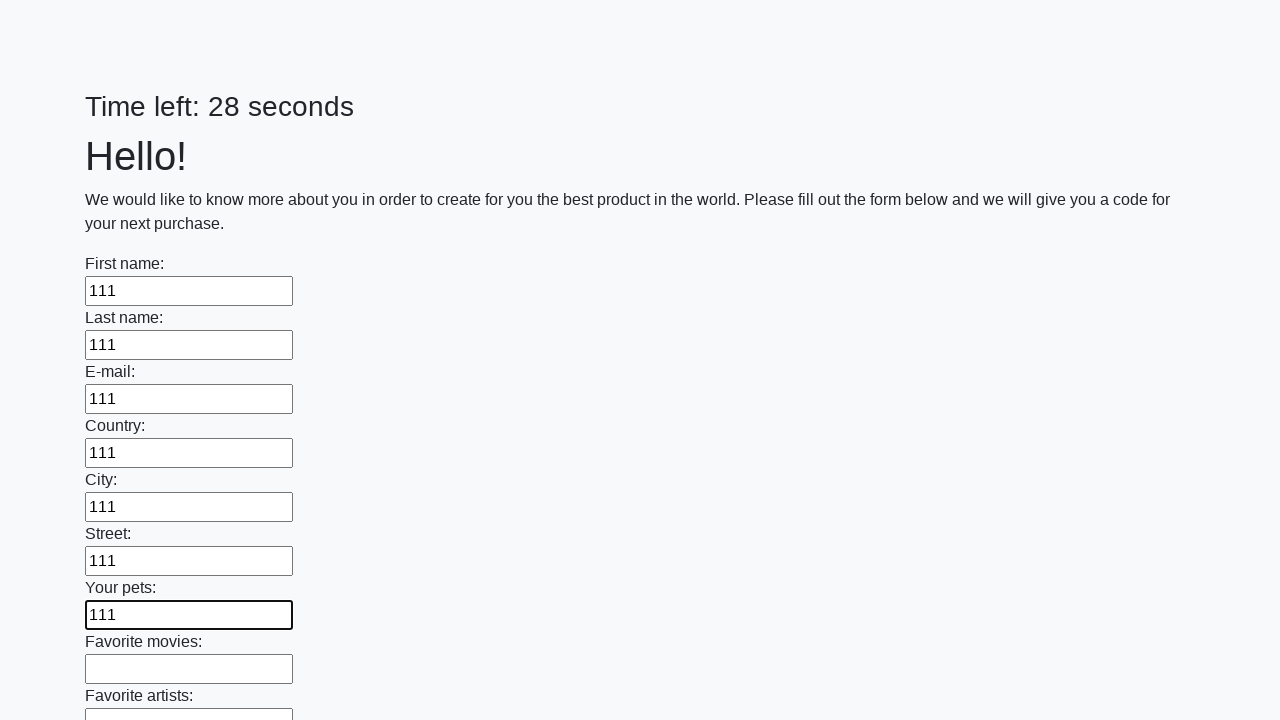

Filled input field with '111' on input >> nth=7
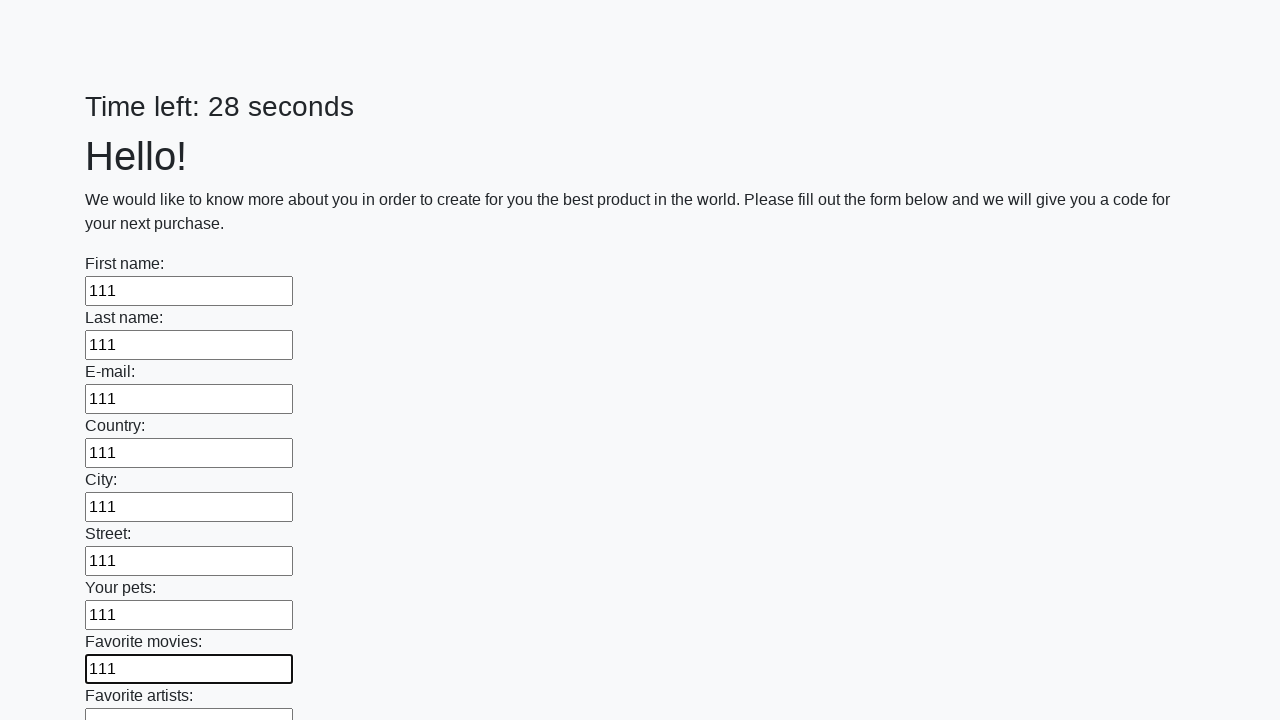

Filled input field with '111' on input >> nth=8
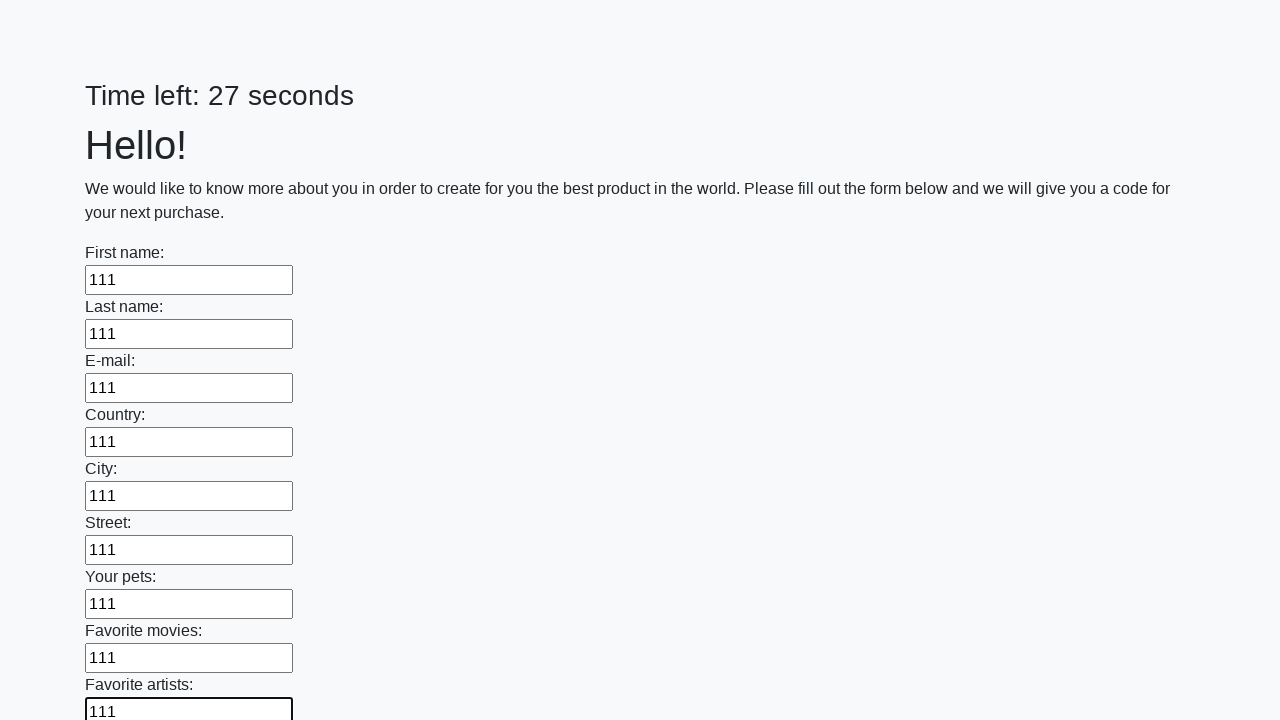

Filled input field with '111' on input >> nth=9
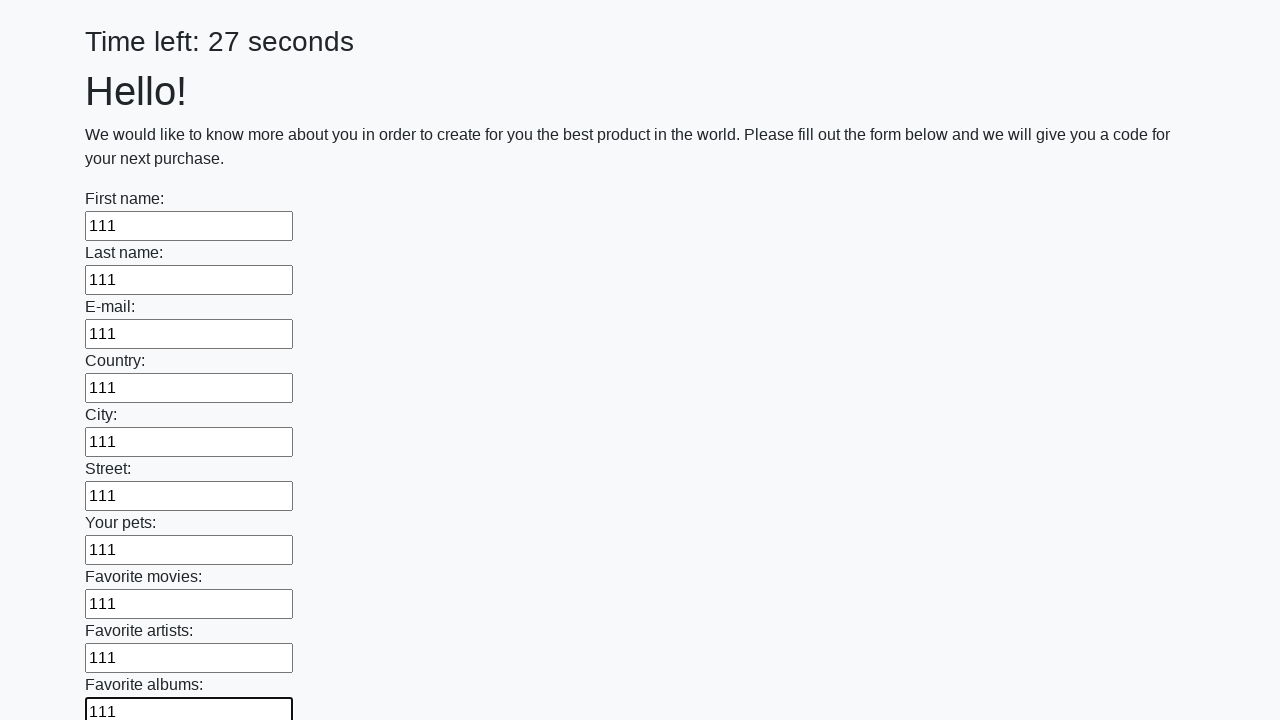

Filled input field with '111' on input >> nth=10
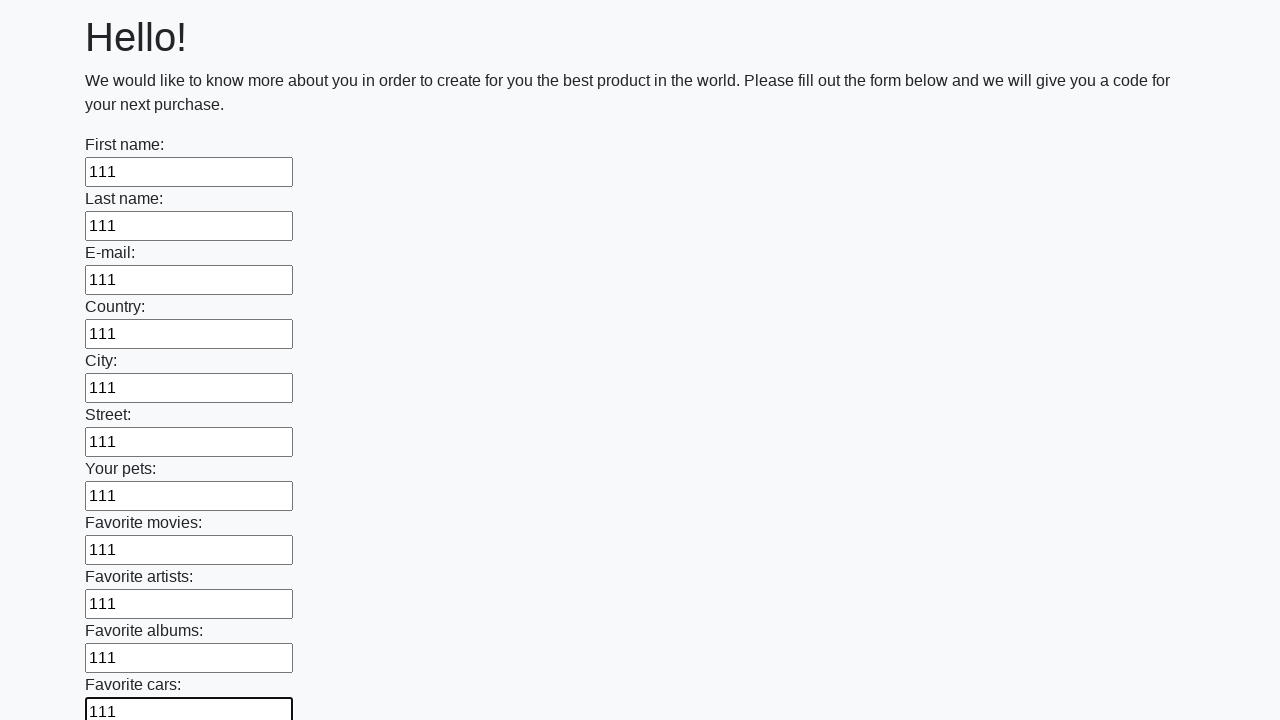

Filled input field with '111' on input >> nth=11
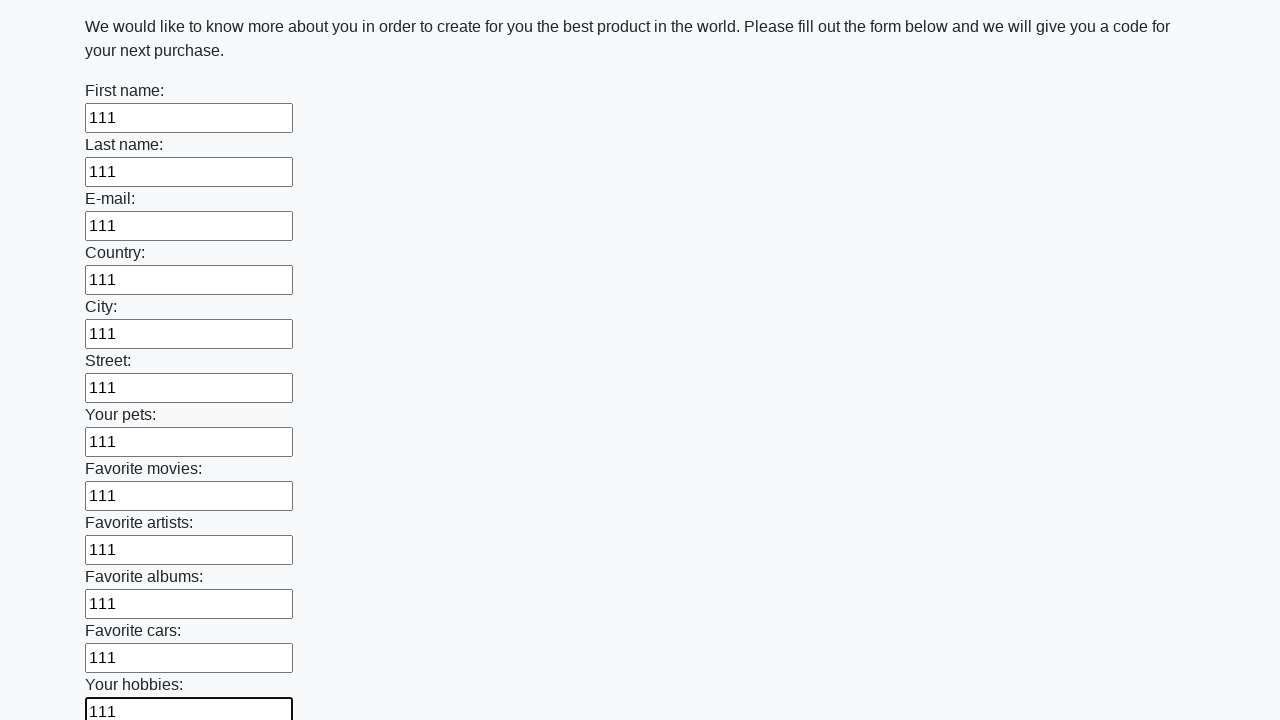

Filled input field with '111' on input >> nth=12
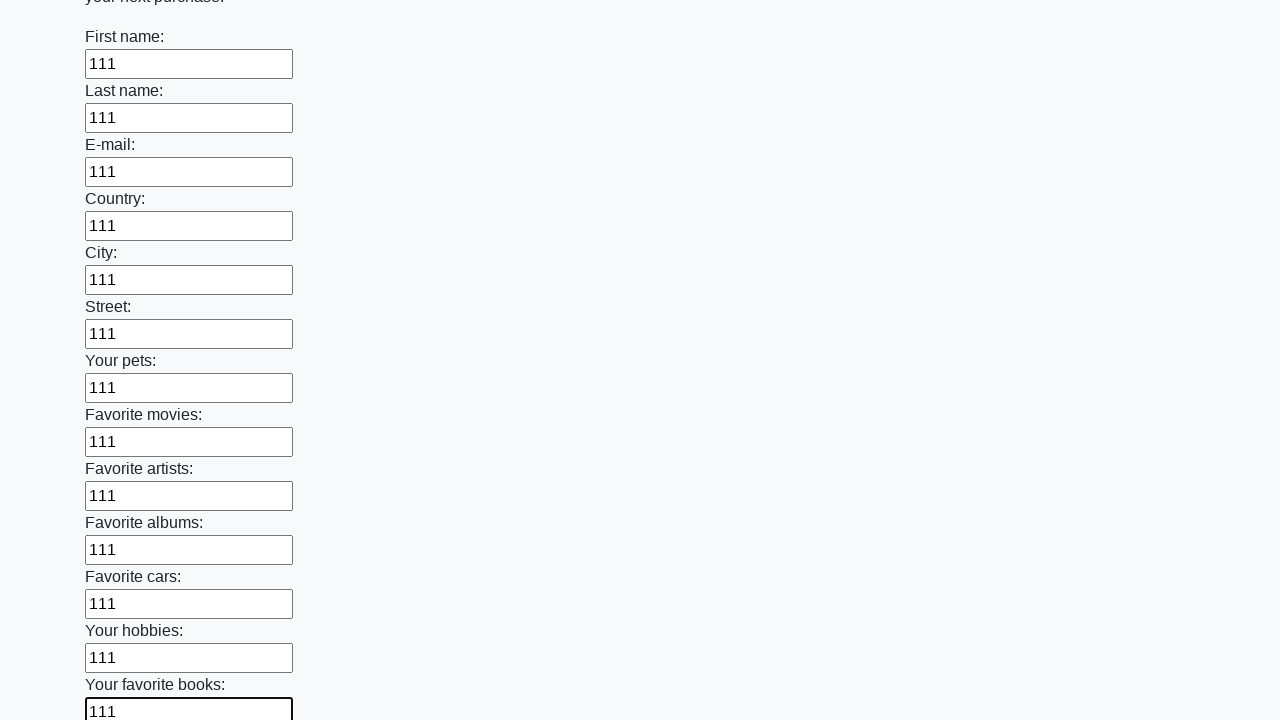

Filled input field with '111' on input >> nth=13
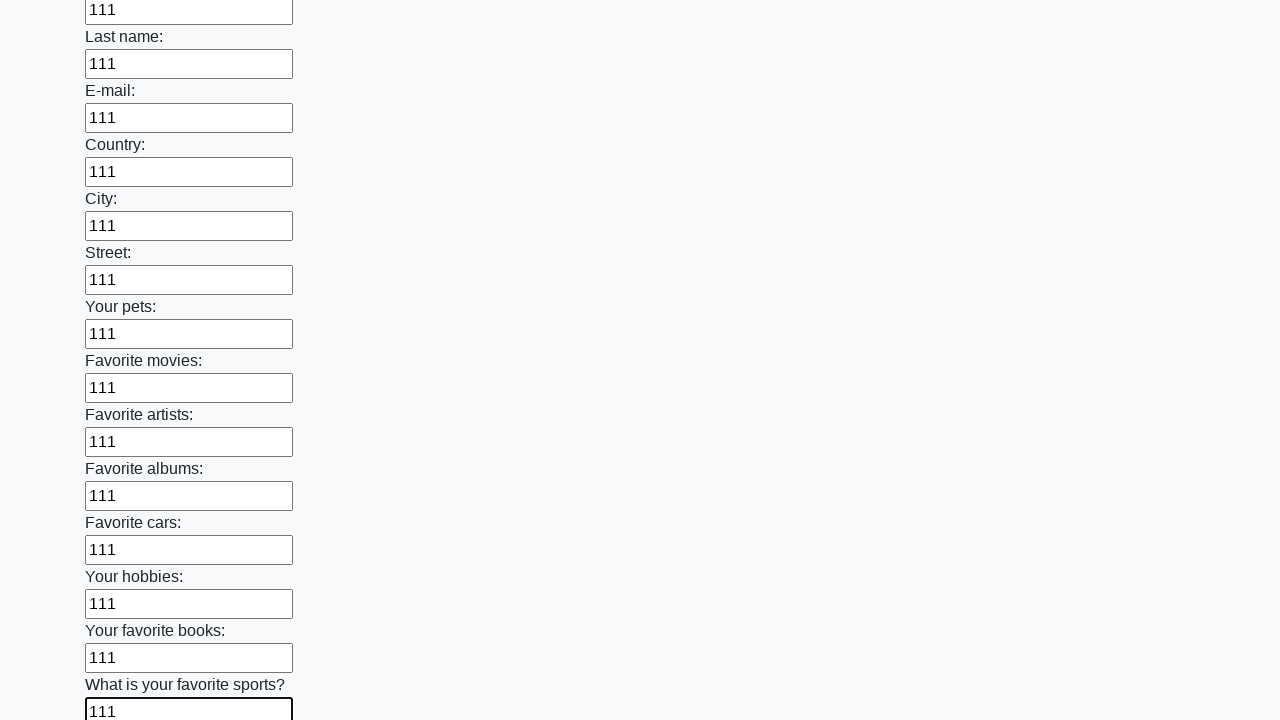

Filled input field with '111' on input >> nth=14
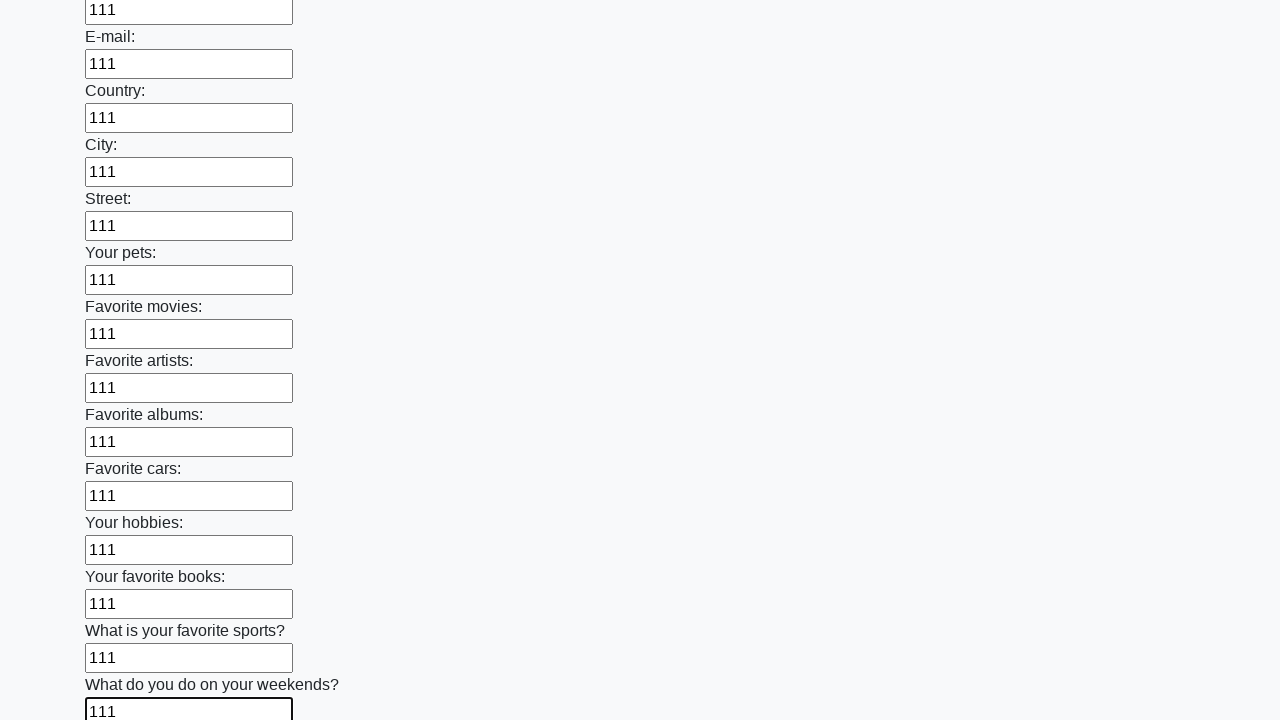

Filled input field with '111' on input >> nth=15
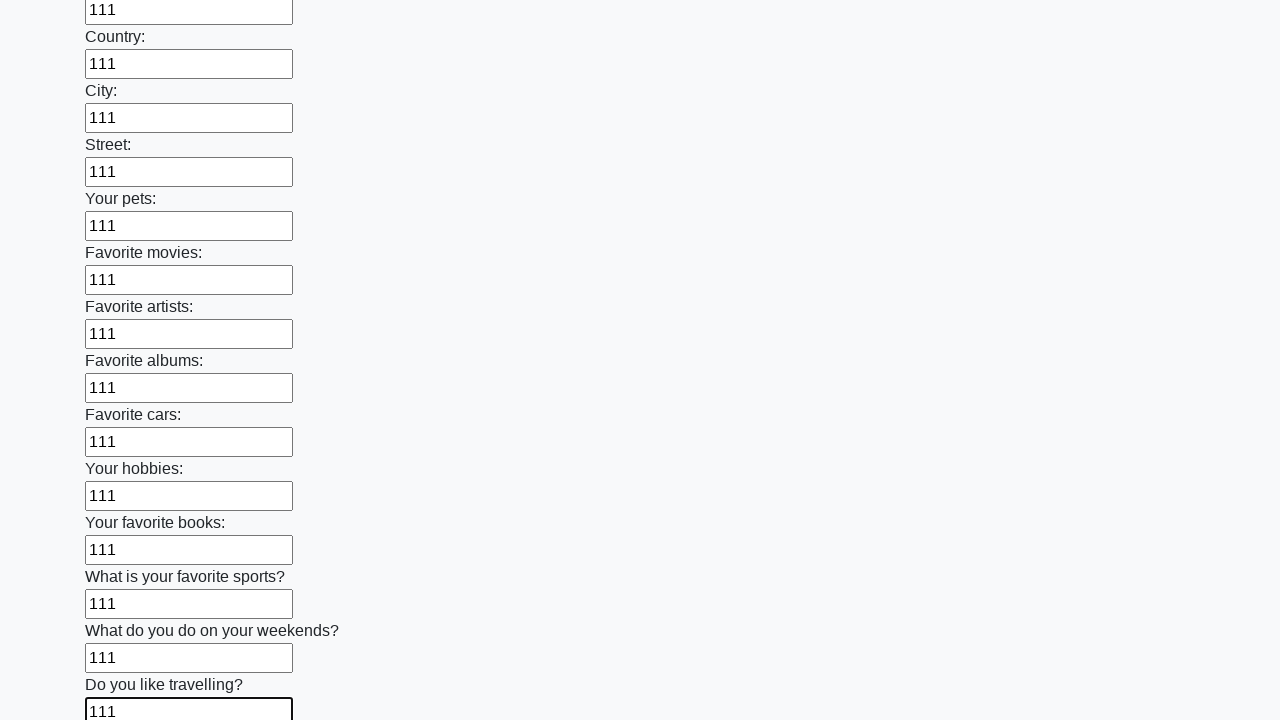

Filled input field with '111' on input >> nth=16
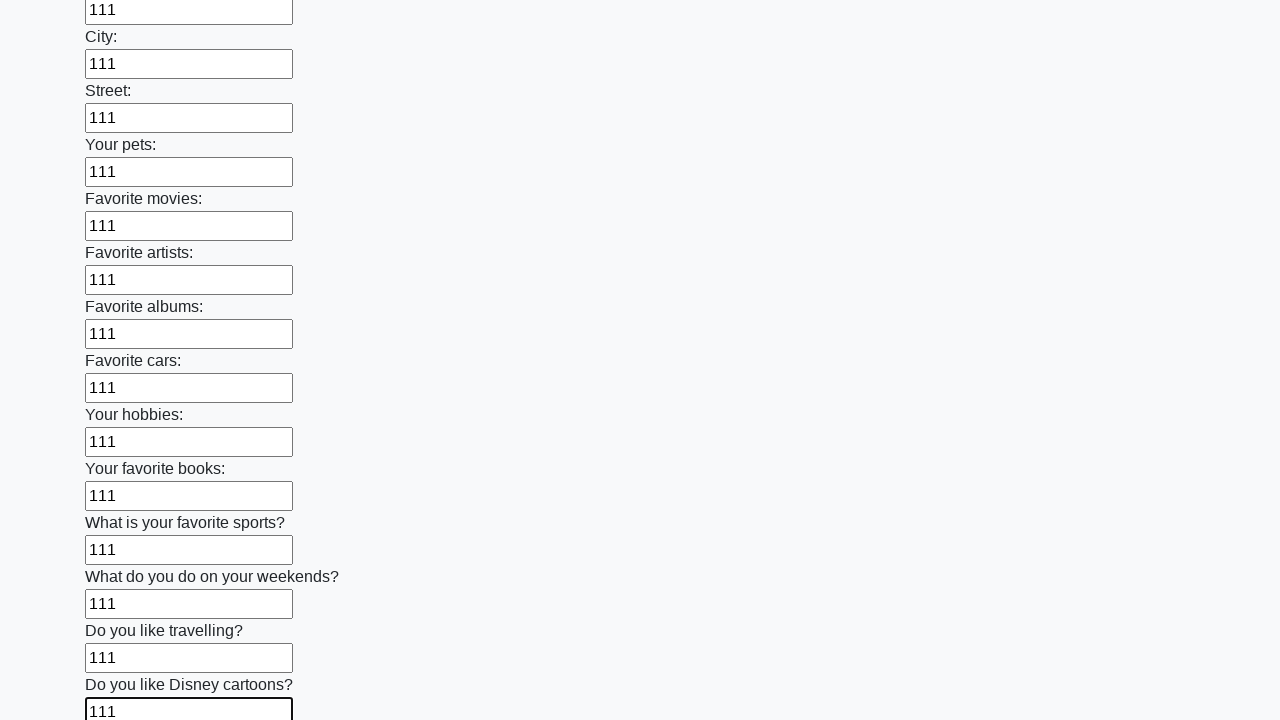

Filled input field with '111' on input >> nth=17
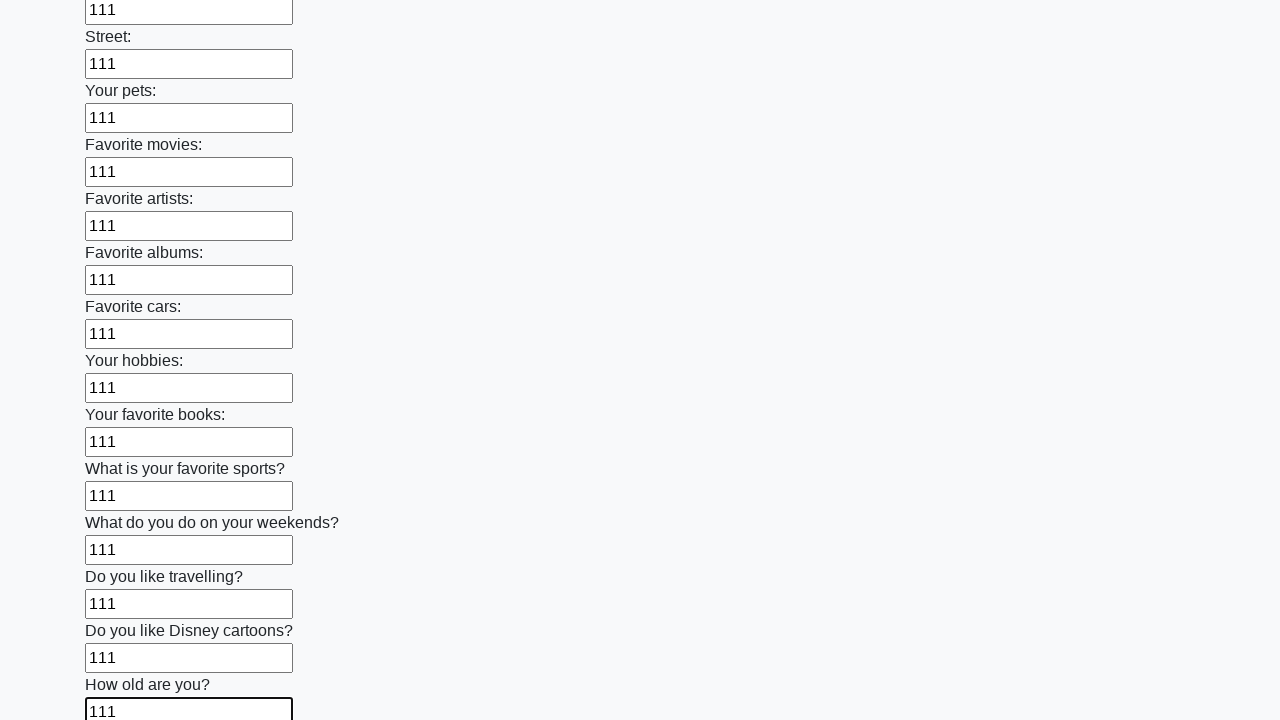

Filled input field with '111' on input >> nth=18
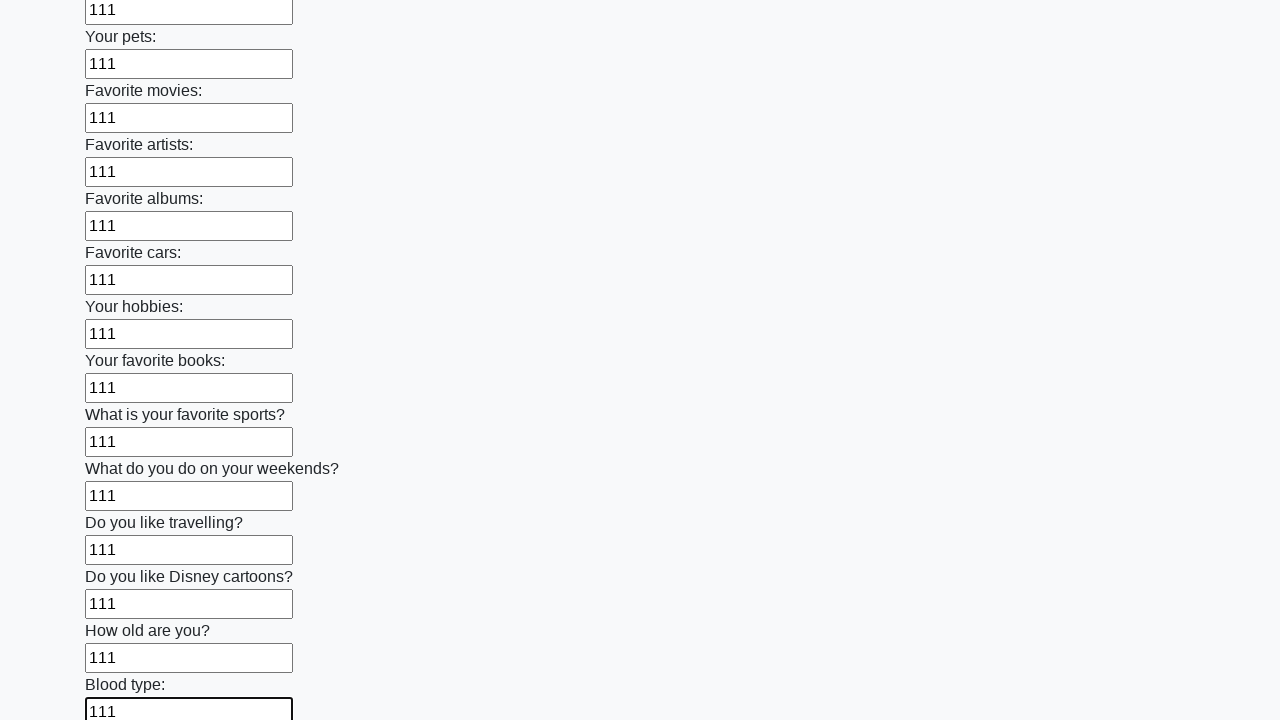

Filled input field with '111' on input >> nth=19
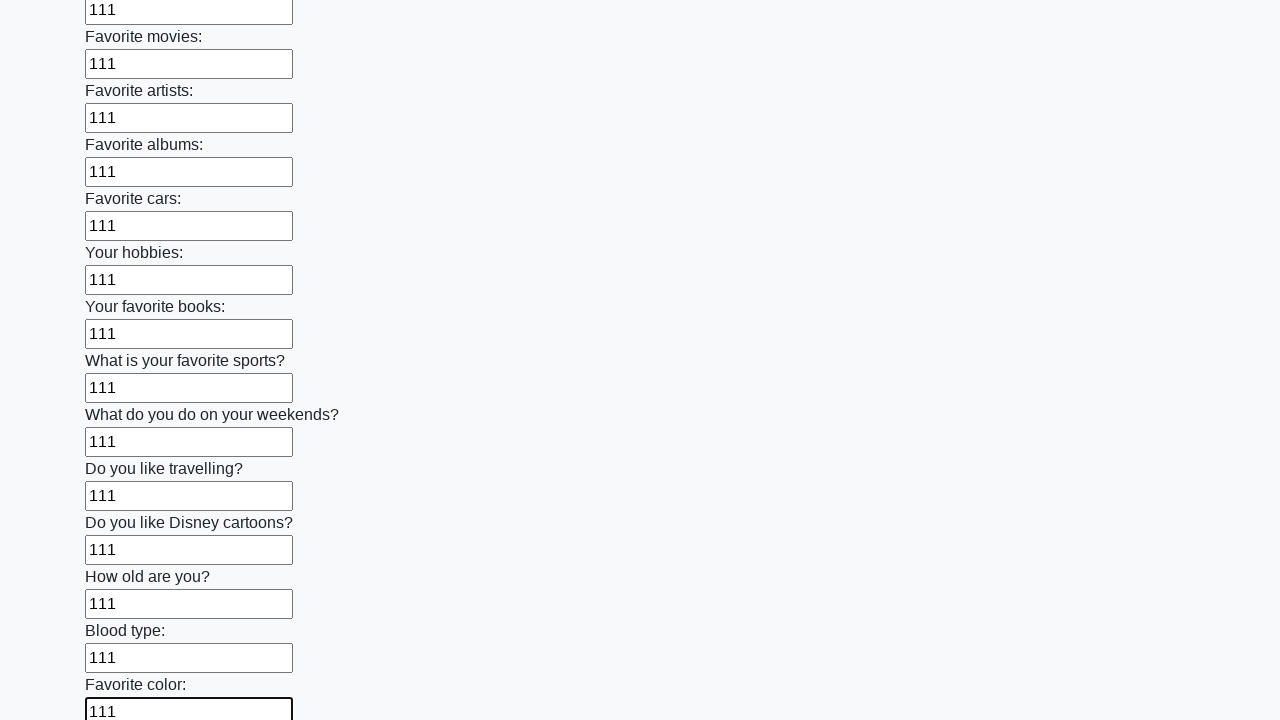

Filled input field with '111' on input >> nth=20
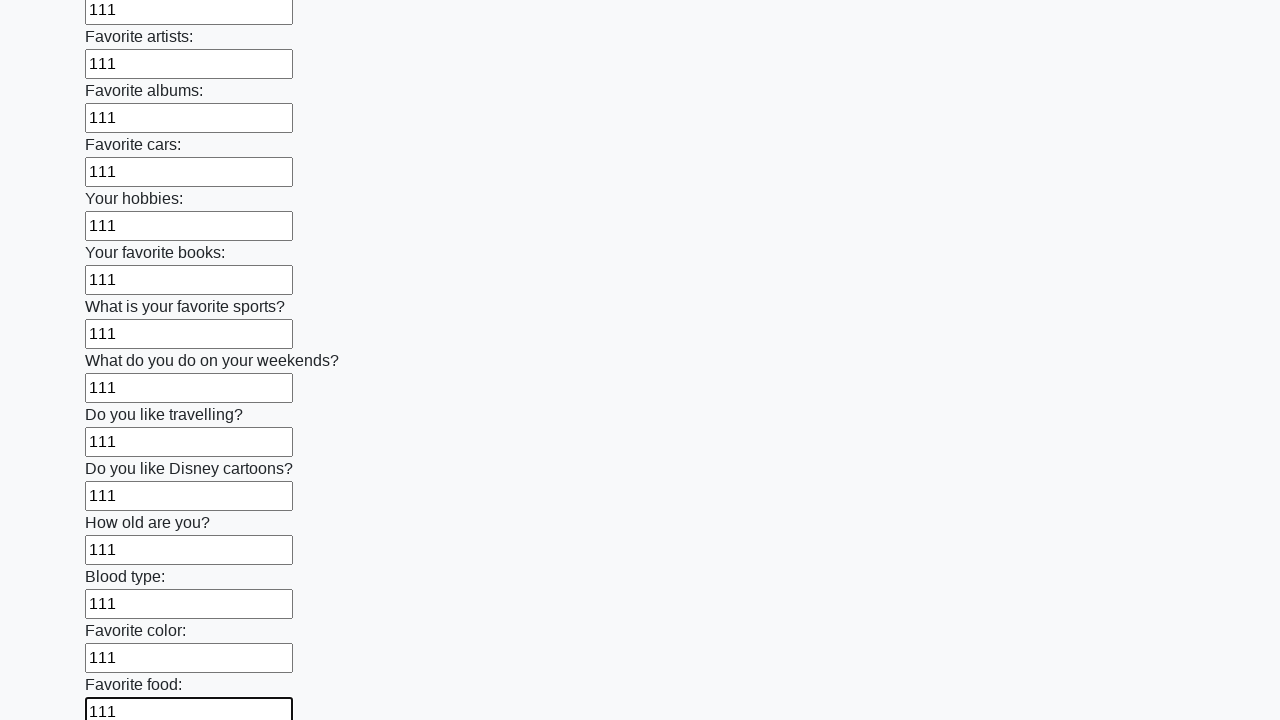

Filled input field with '111' on input >> nth=21
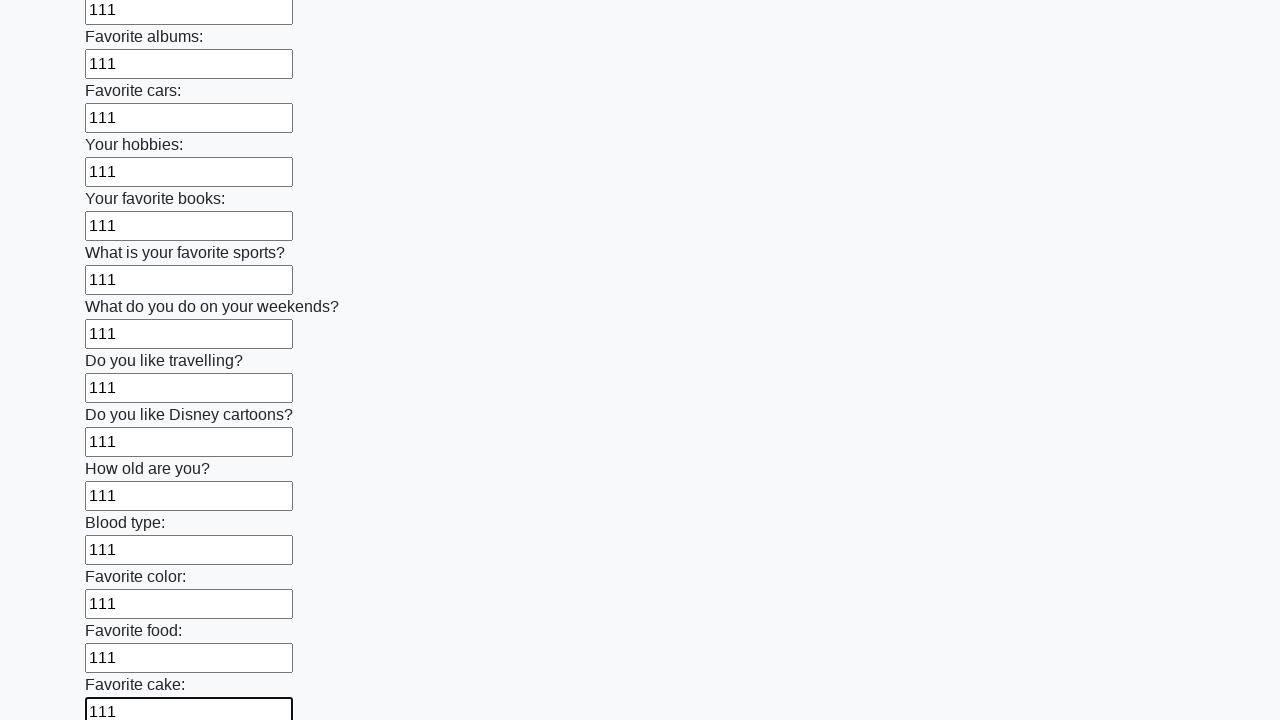

Filled input field with '111' on input >> nth=22
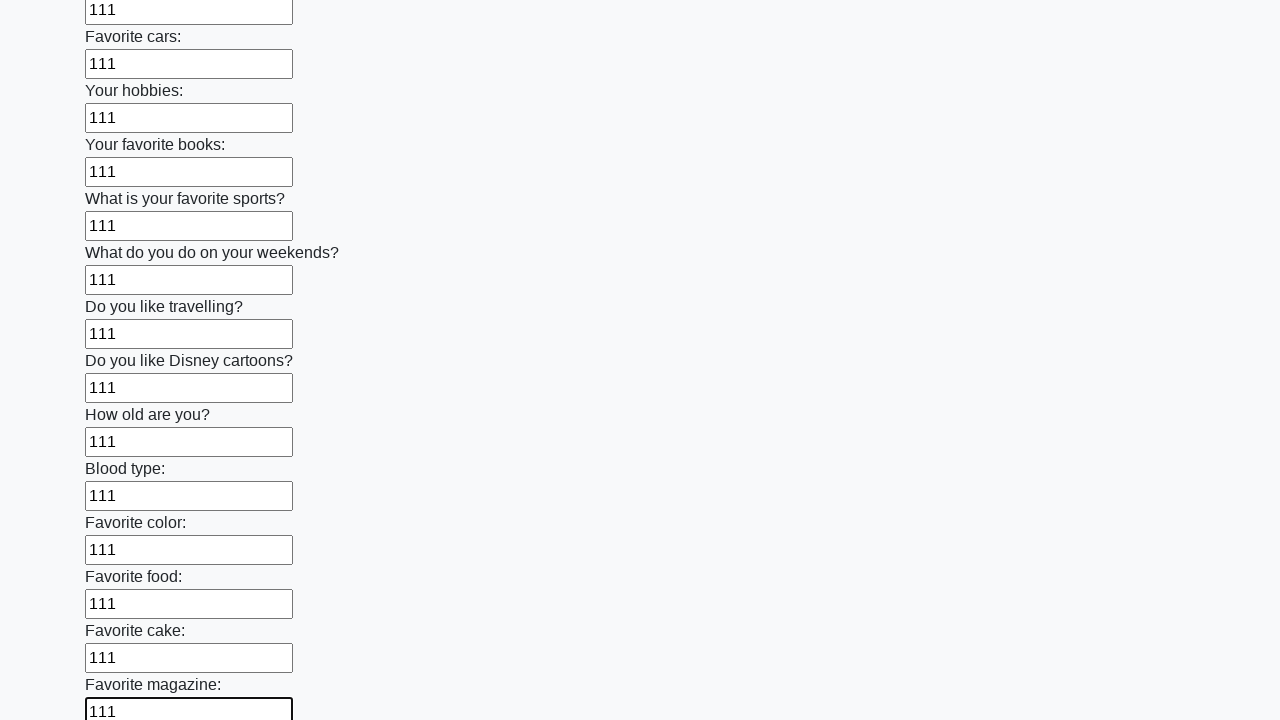

Filled input field with '111' on input >> nth=23
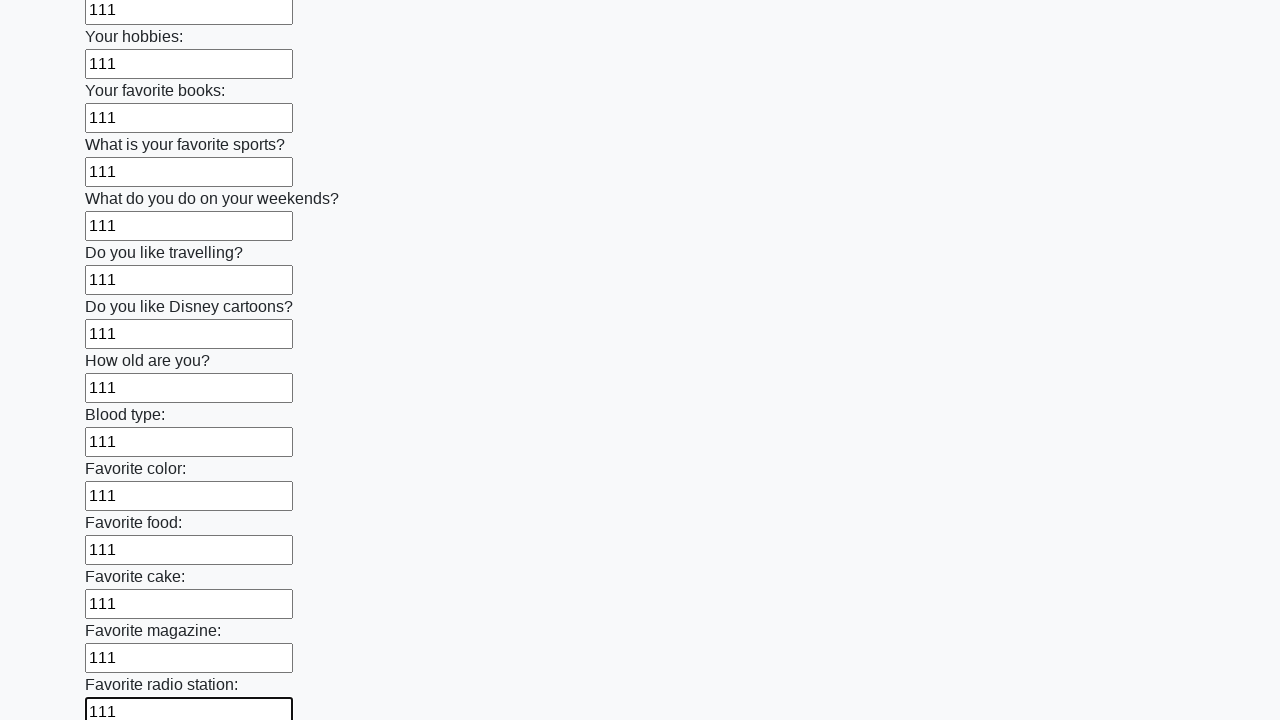

Filled input field with '111' on input >> nth=24
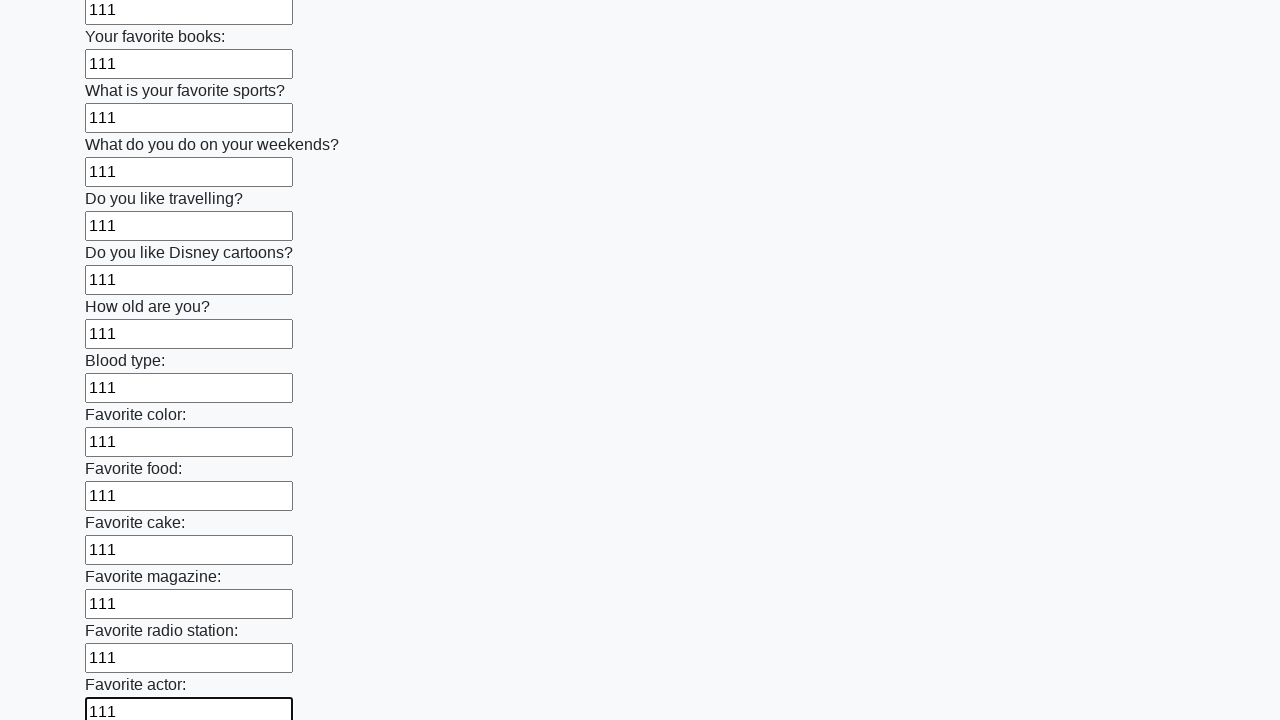

Filled input field with '111' on input >> nth=25
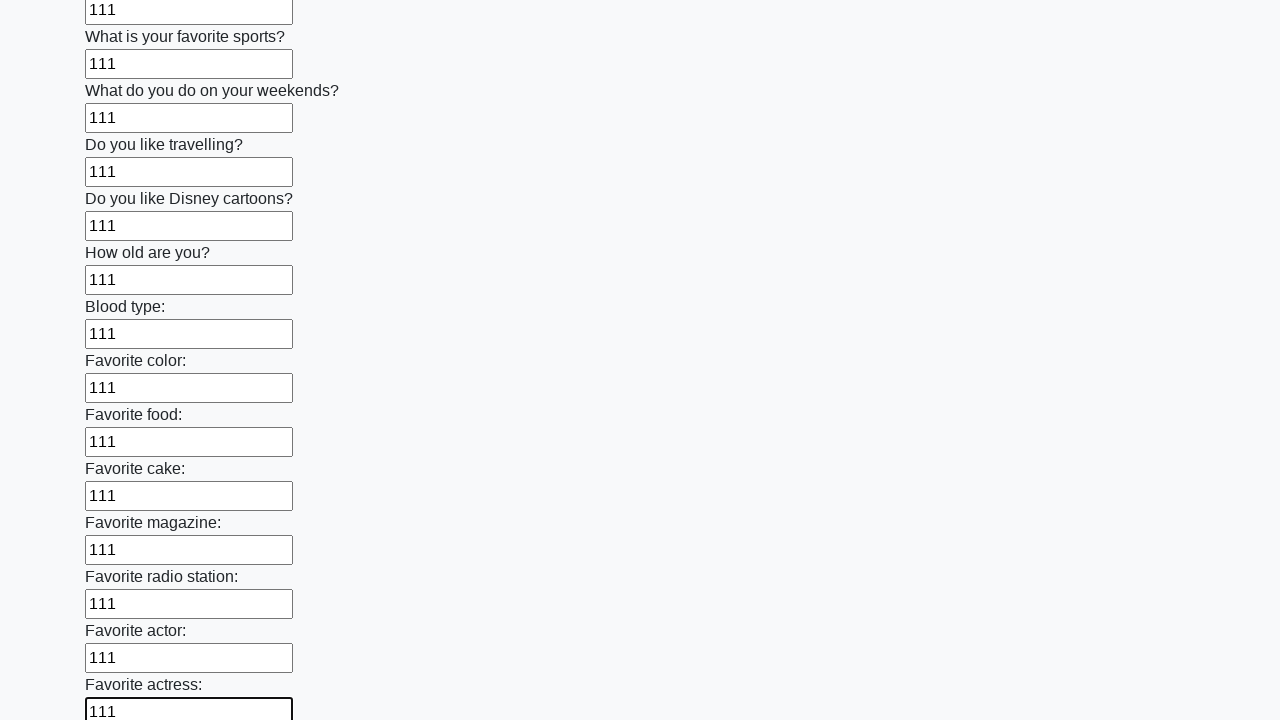

Filled input field with '111' on input >> nth=26
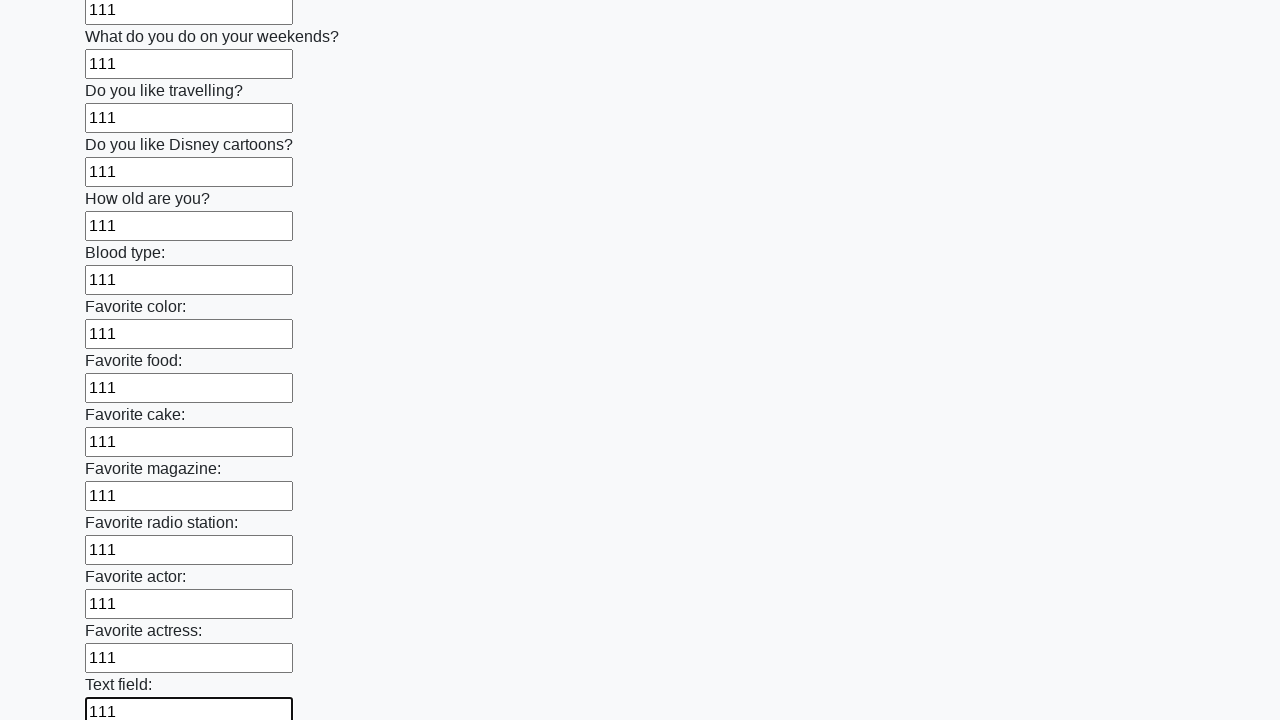

Filled input field with '111' on input >> nth=27
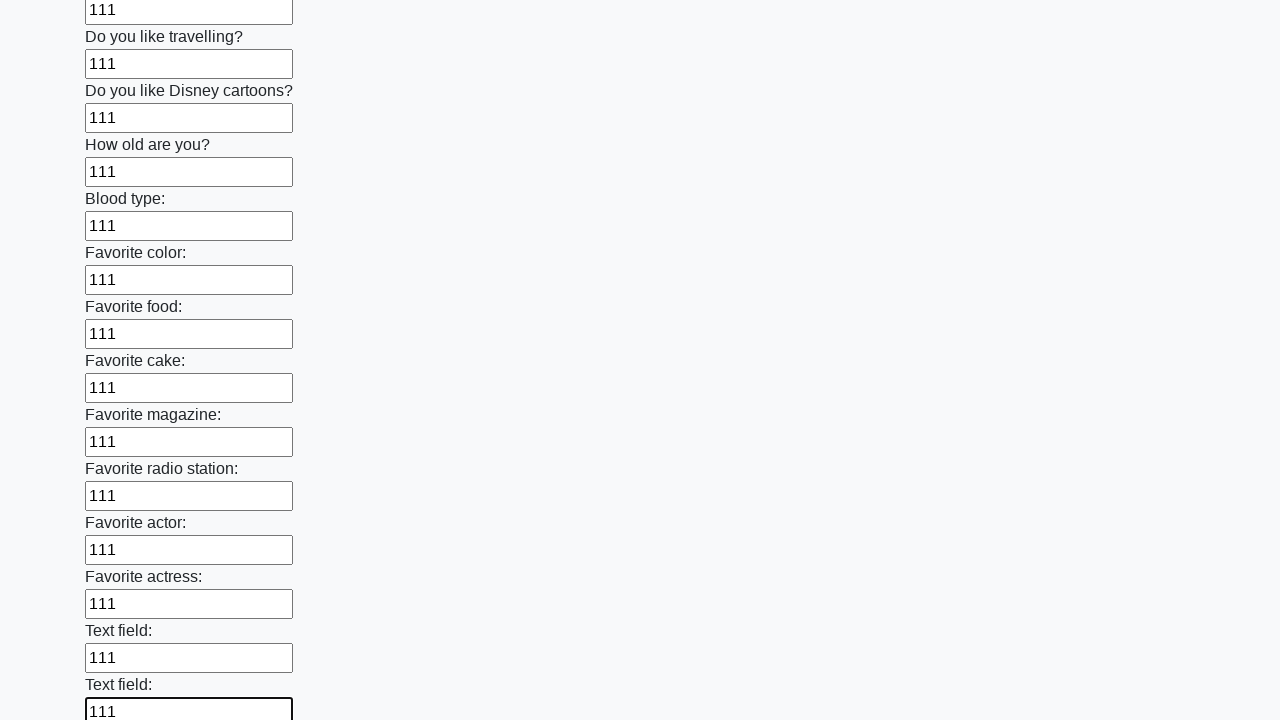

Filled input field with '111' on input >> nth=28
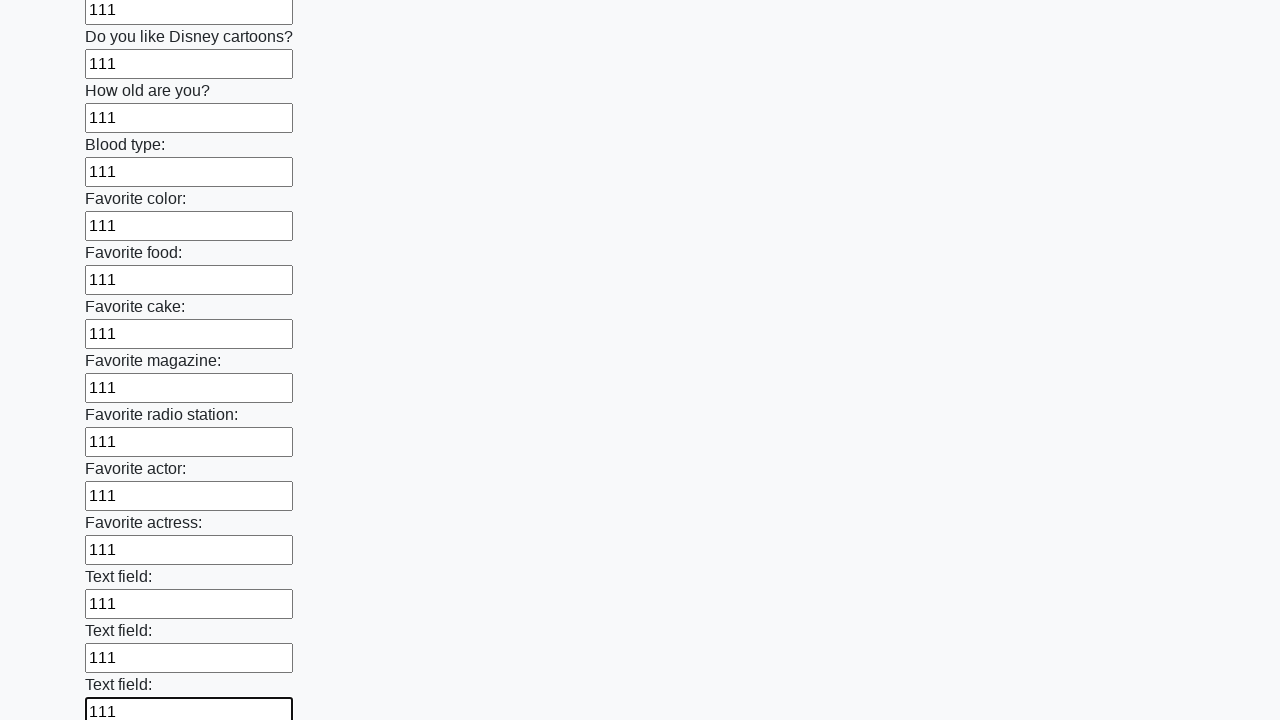

Filled input field with '111' on input >> nth=29
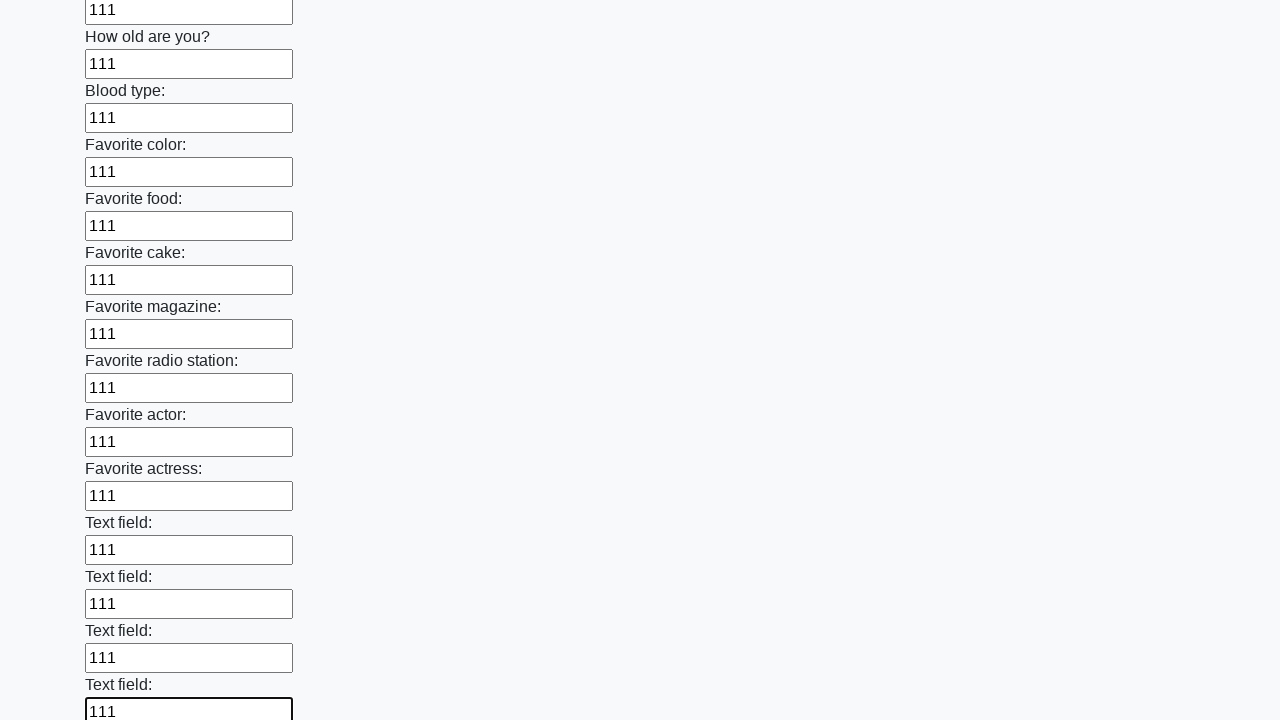

Filled input field with '111' on input >> nth=30
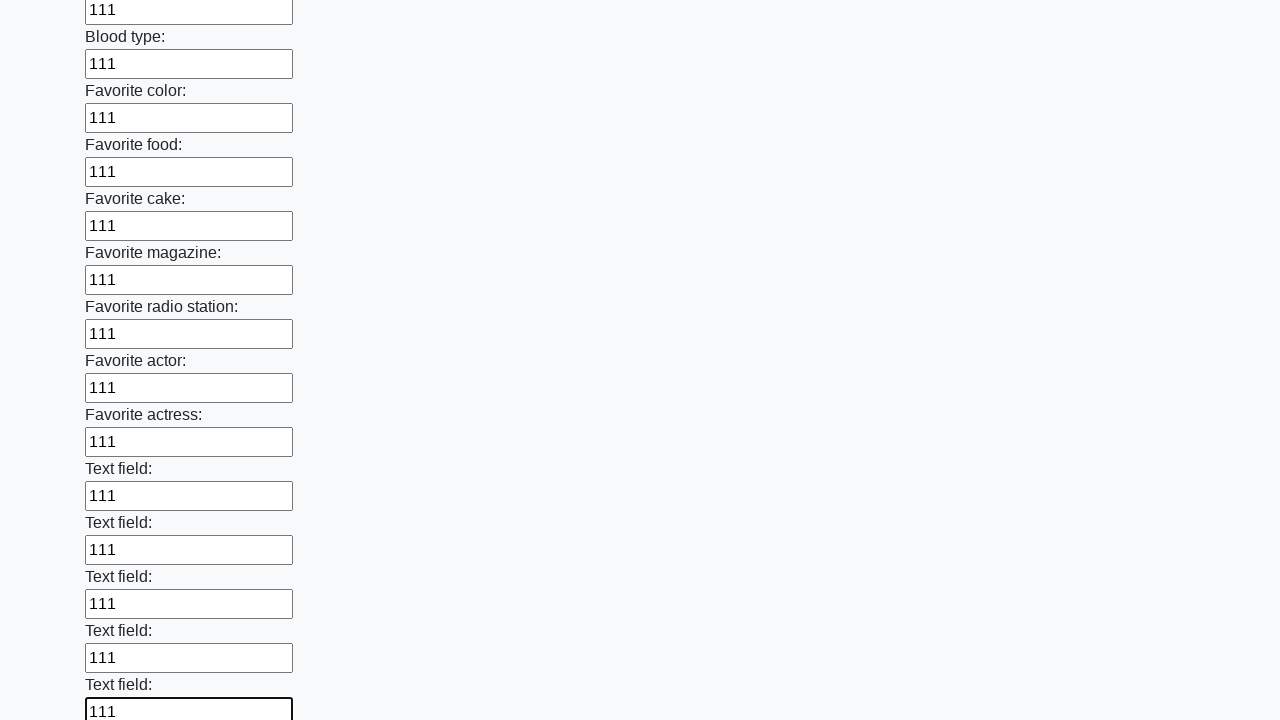

Filled input field with '111' on input >> nth=31
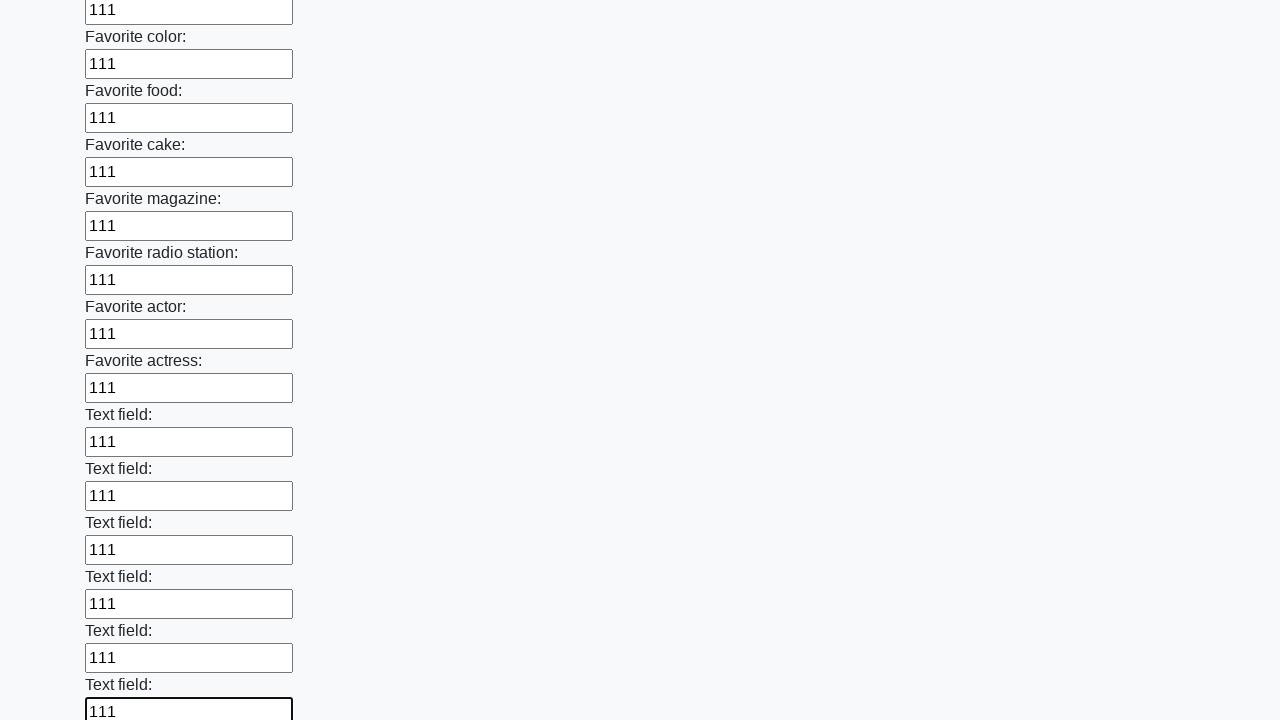

Filled input field with '111' on input >> nth=32
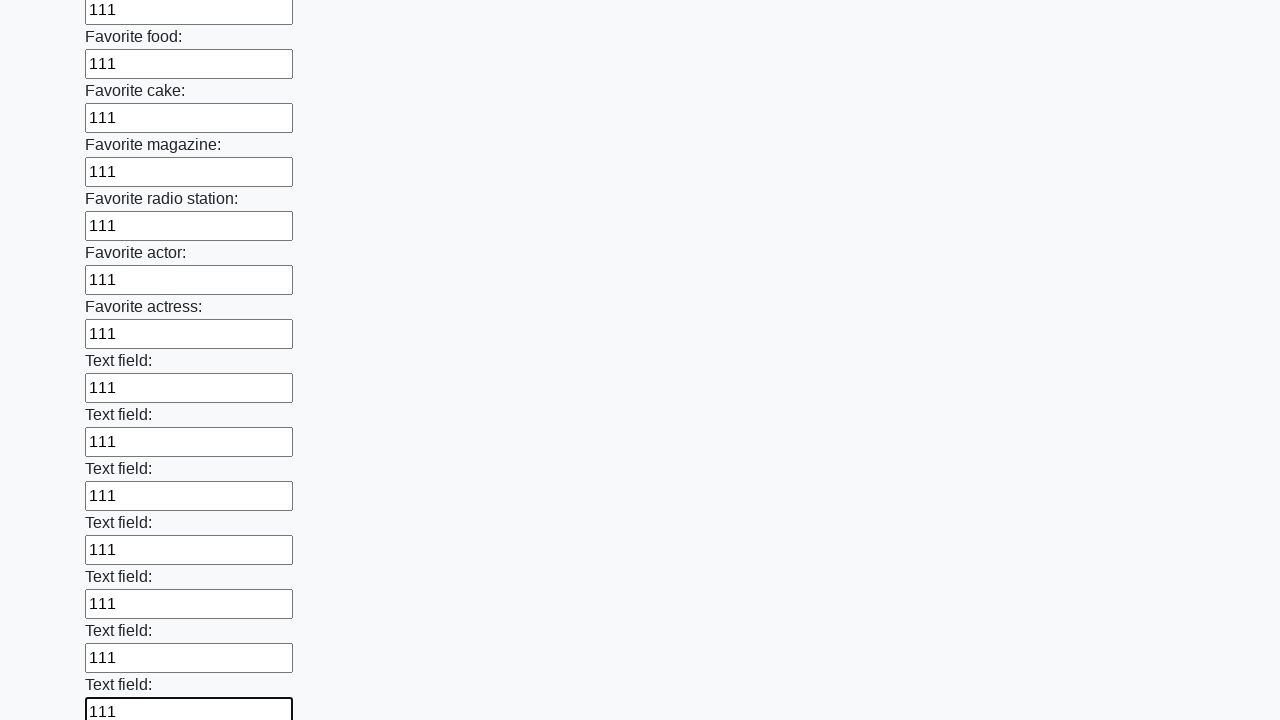

Filled input field with '111' on input >> nth=33
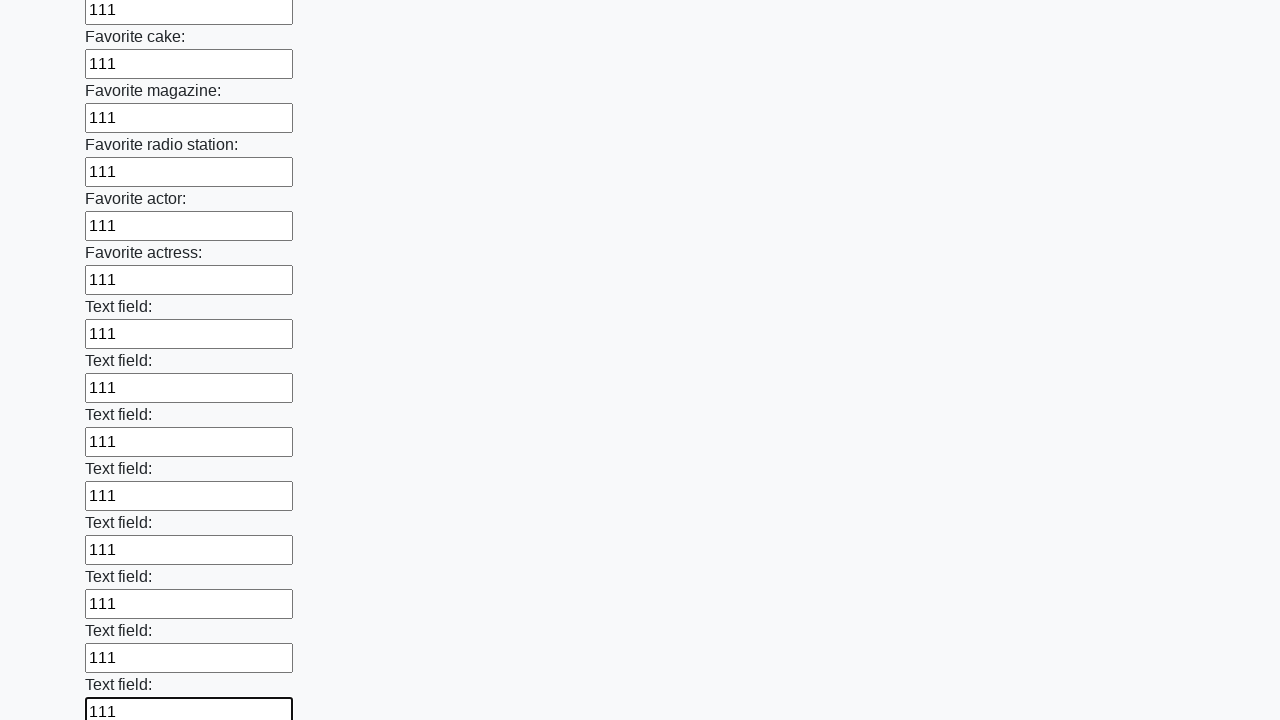

Filled input field with '111' on input >> nth=34
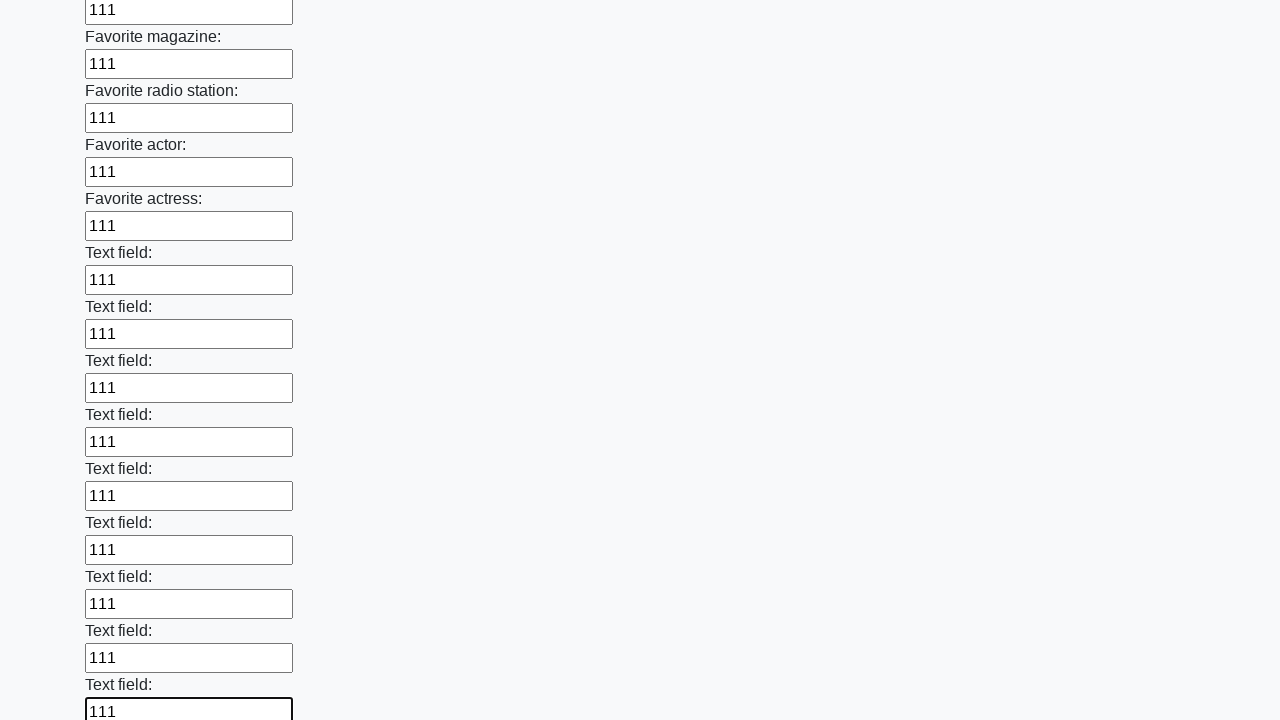

Filled input field with '111' on input >> nth=35
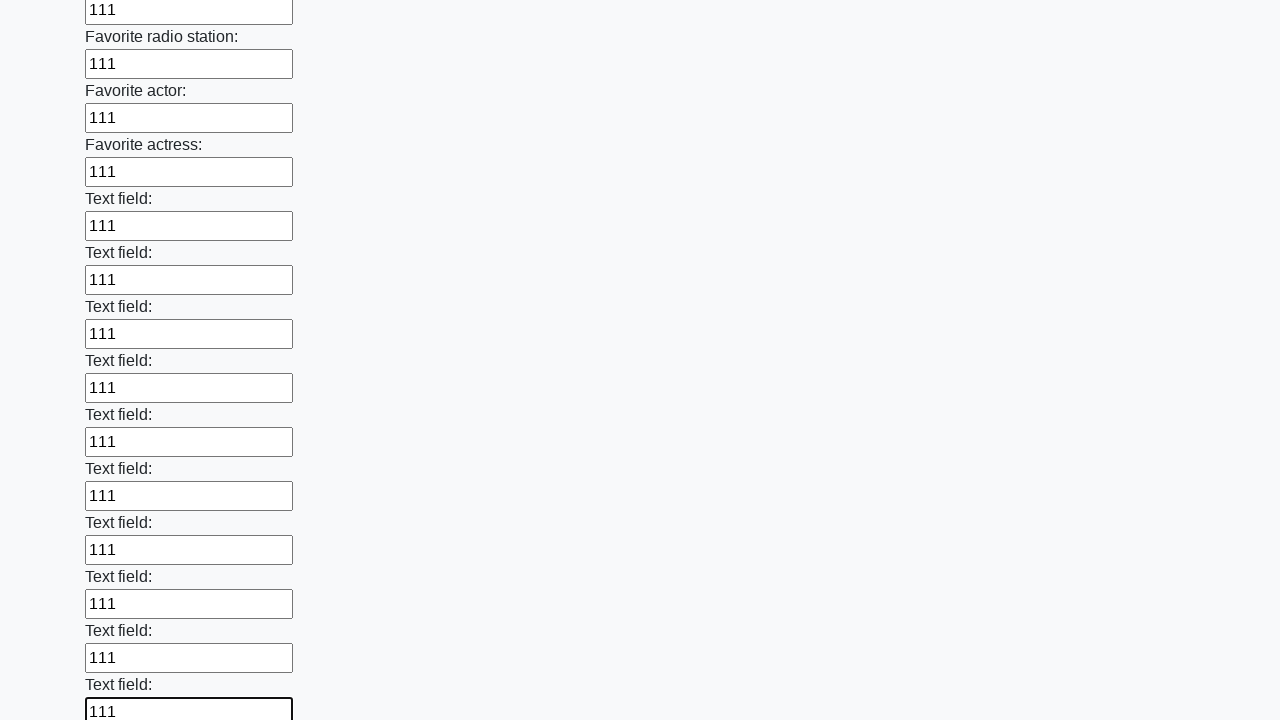

Filled input field with '111' on input >> nth=36
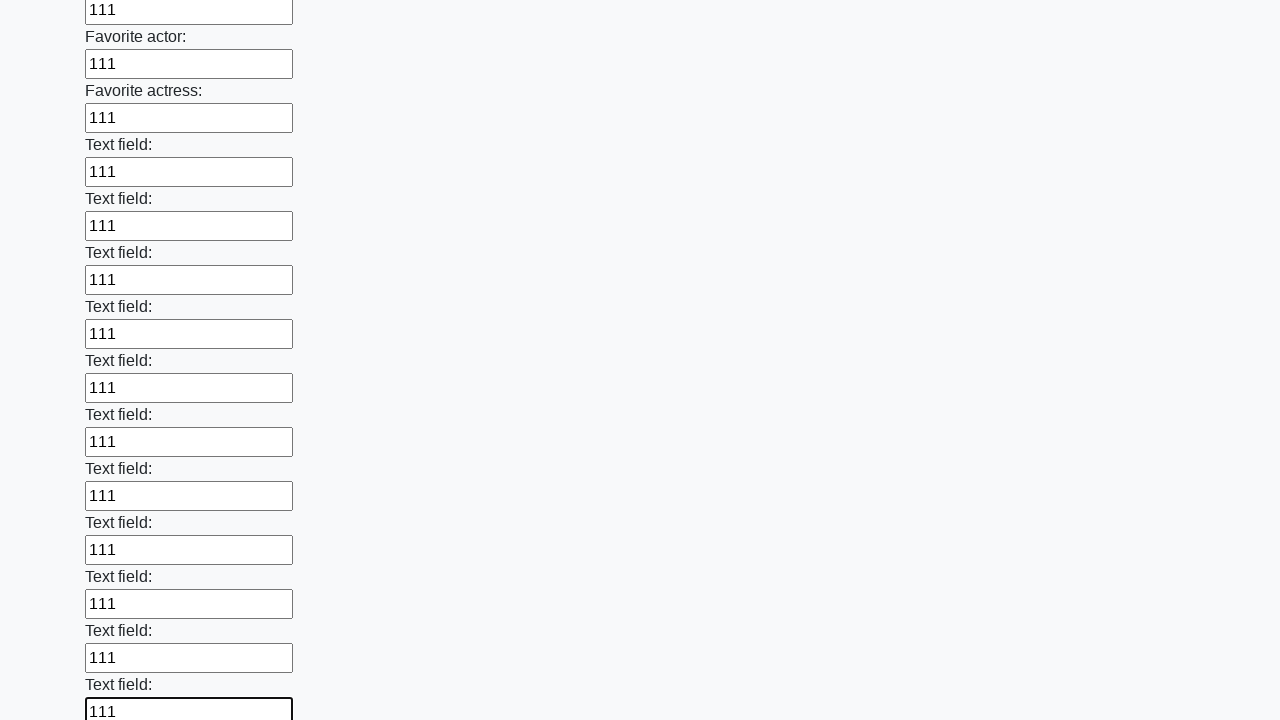

Filled input field with '111' on input >> nth=37
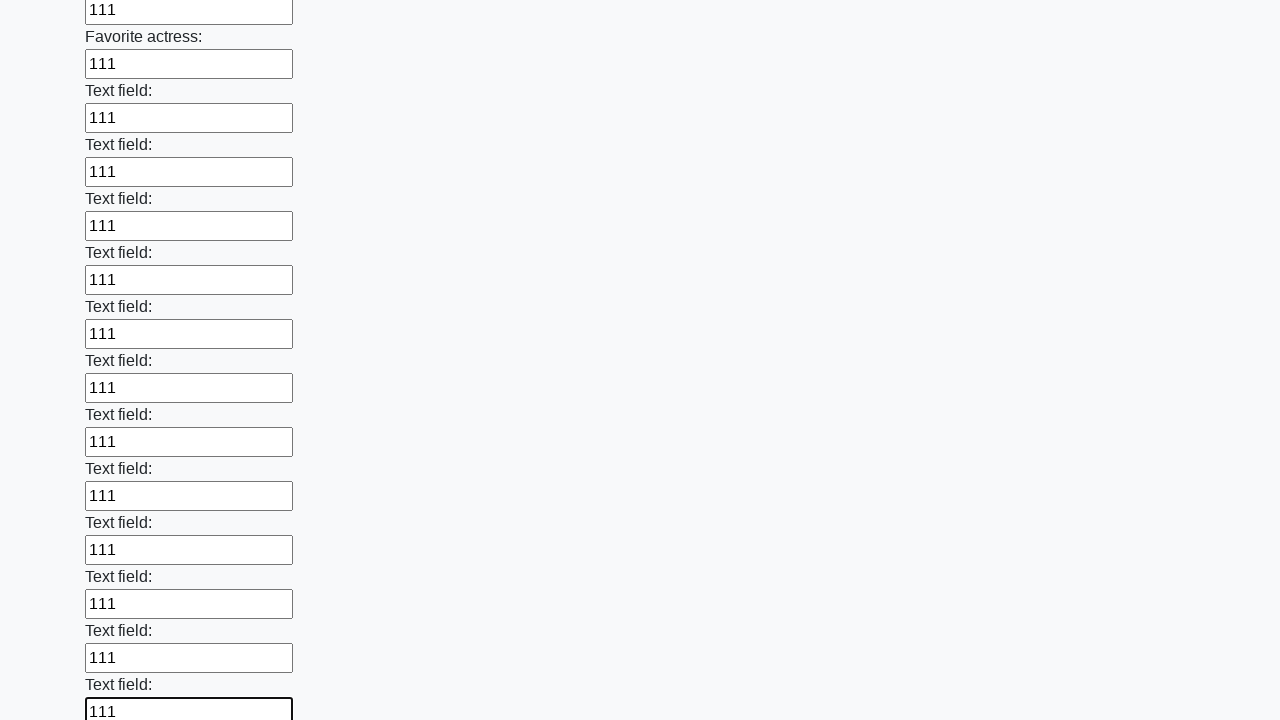

Filled input field with '111' on input >> nth=38
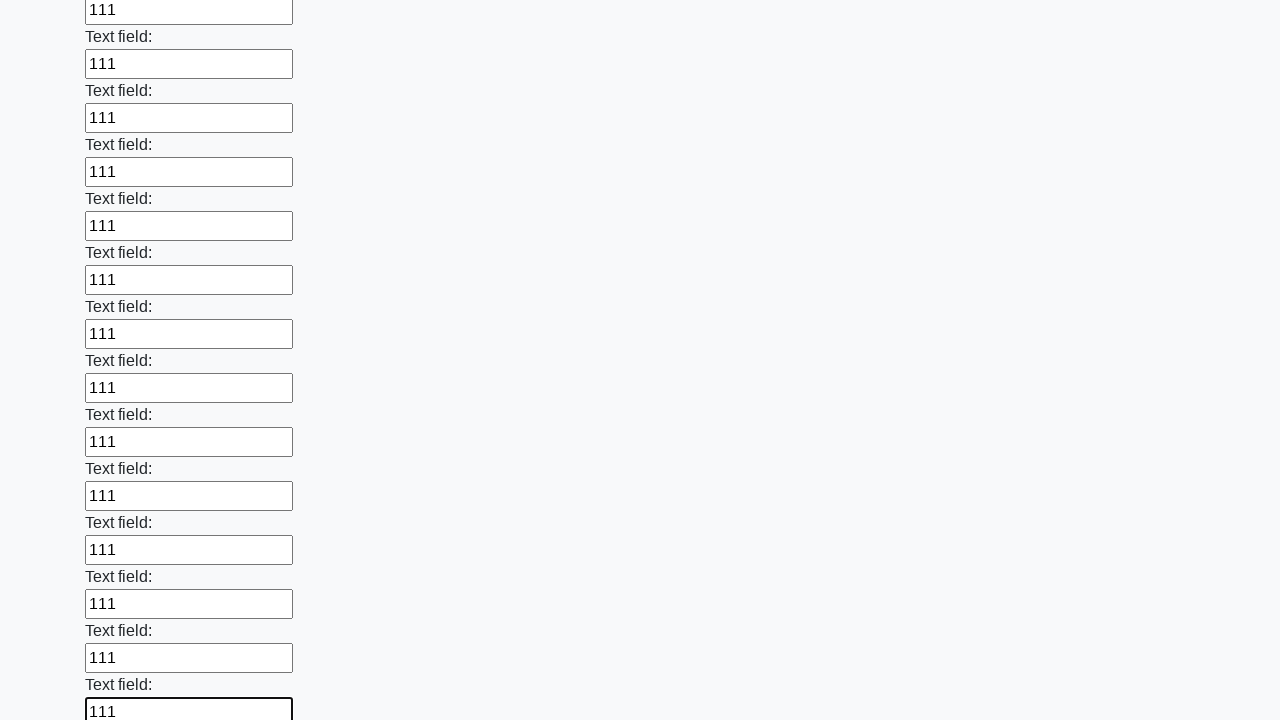

Filled input field with '111' on input >> nth=39
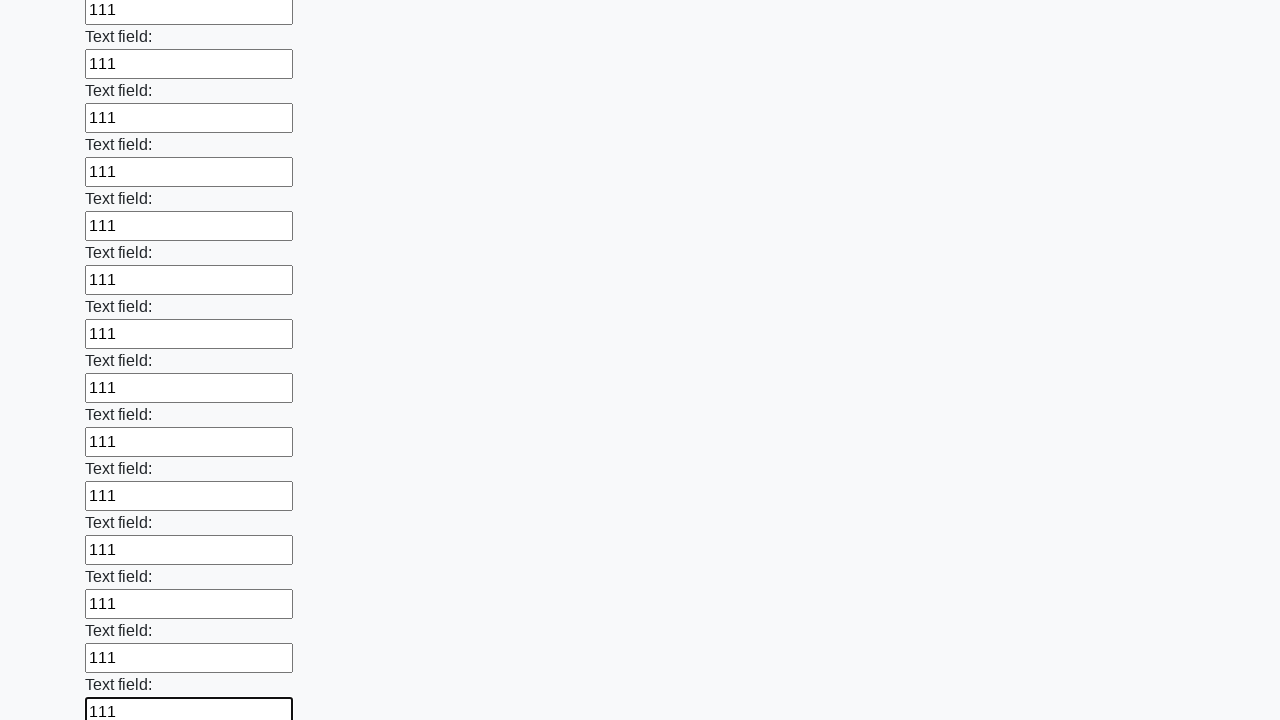

Filled input field with '111' on input >> nth=40
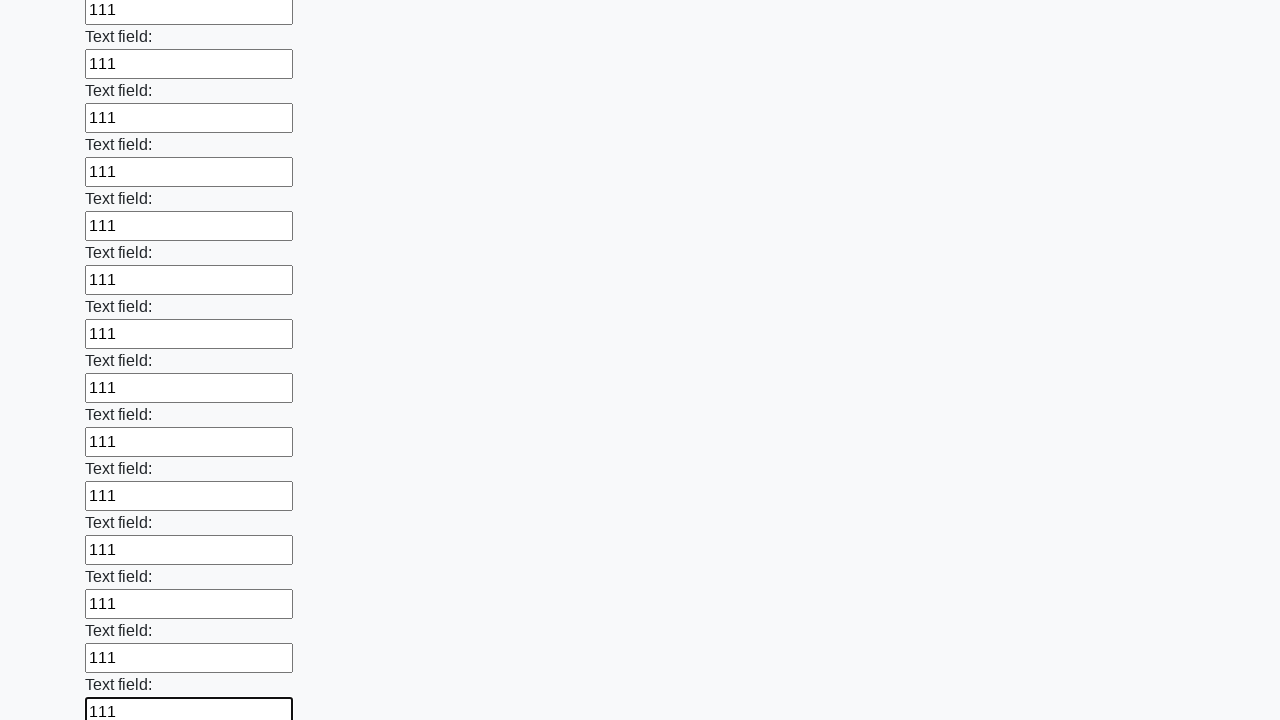

Filled input field with '111' on input >> nth=41
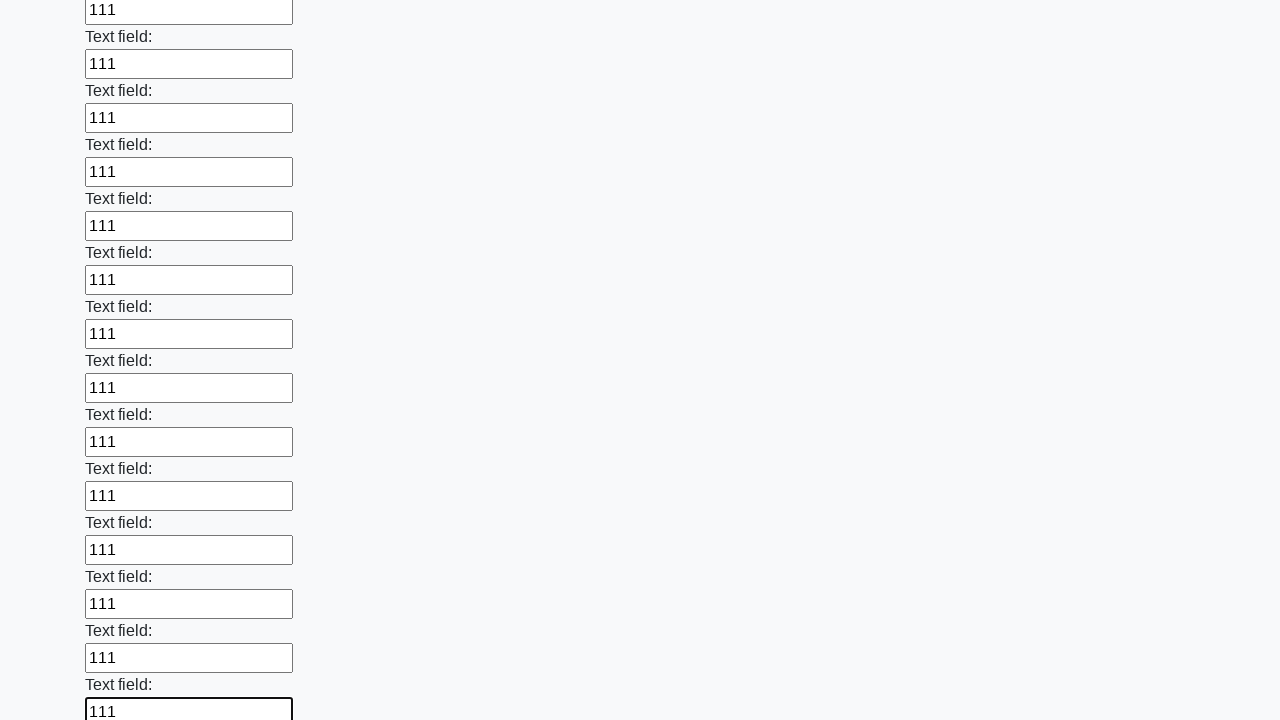

Filled input field with '111' on input >> nth=42
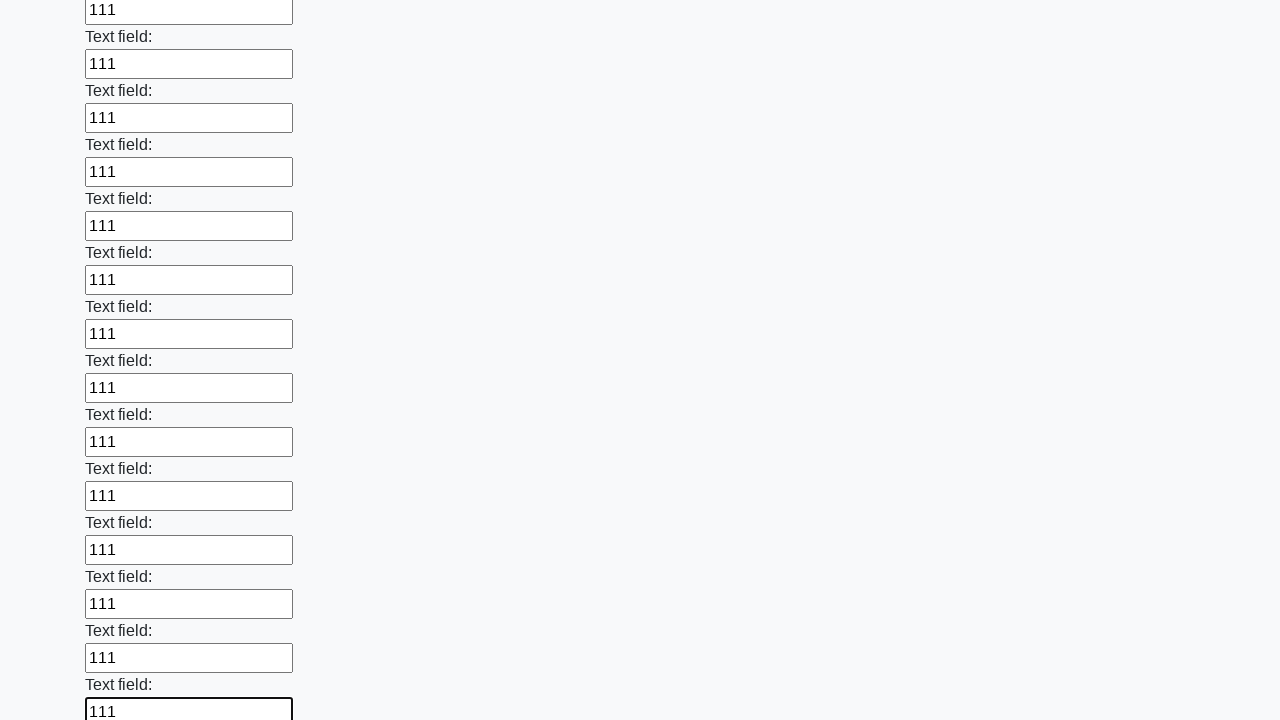

Filled input field with '111' on input >> nth=43
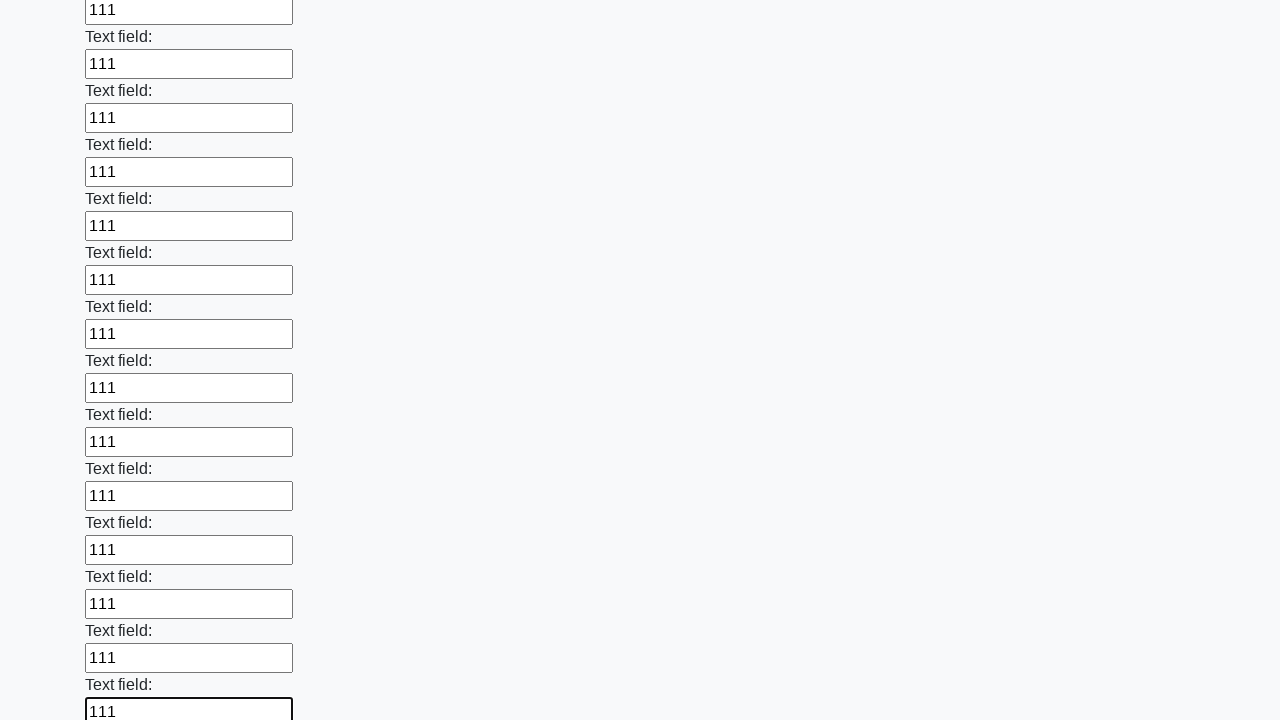

Filled input field with '111' on input >> nth=44
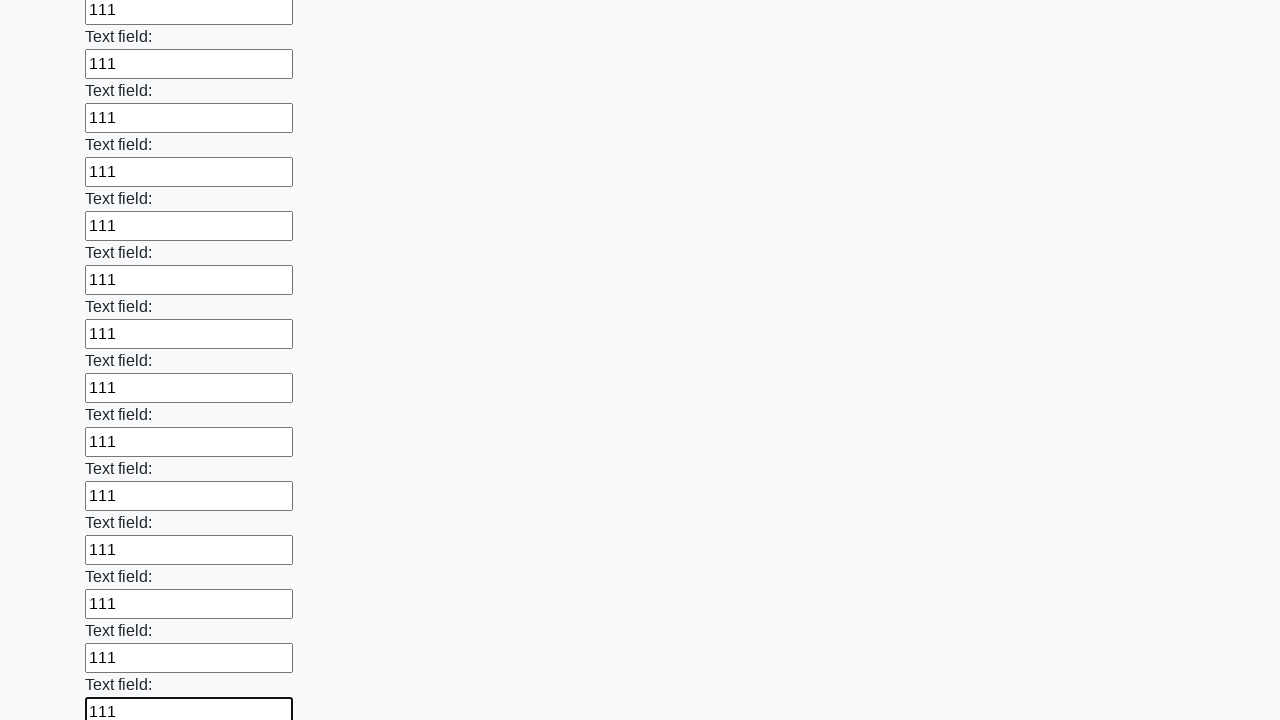

Filled input field with '111' on input >> nth=45
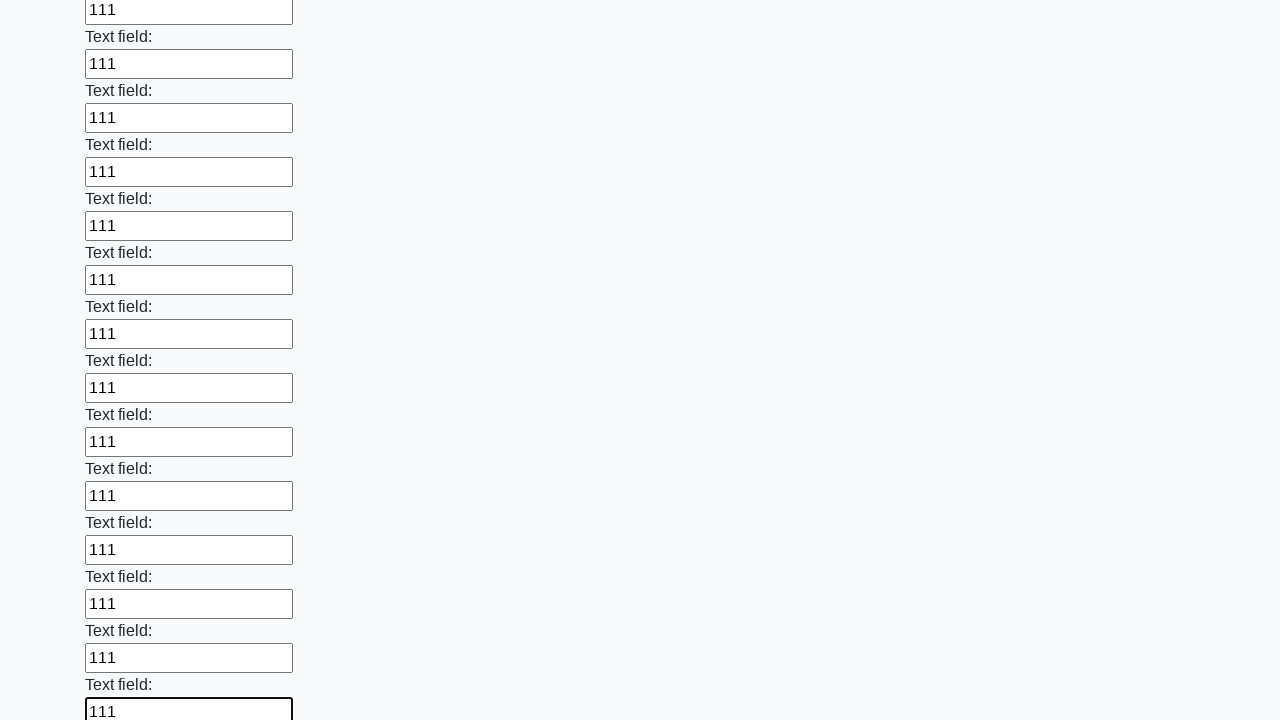

Filled input field with '111' on input >> nth=46
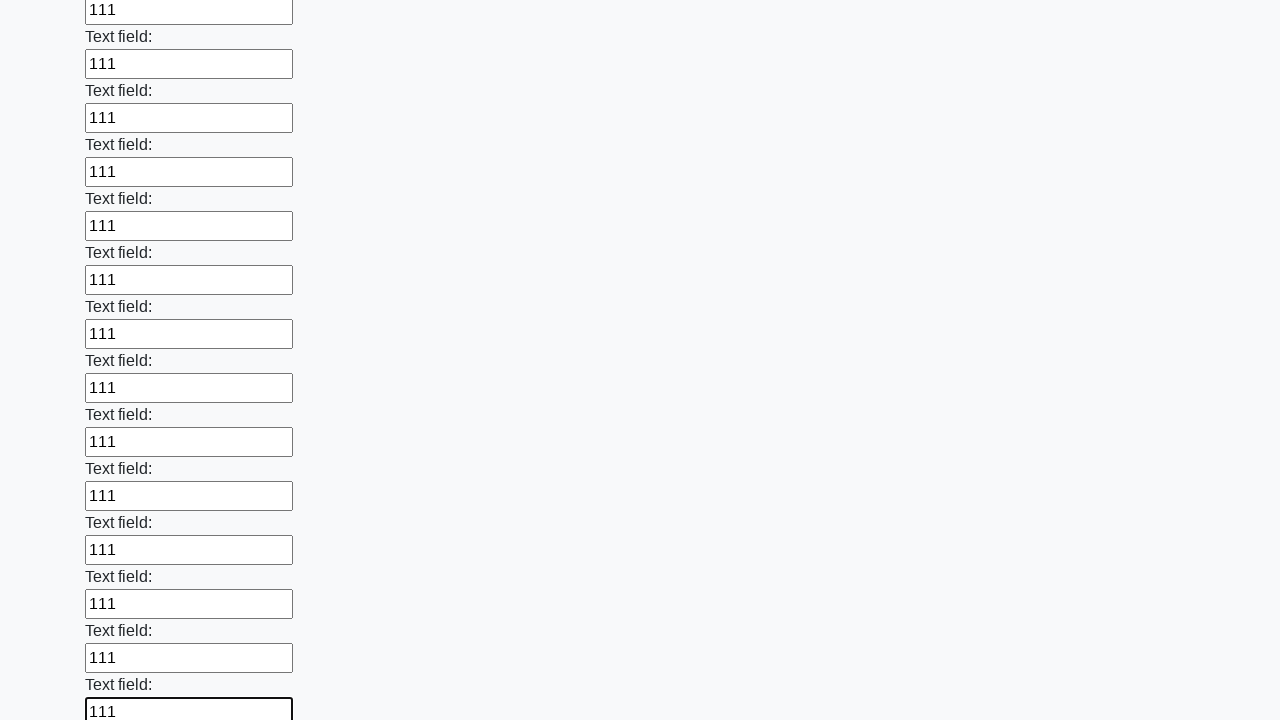

Filled input field with '111' on input >> nth=47
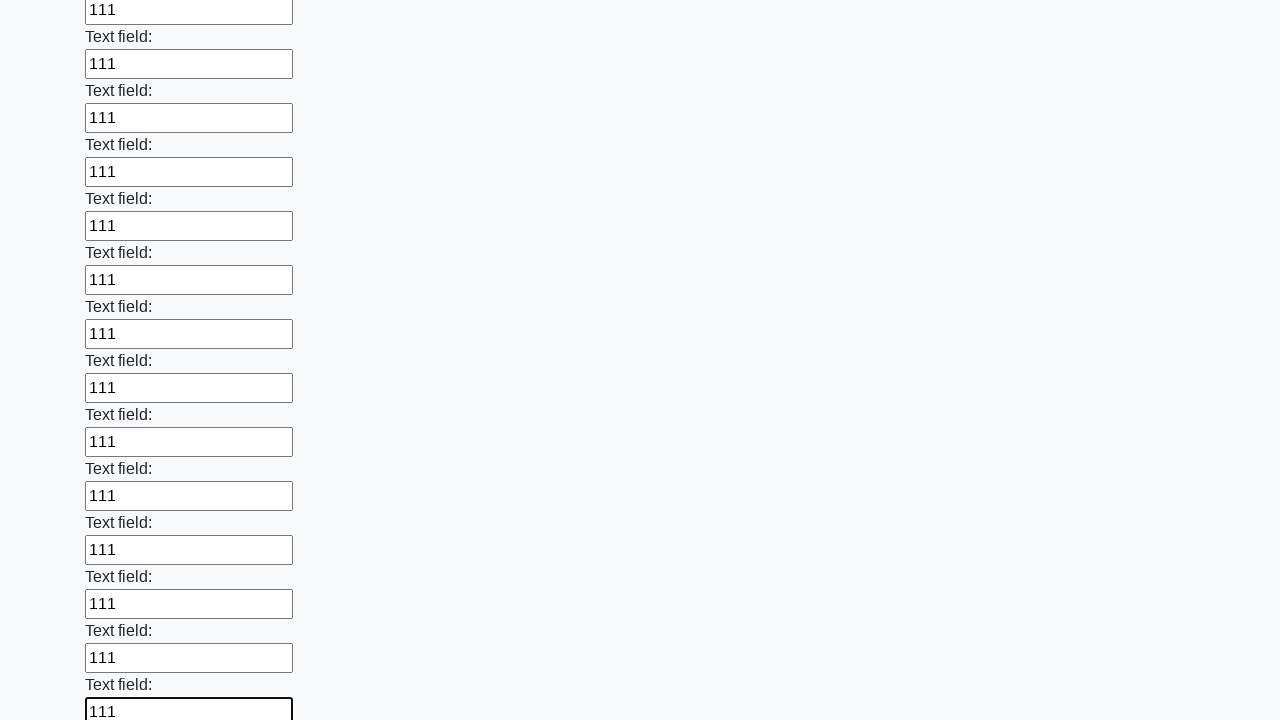

Filled input field with '111' on input >> nth=48
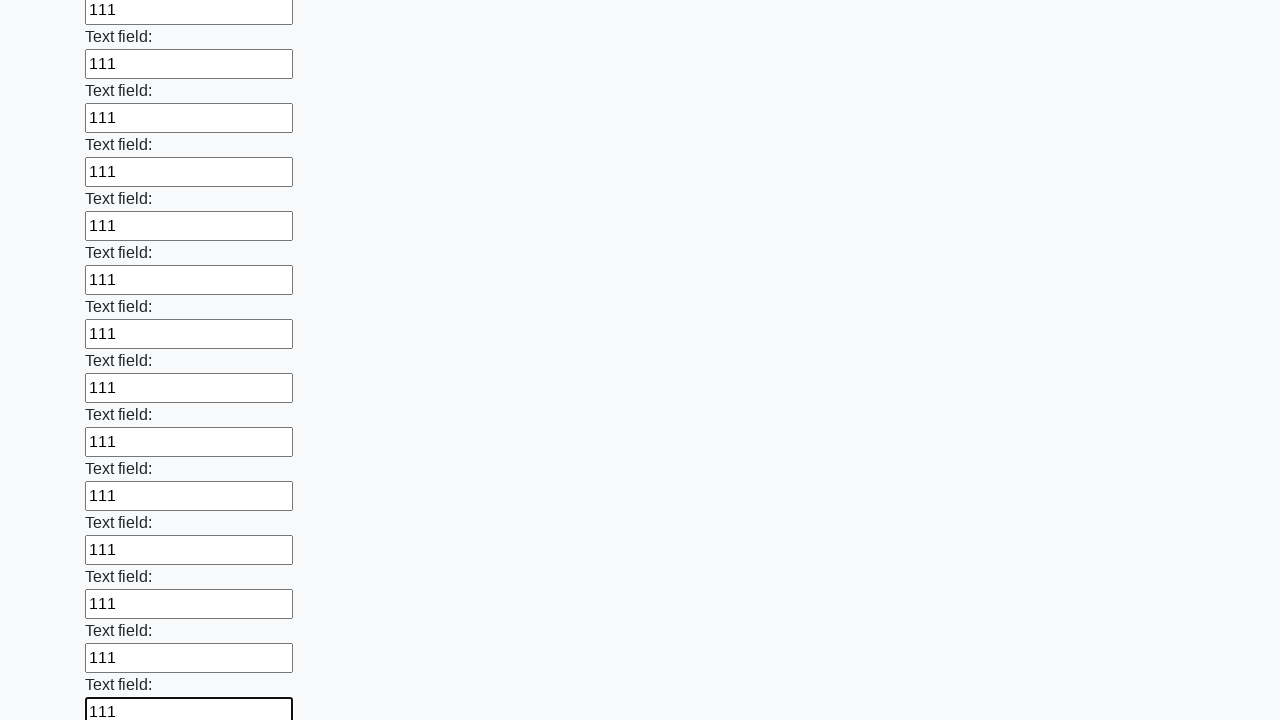

Filled input field with '111' on input >> nth=49
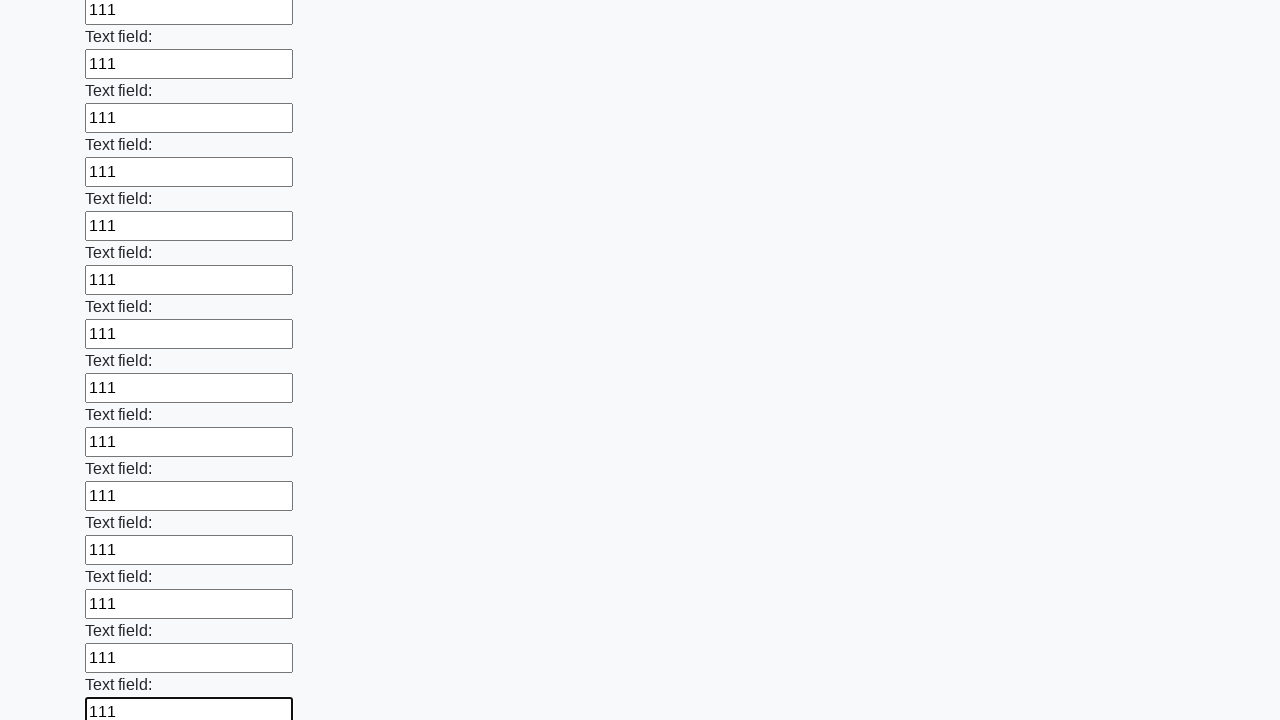

Filled input field with '111' on input >> nth=50
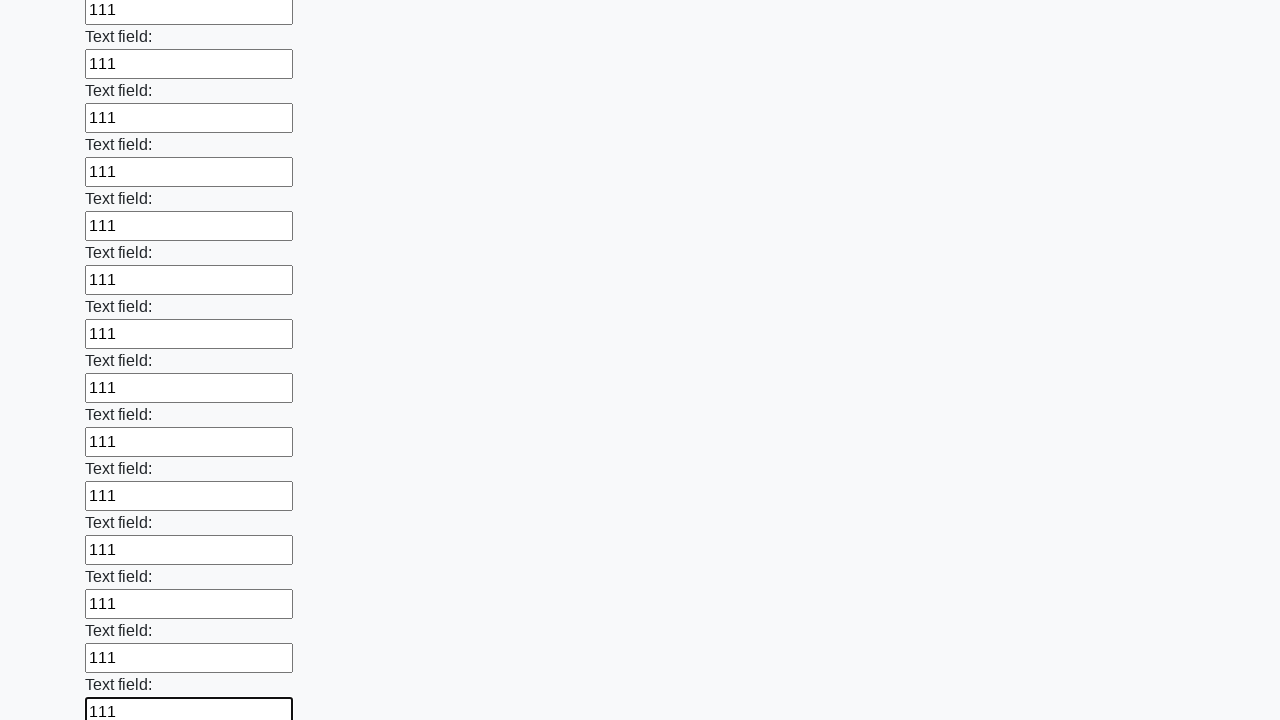

Filled input field with '111' on input >> nth=51
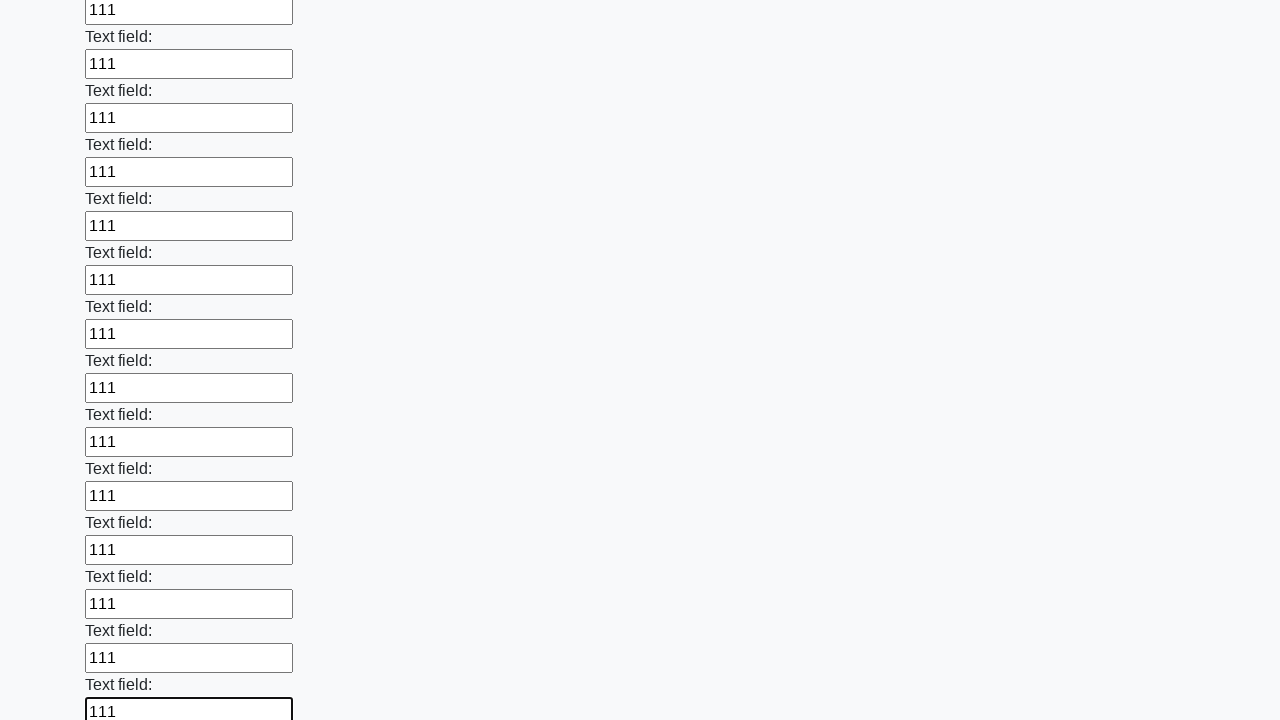

Filled input field with '111' on input >> nth=52
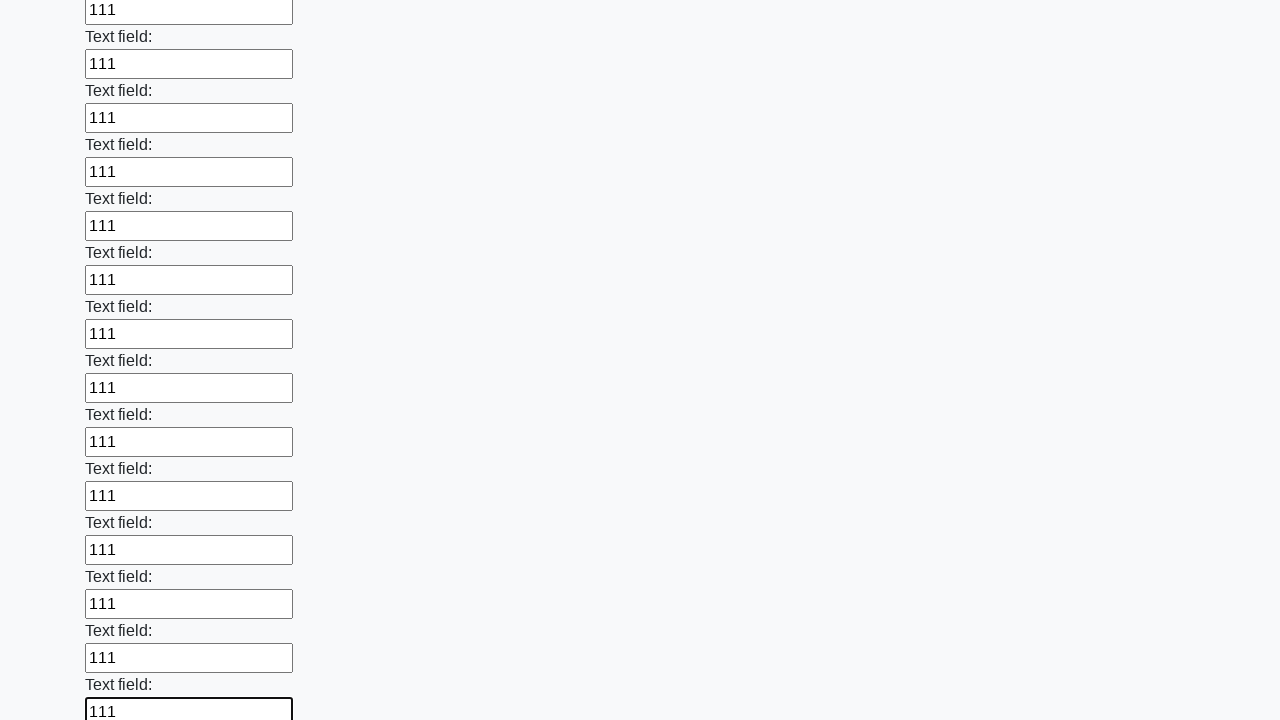

Filled input field with '111' on input >> nth=53
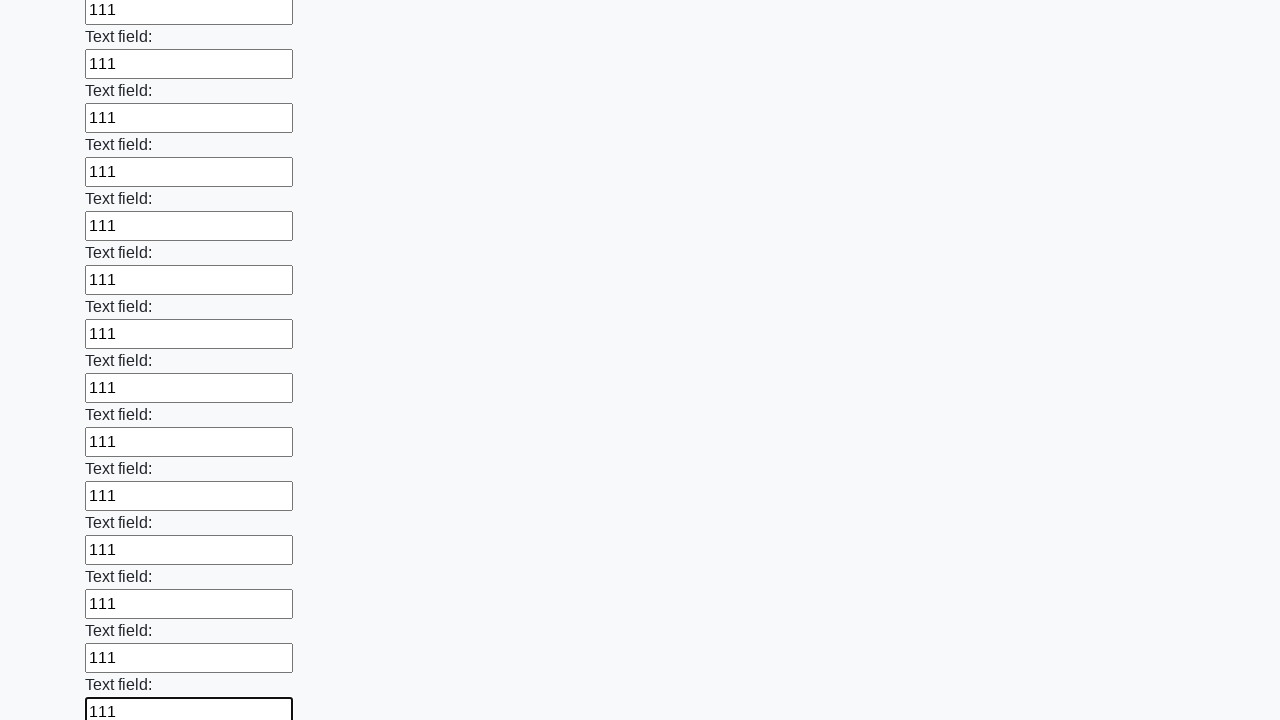

Filled input field with '111' on input >> nth=54
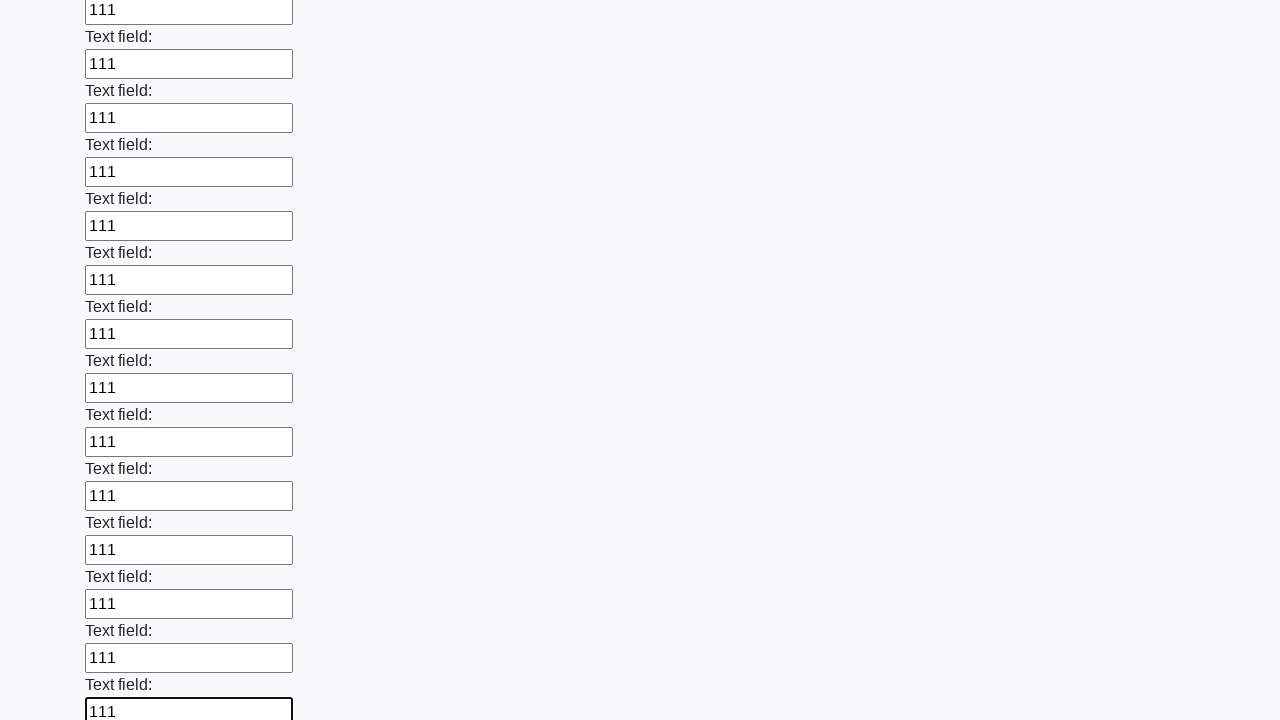

Filled input field with '111' on input >> nth=55
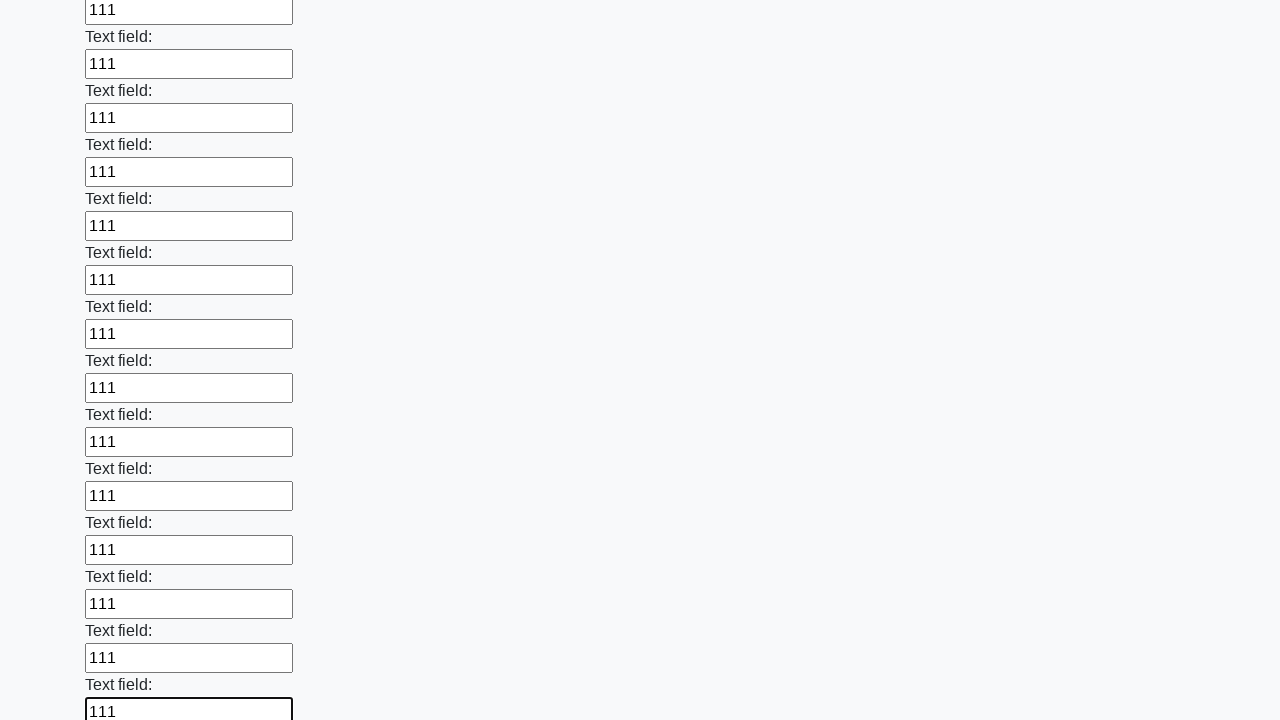

Filled input field with '111' on input >> nth=56
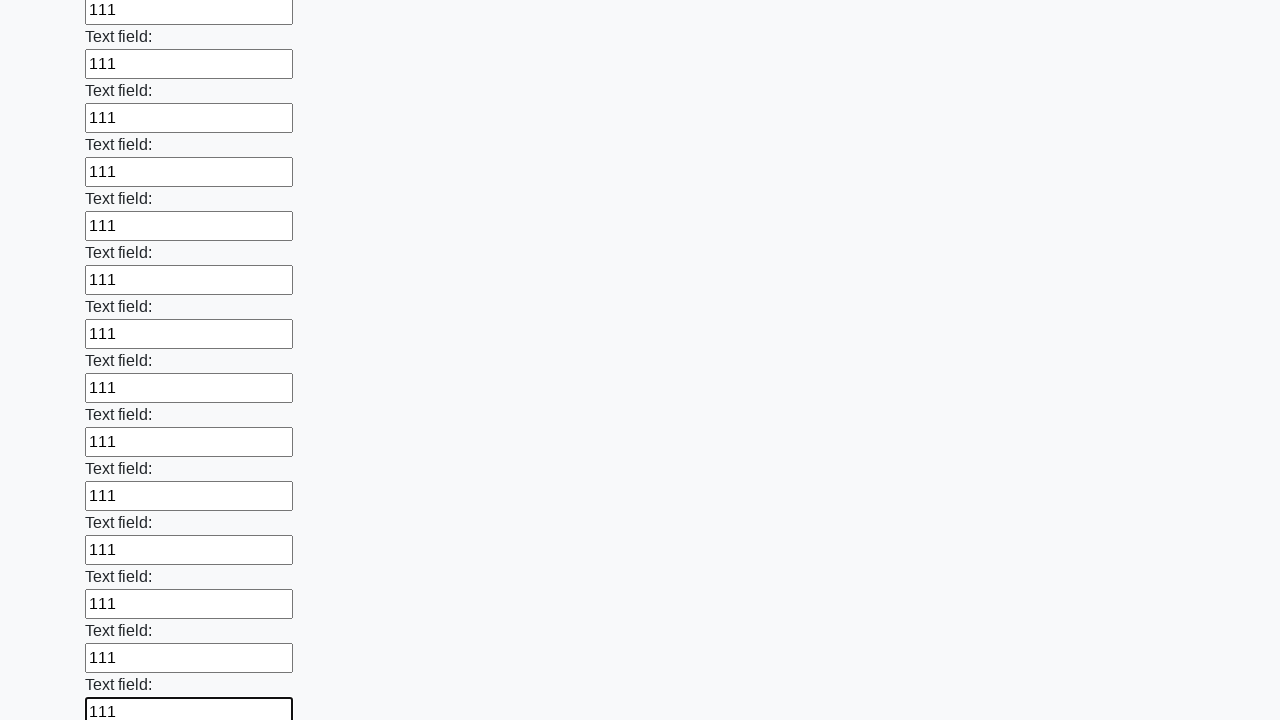

Filled input field with '111' on input >> nth=57
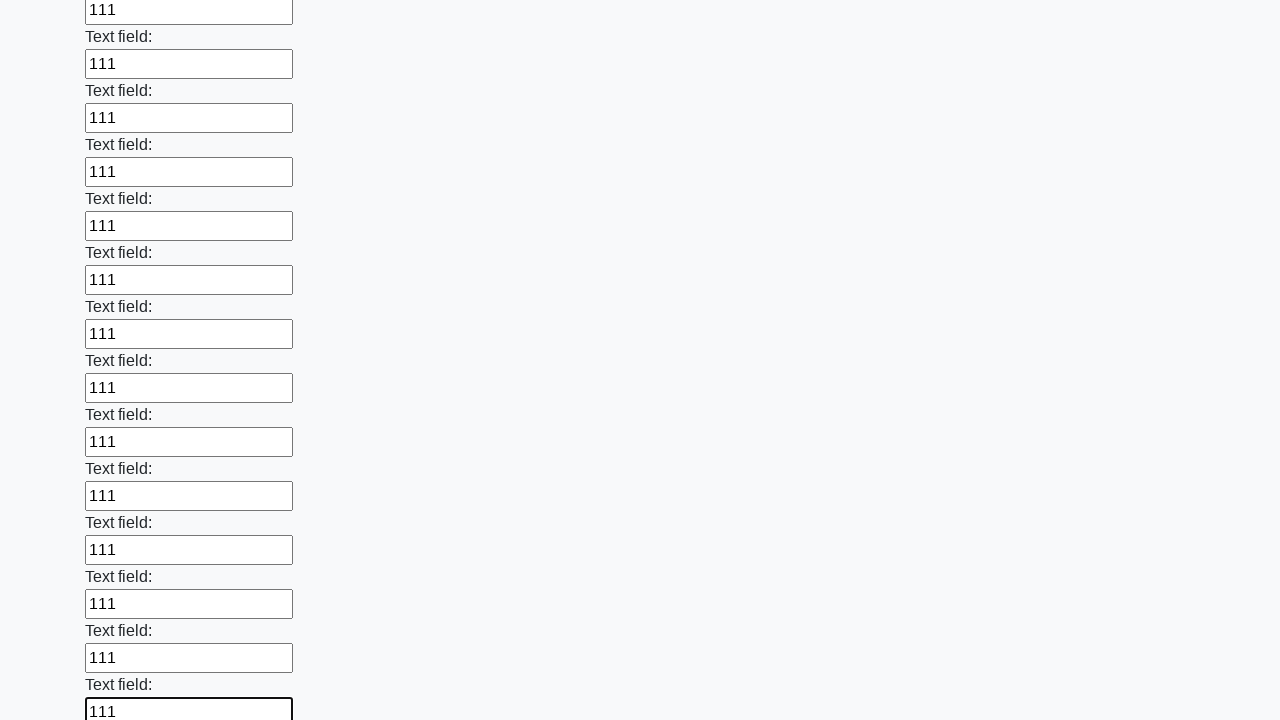

Filled input field with '111' on input >> nth=58
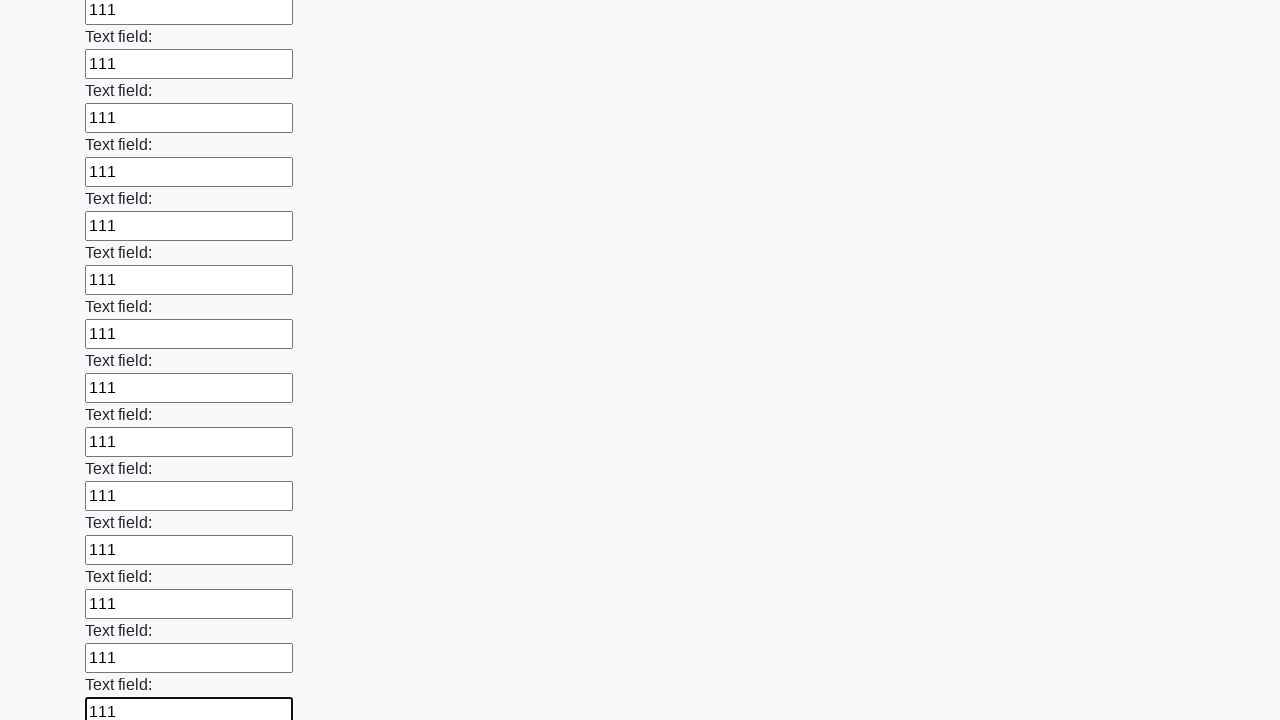

Filled input field with '111' on input >> nth=59
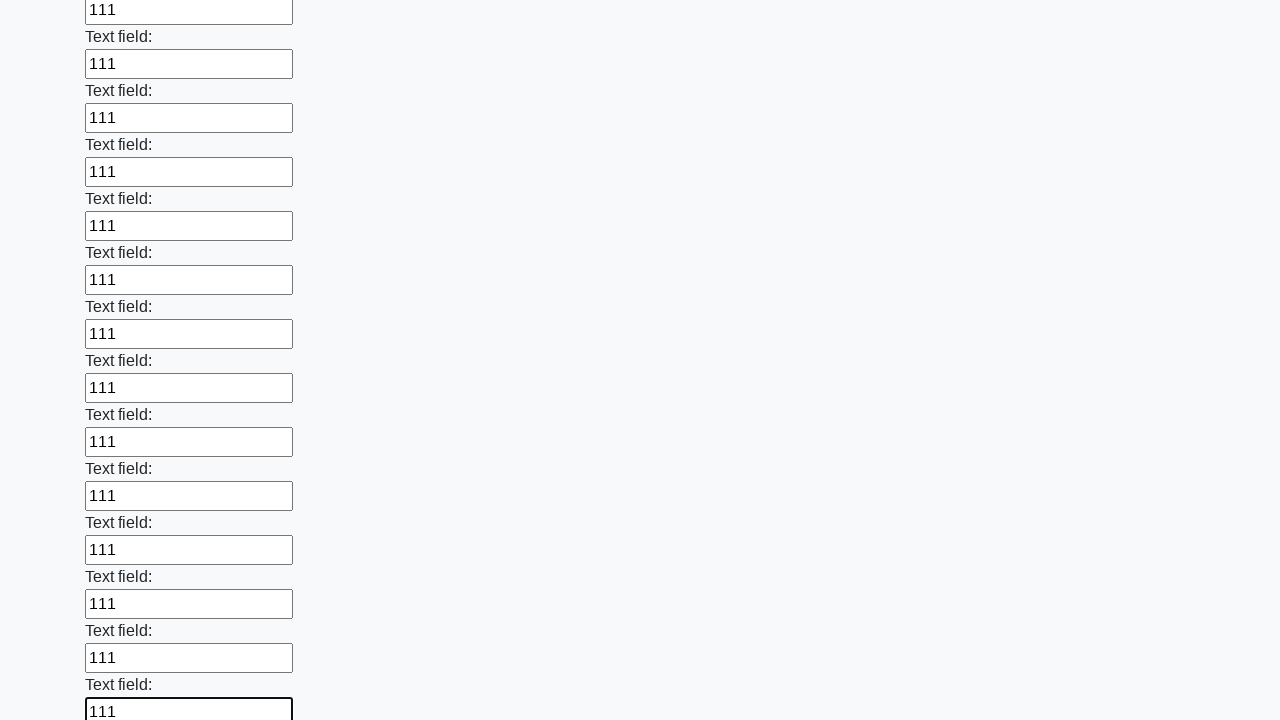

Filled input field with '111' on input >> nth=60
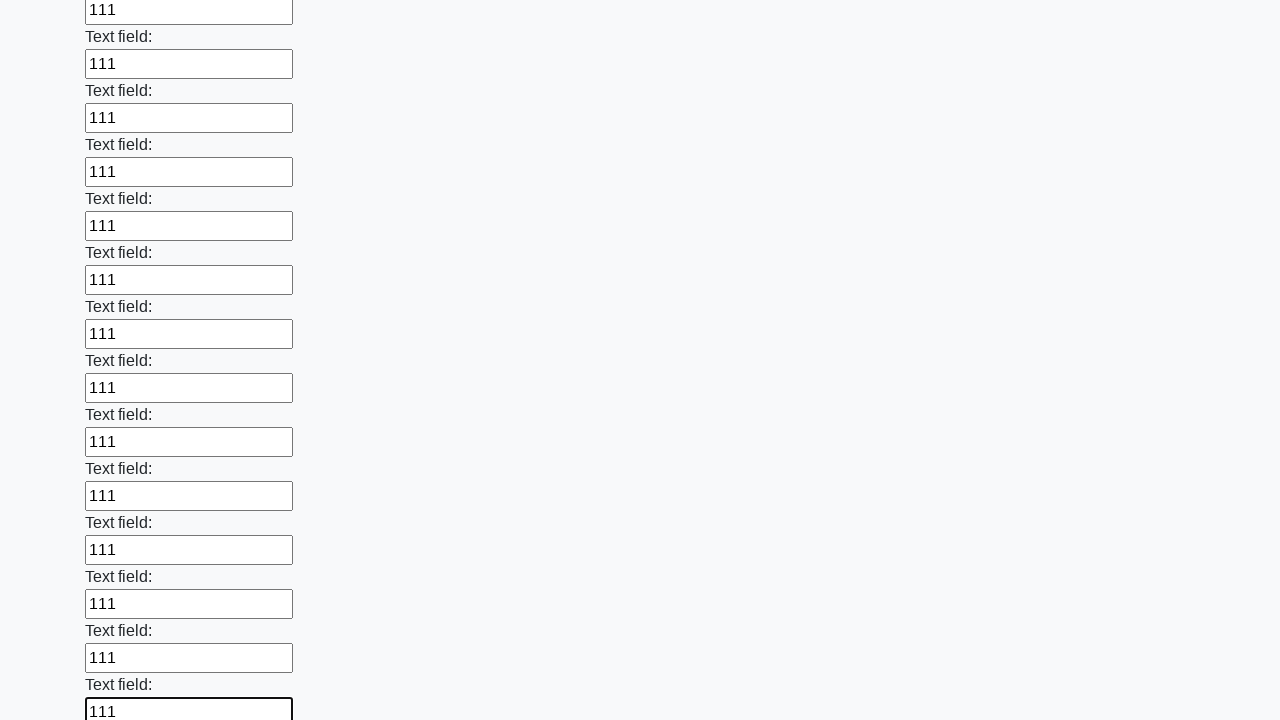

Filled input field with '111' on input >> nth=61
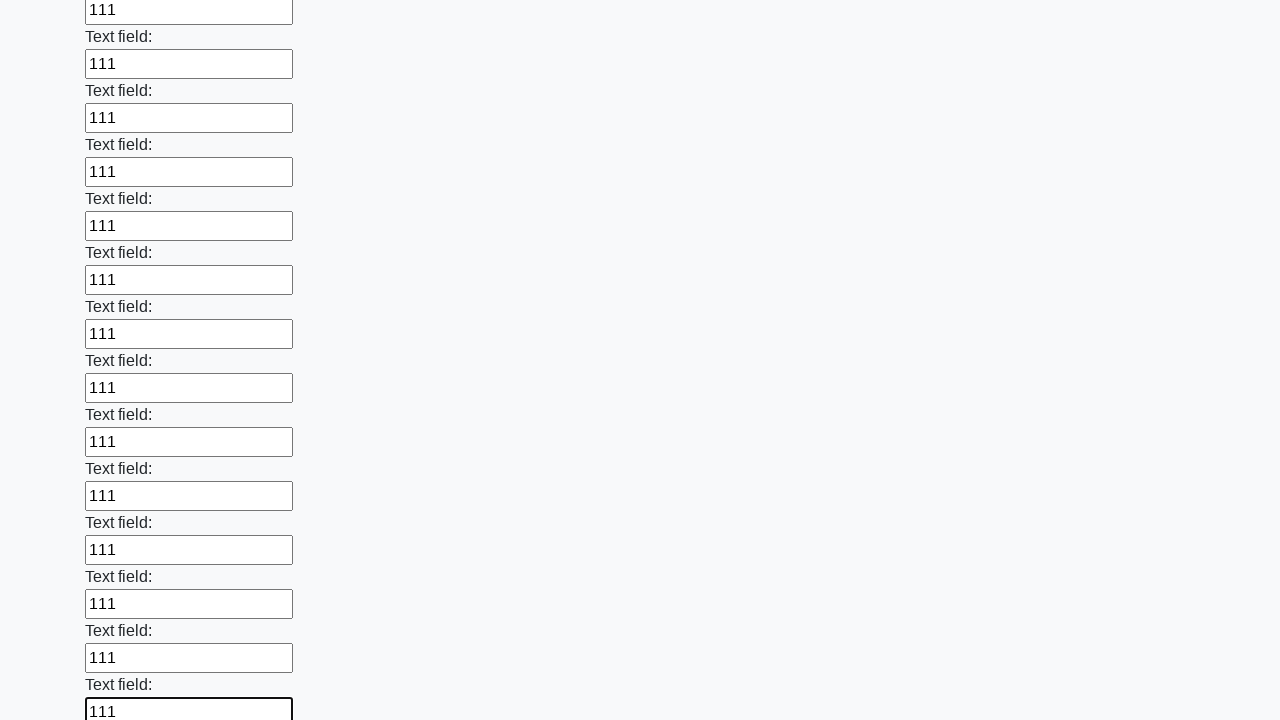

Filled input field with '111' on input >> nth=62
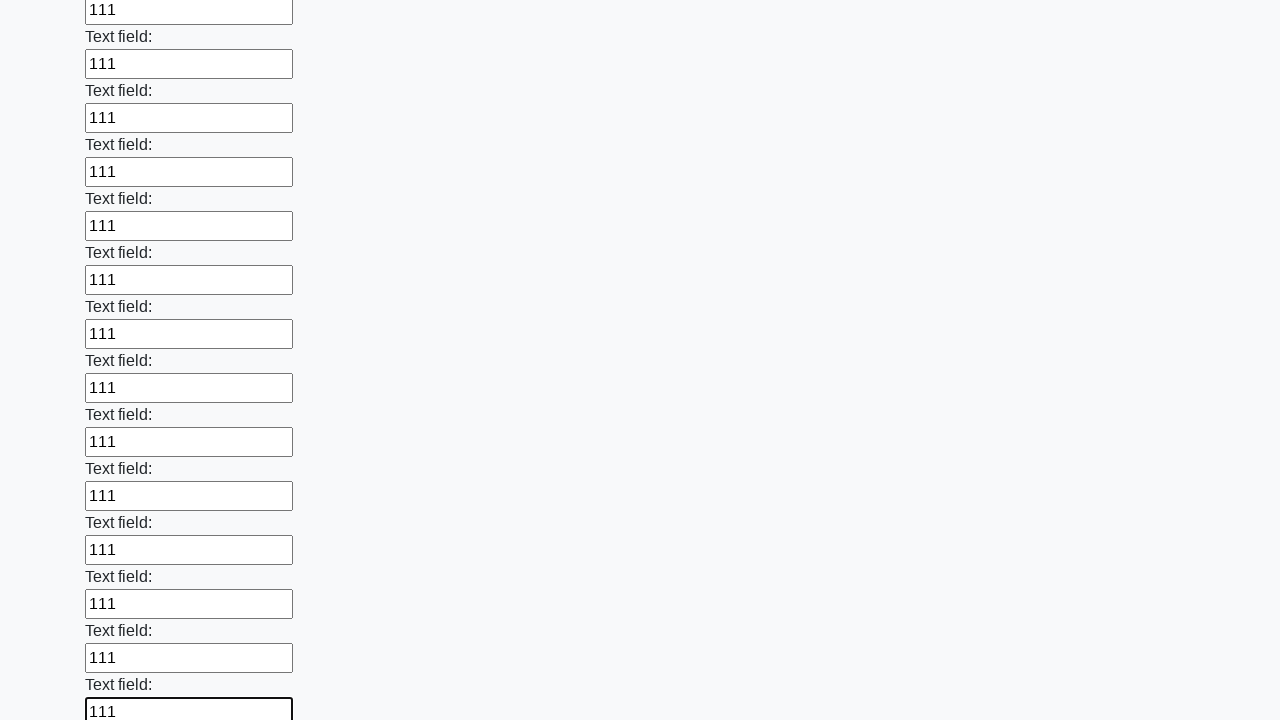

Filled input field with '111' on input >> nth=63
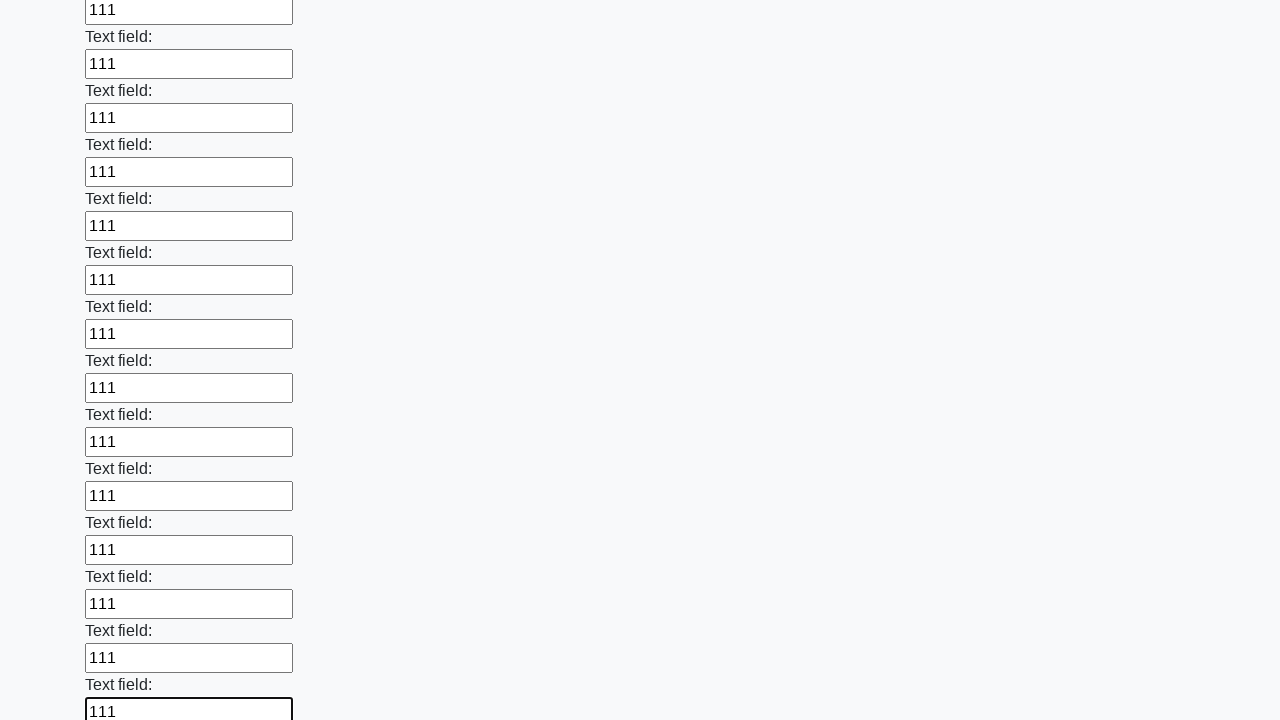

Filled input field with '111' on input >> nth=64
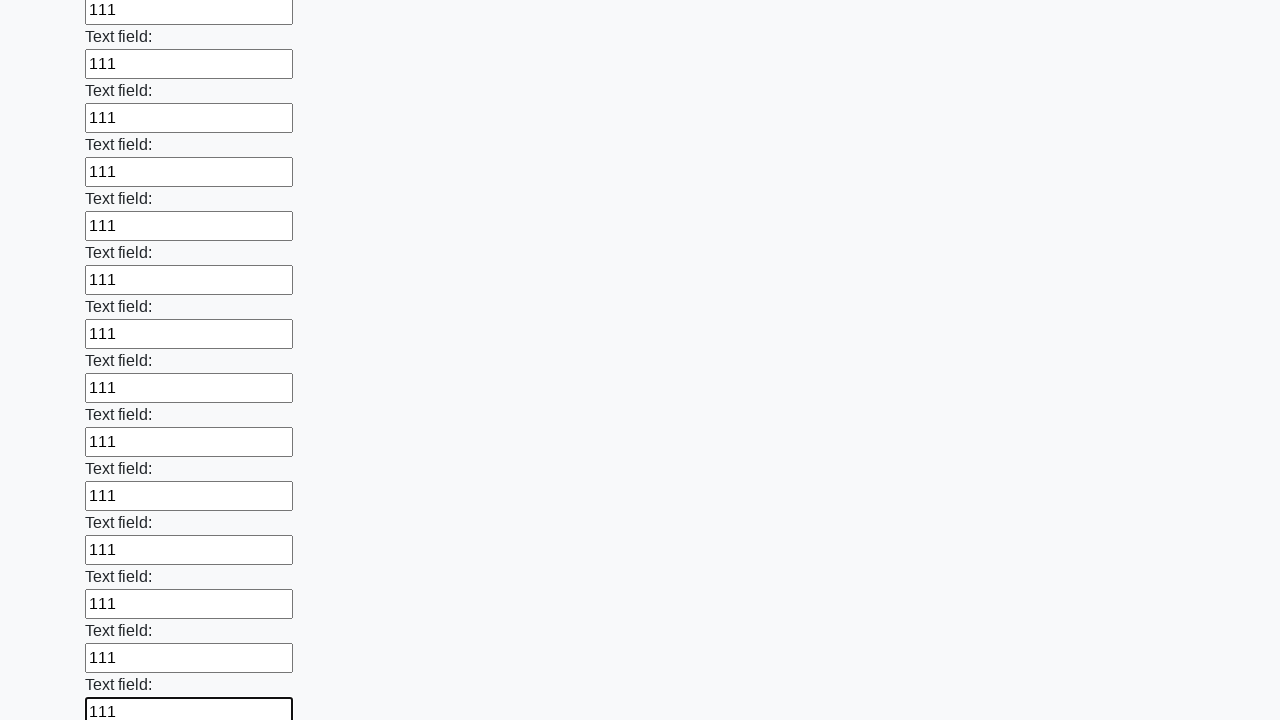

Filled input field with '111' on input >> nth=65
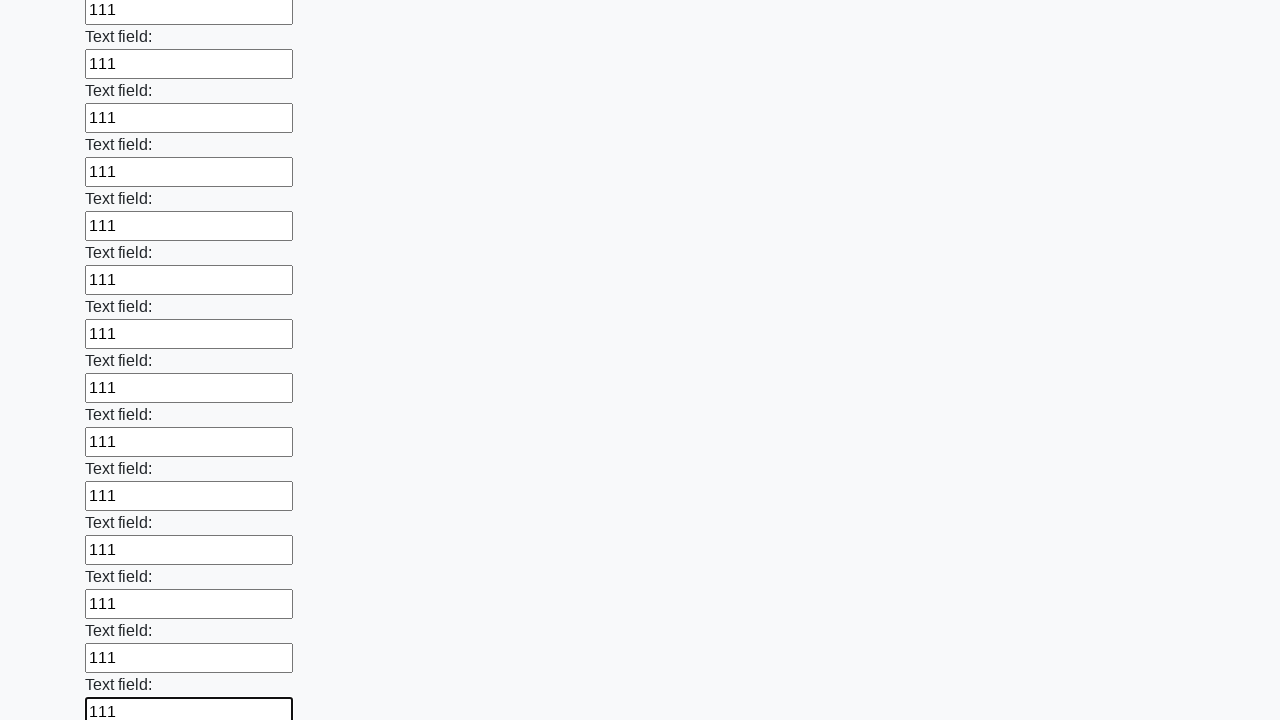

Filled input field with '111' on input >> nth=66
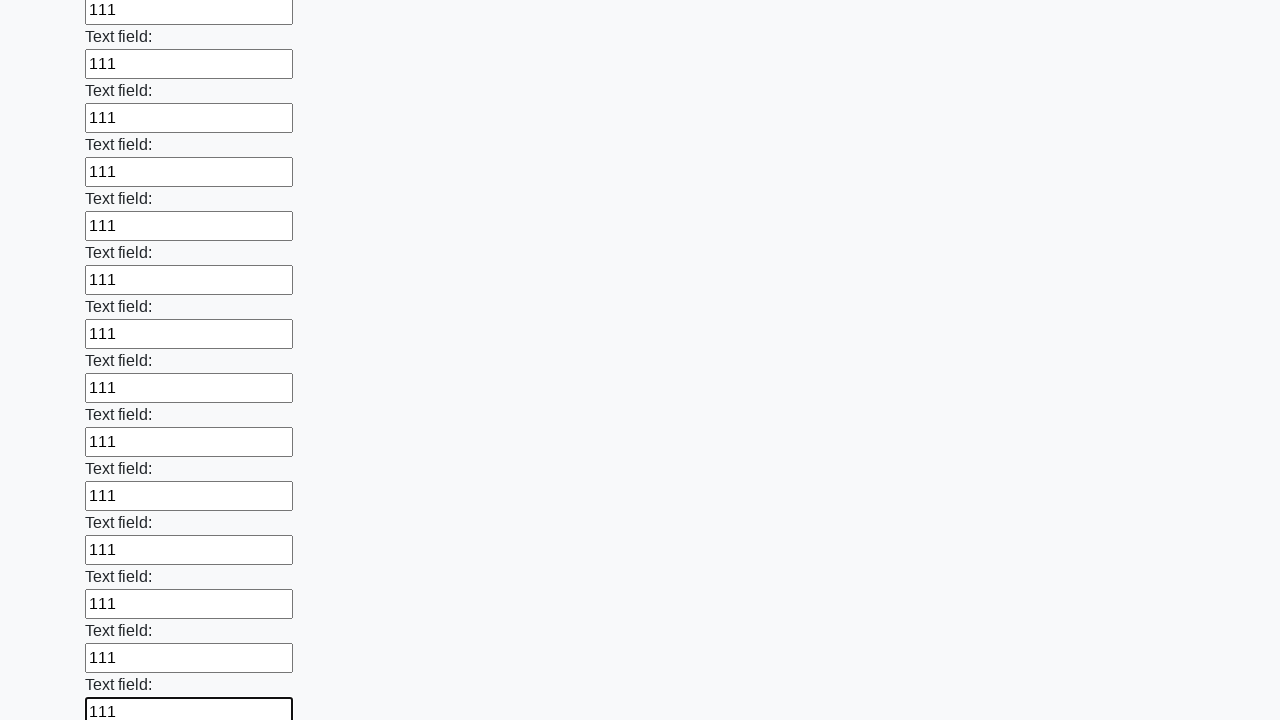

Filled input field with '111' on input >> nth=67
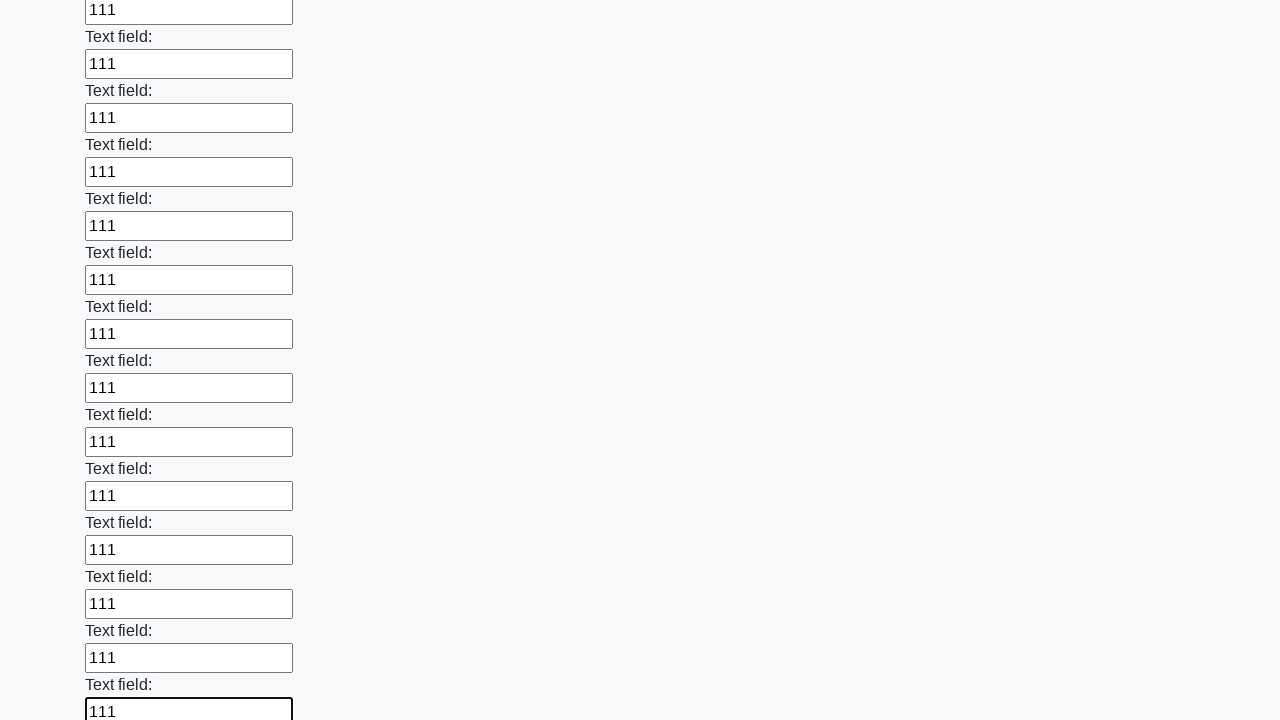

Filled input field with '111' on input >> nth=68
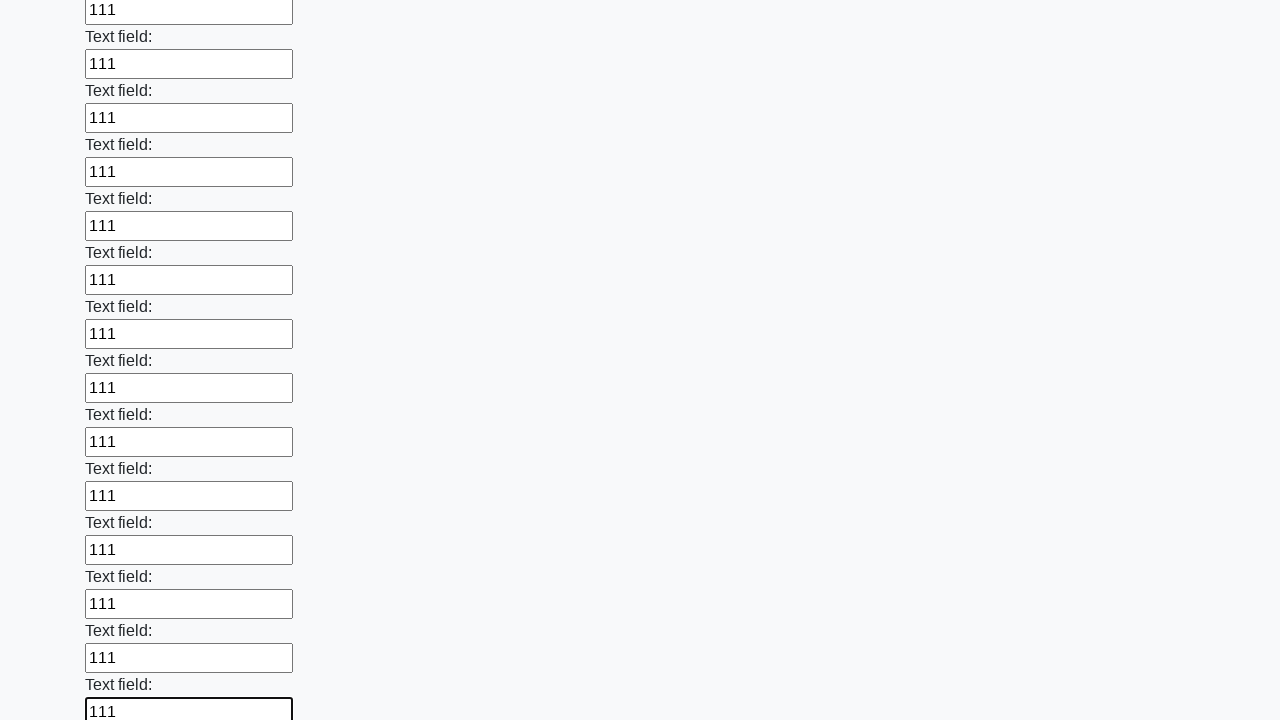

Filled input field with '111' on input >> nth=69
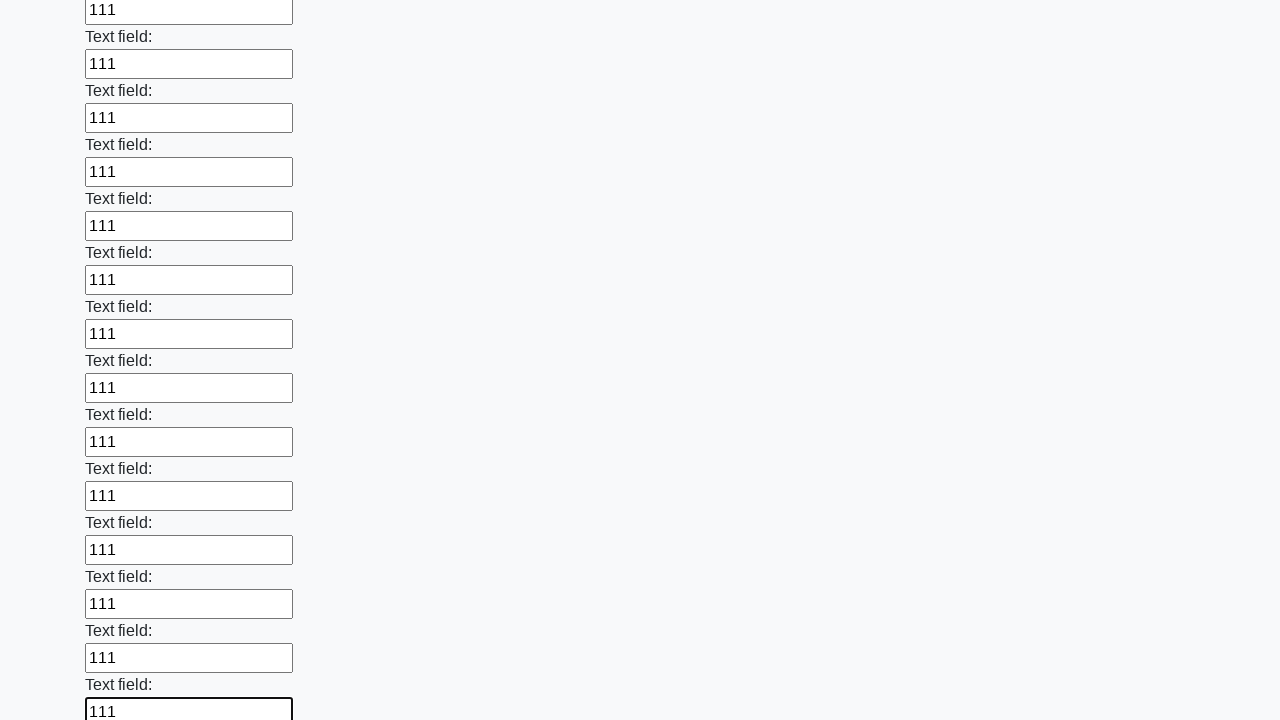

Filled input field with '111' on input >> nth=70
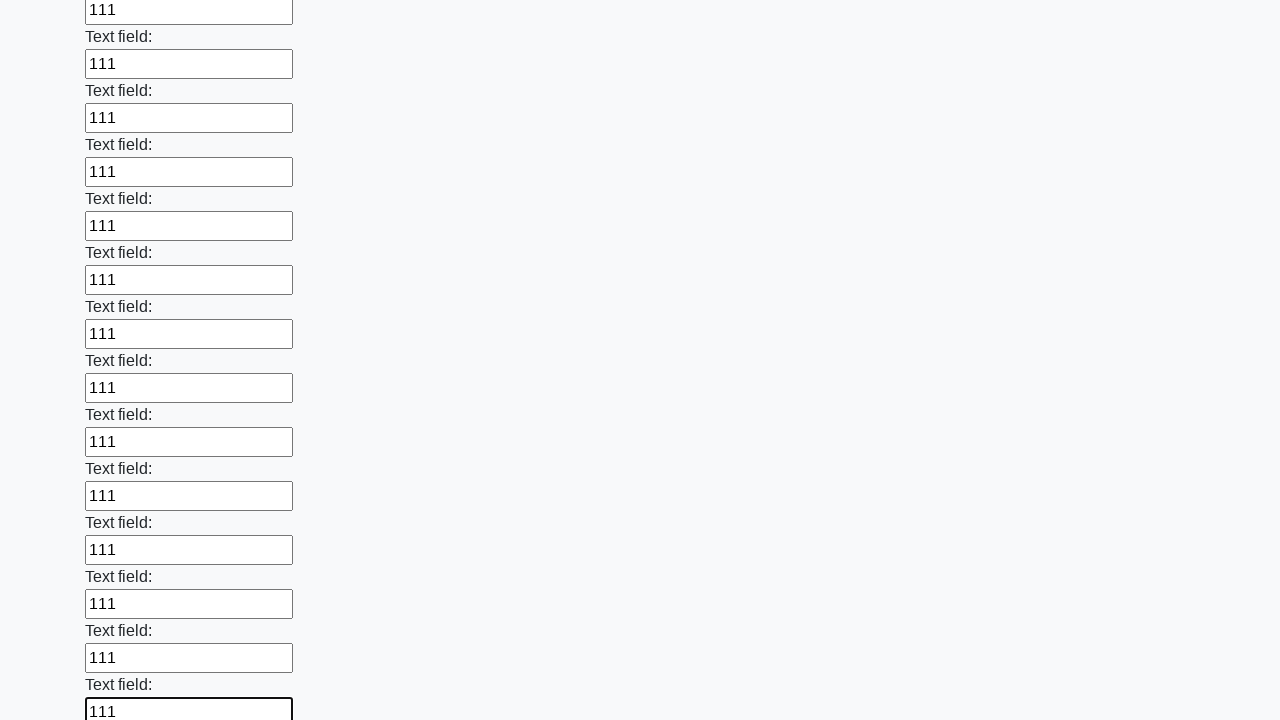

Filled input field with '111' on input >> nth=71
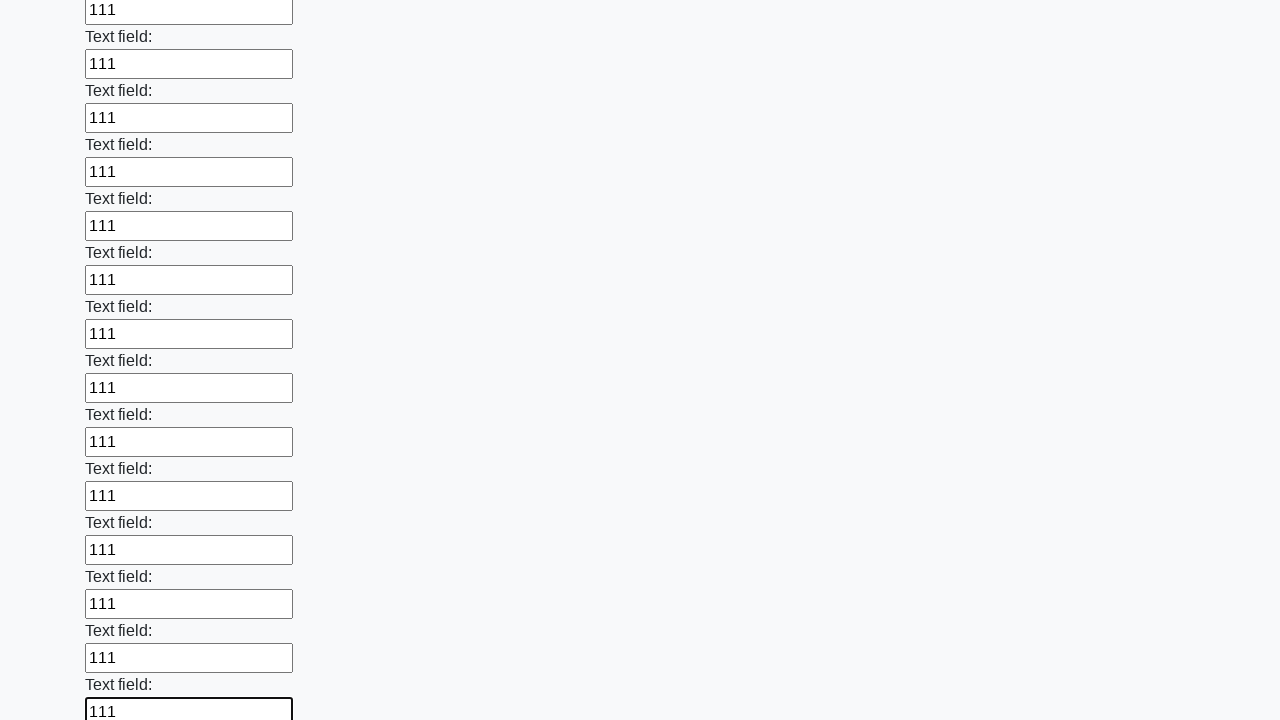

Filled input field with '111' on input >> nth=72
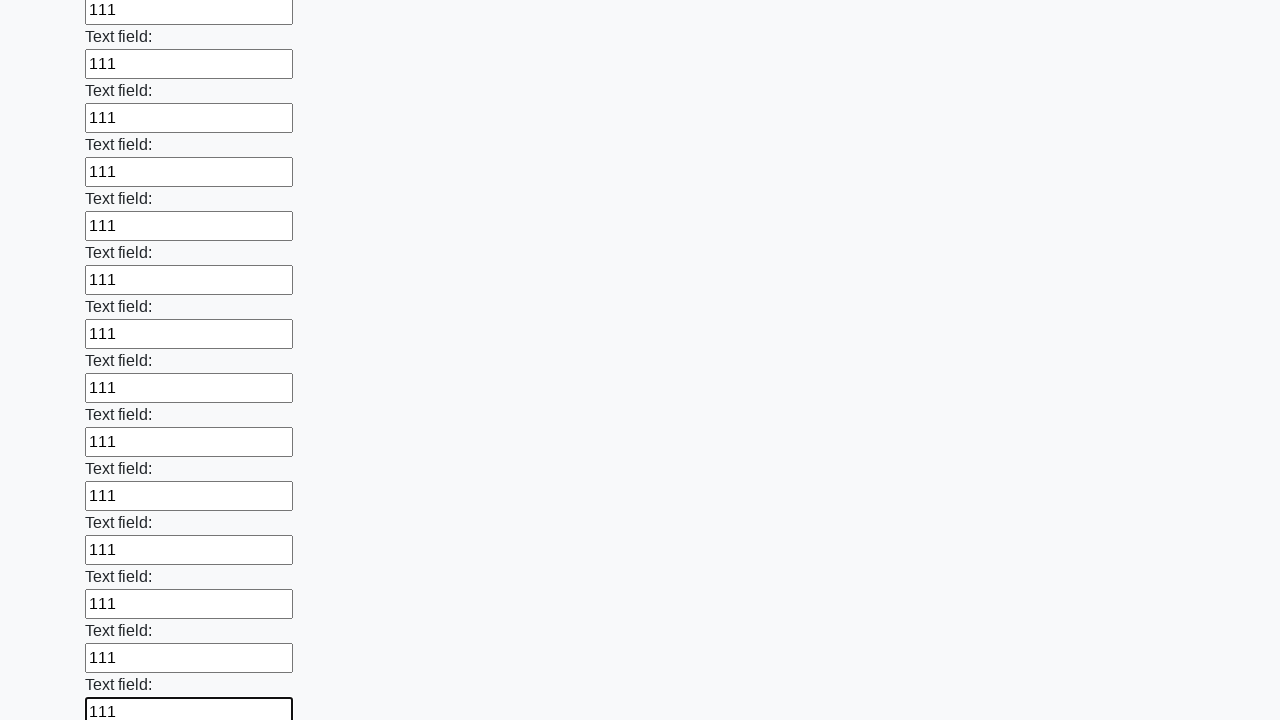

Filled input field with '111' on input >> nth=73
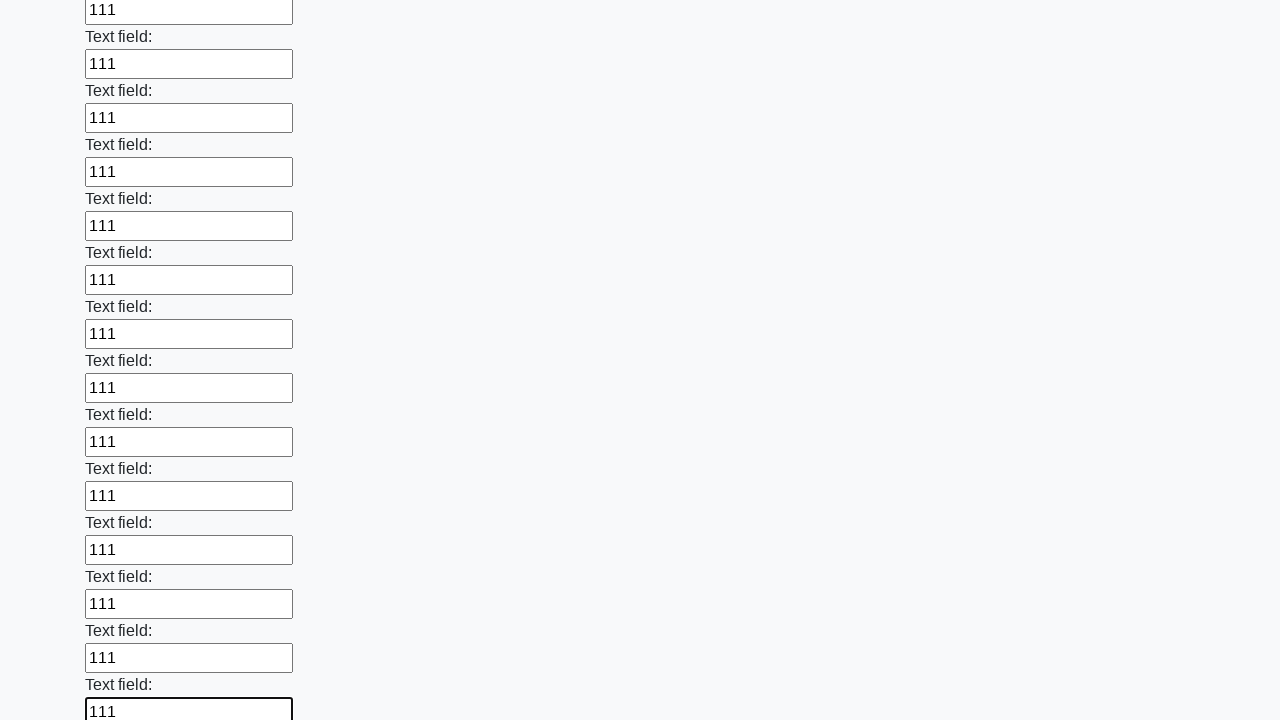

Filled input field with '111' on input >> nth=74
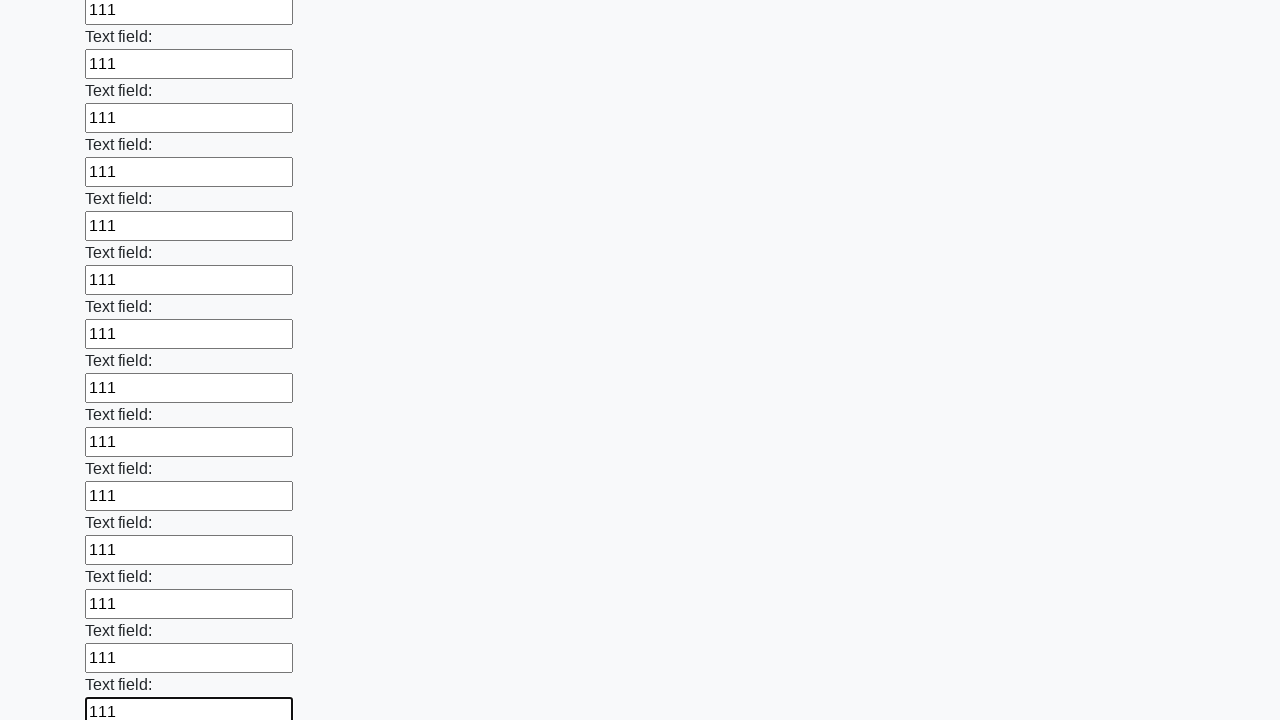

Filled input field with '111' on input >> nth=75
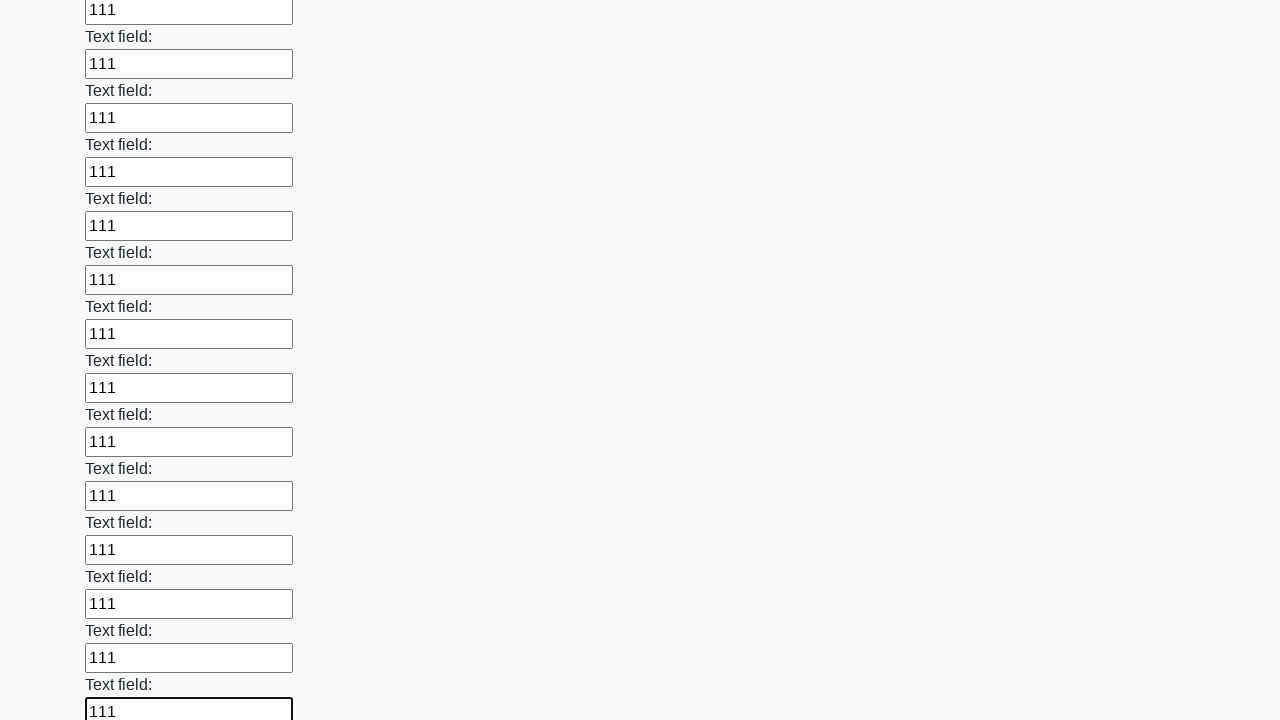

Filled input field with '111' on input >> nth=76
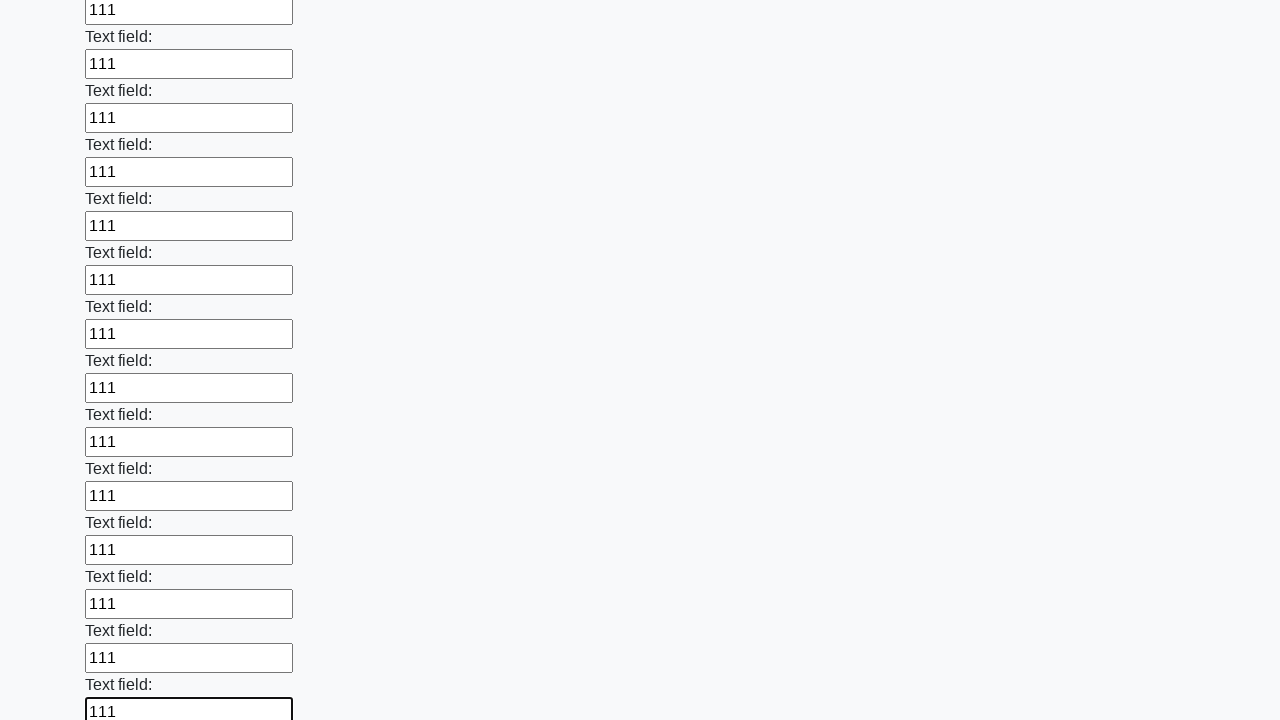

Filled input field with '111' on input >> nth=77
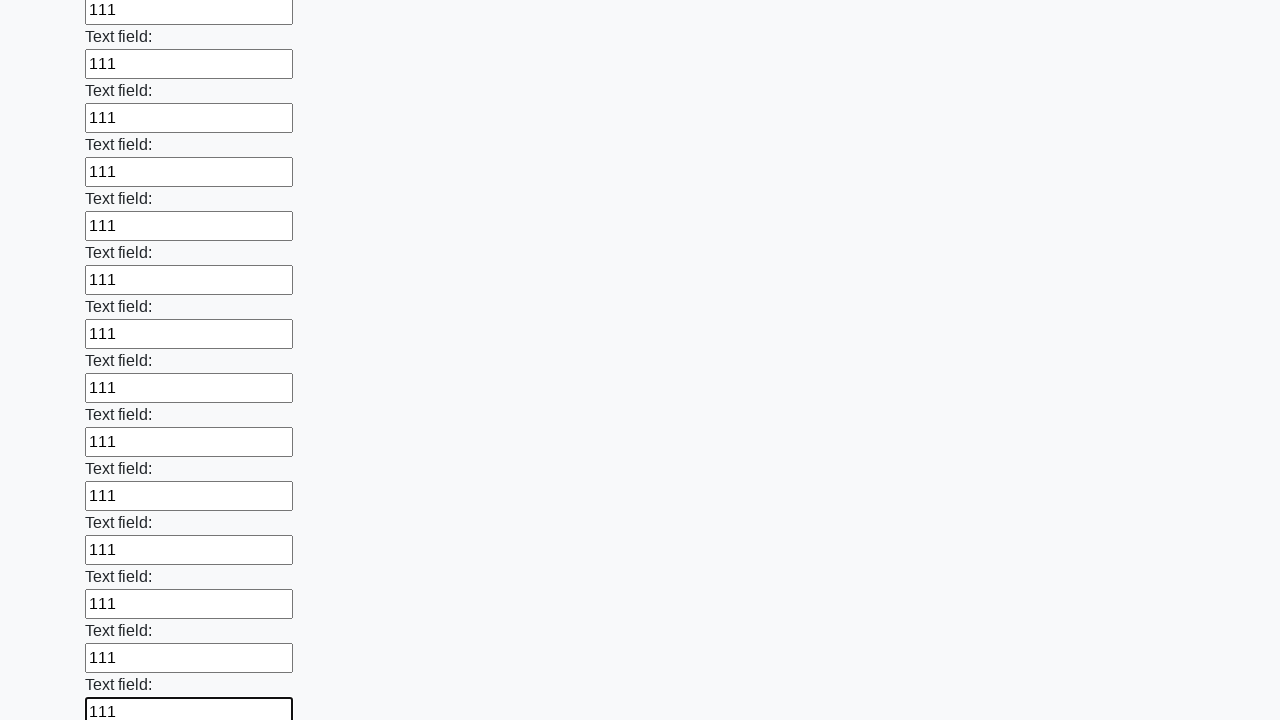

Filled input field with '111' on input >> nth=78
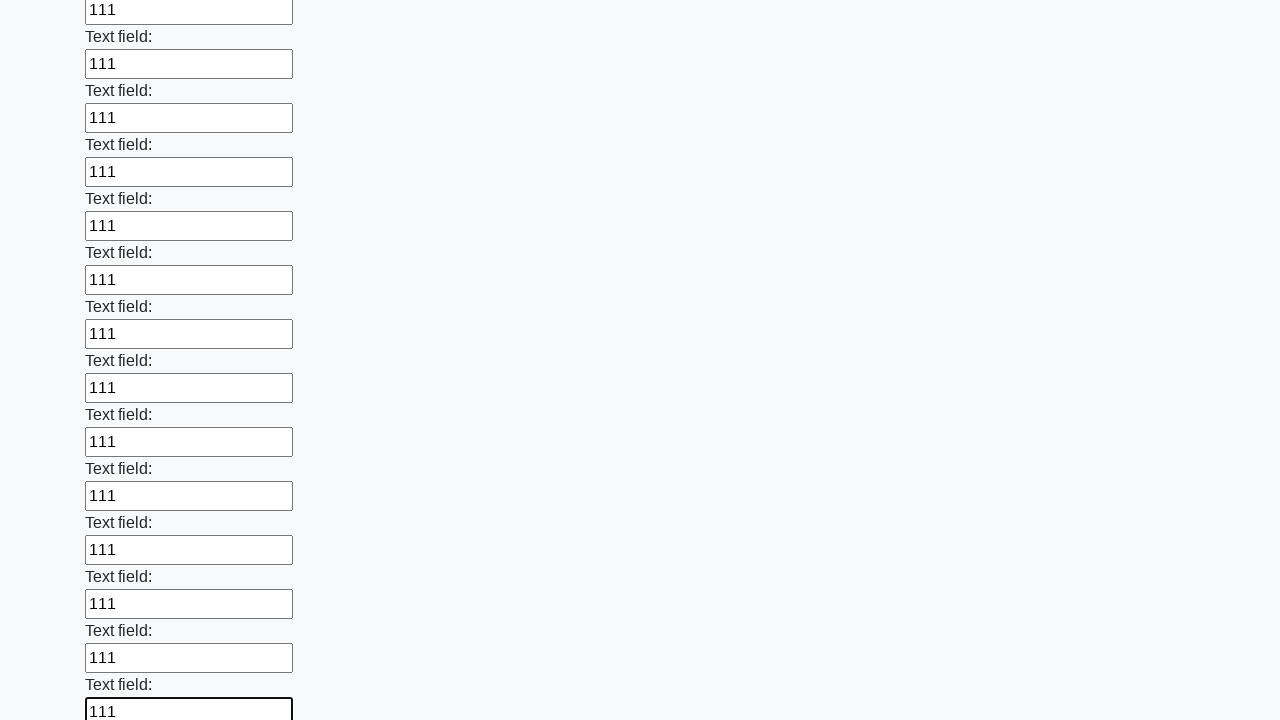

Filled input field with '111' on input >> nth=79
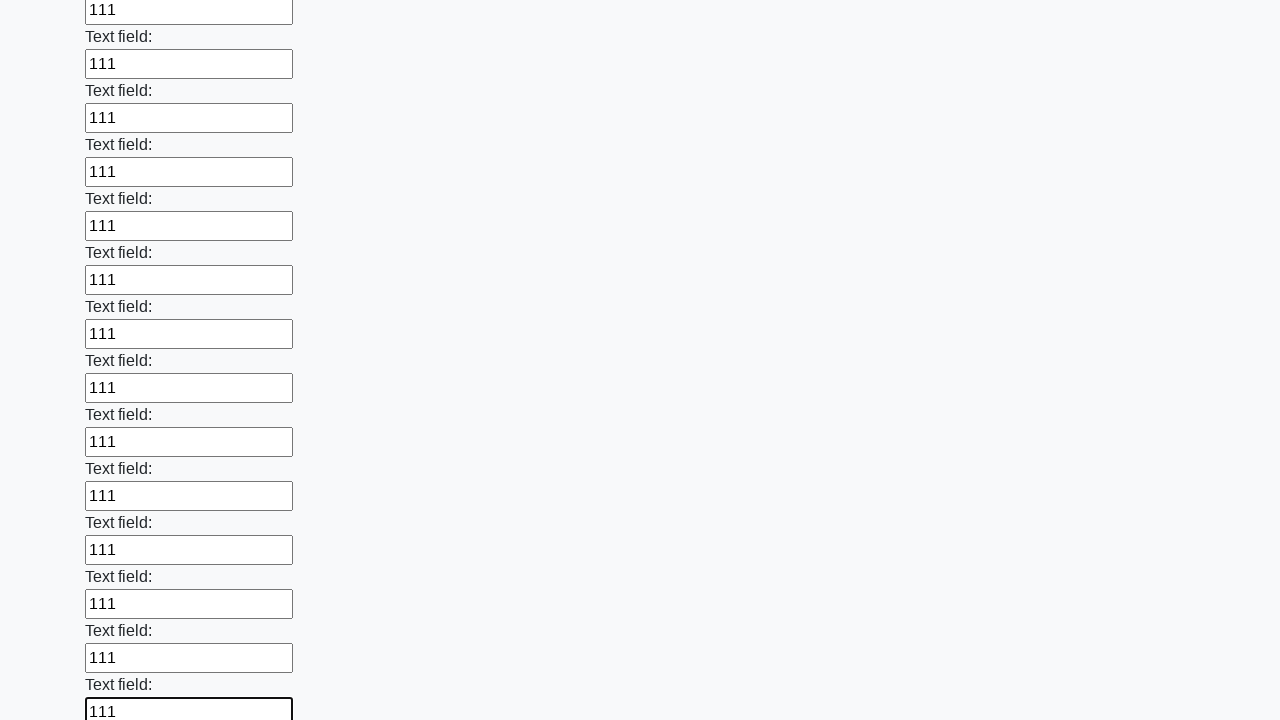

Filled input field with '111' on input >> nth=80
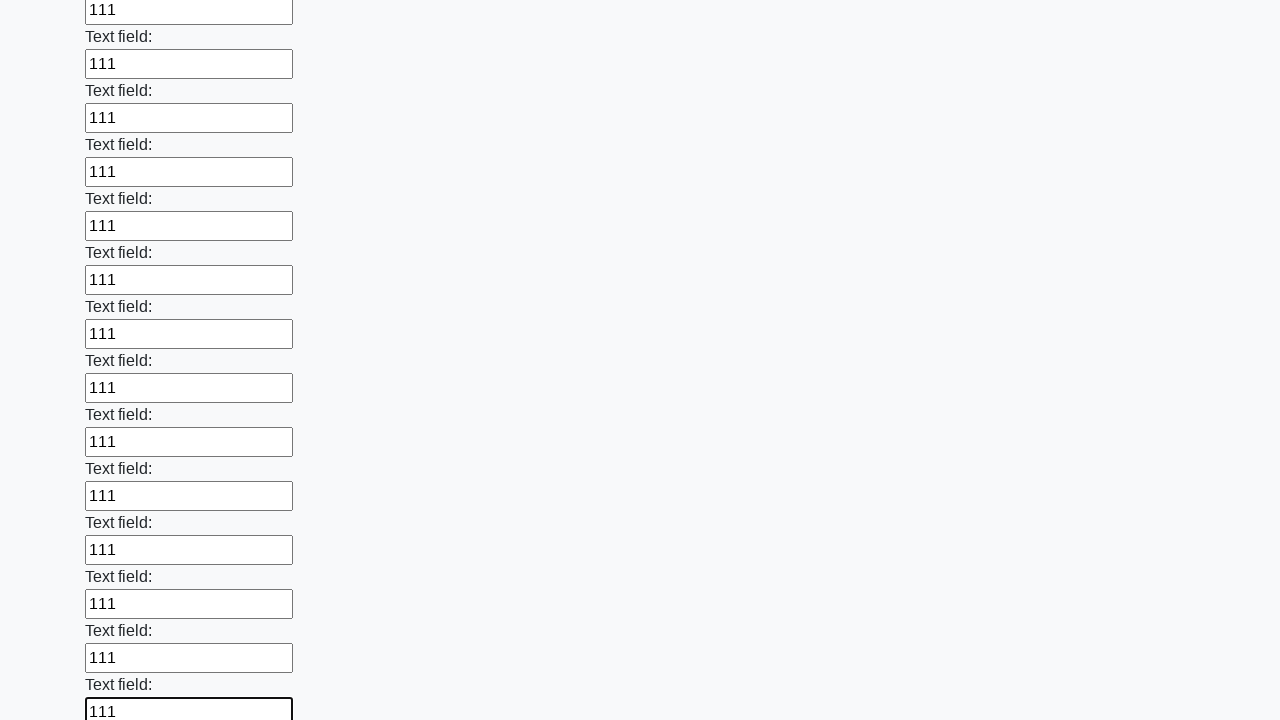

Filled input field with '111' on input >> nth=81
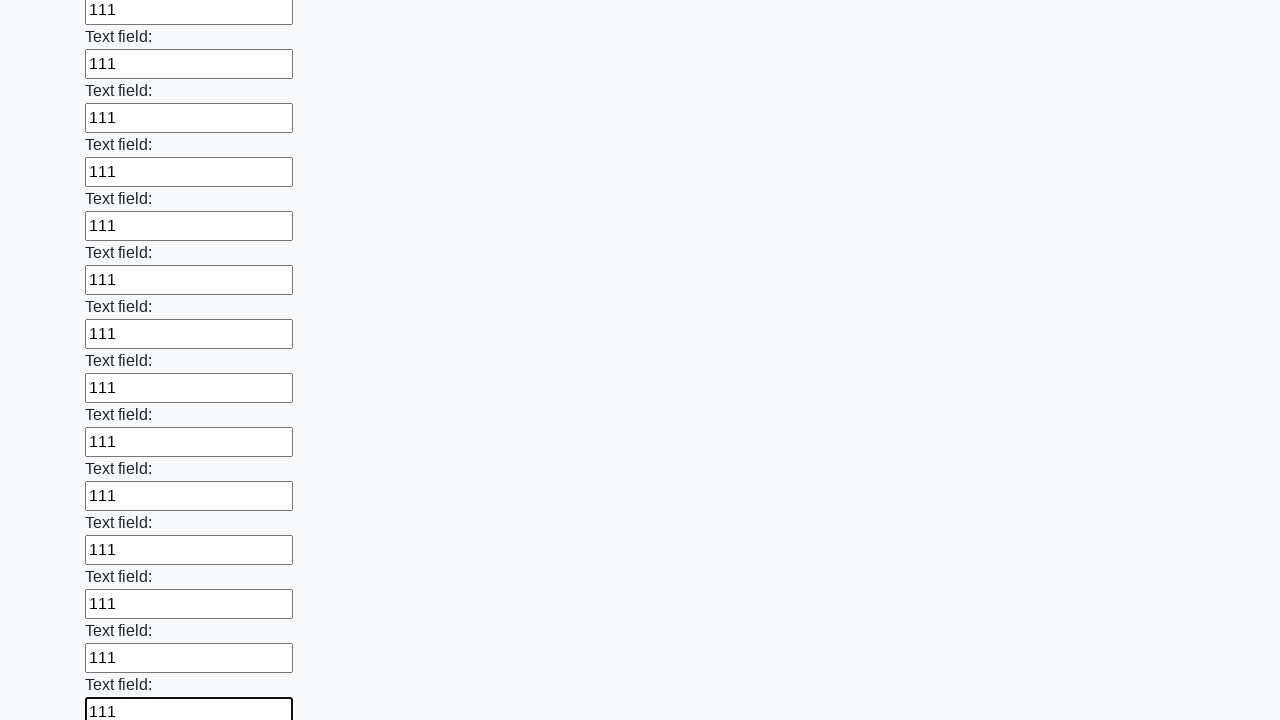

Filled input field with '111' on input >> nth=82
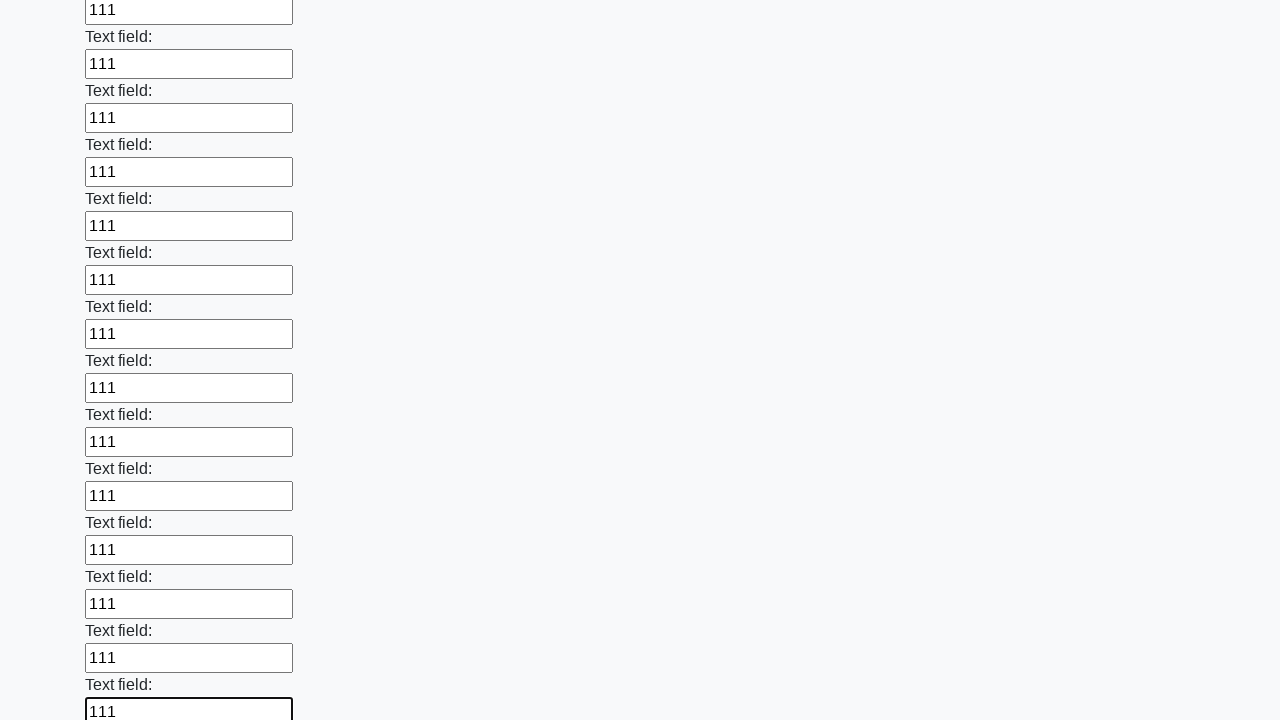

Filled input field with '111' on input >> nth=83
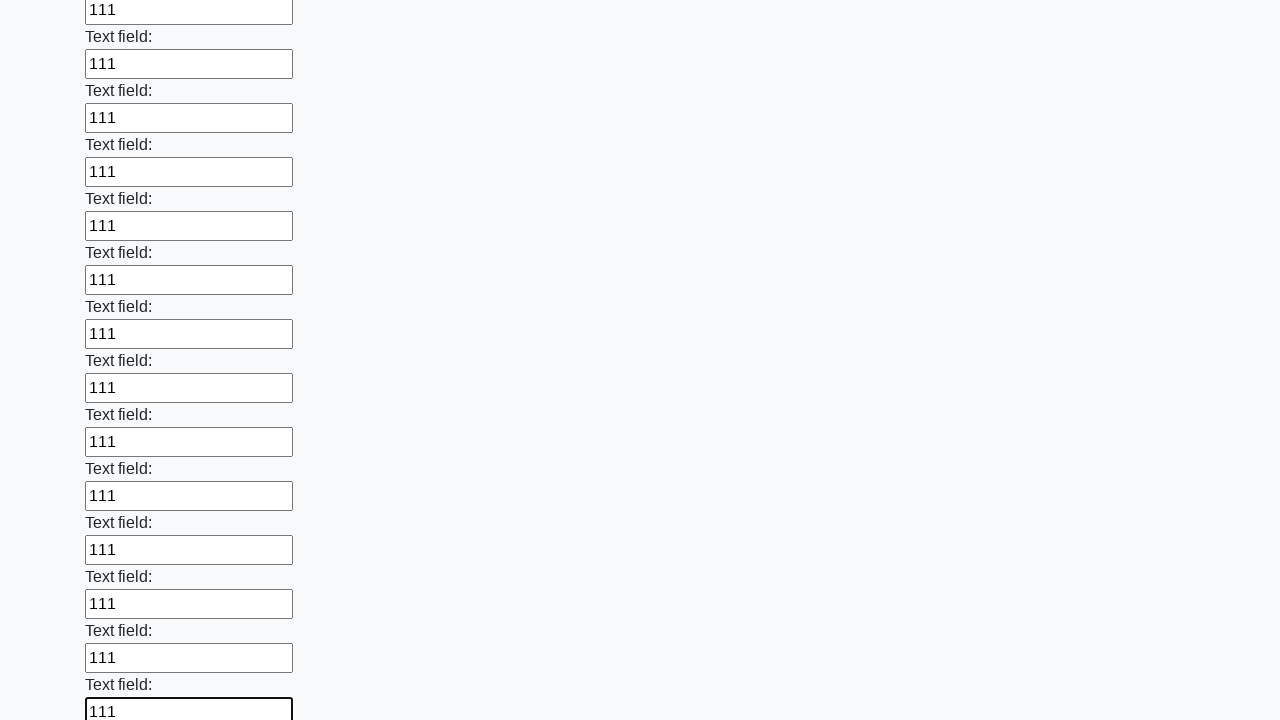

Filled input field with '111' on input >> nth=84
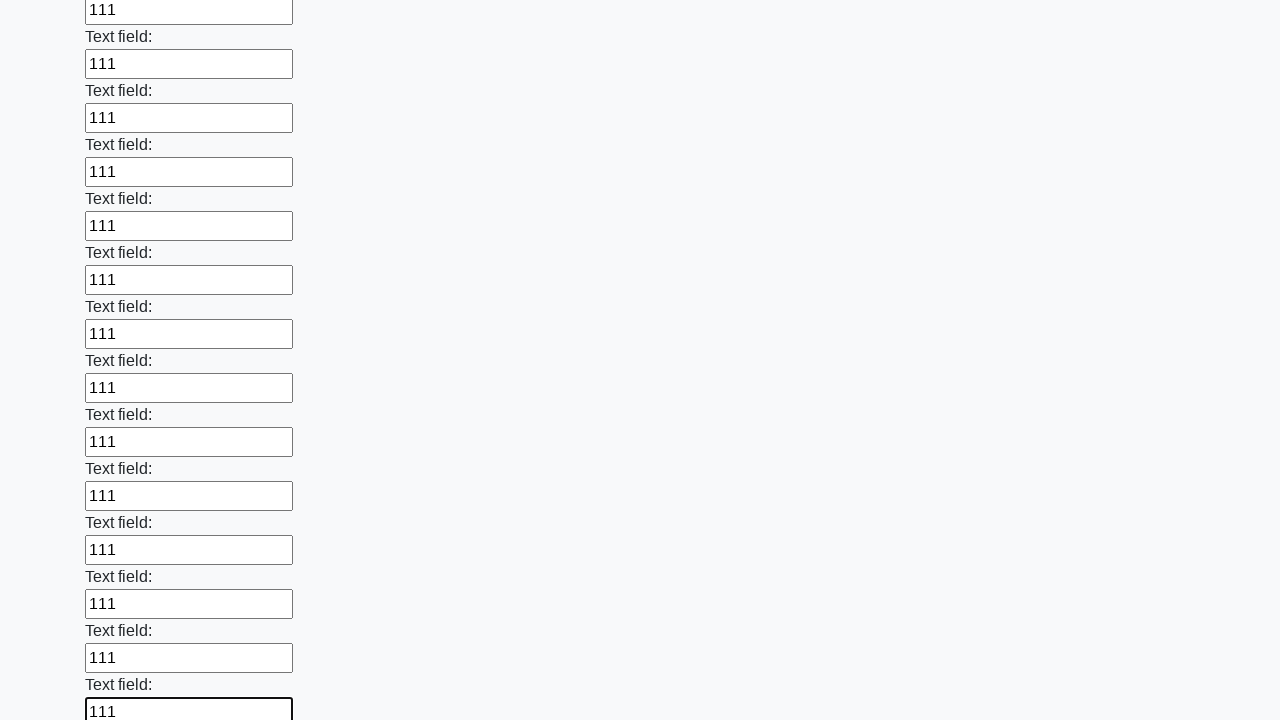

Filled input field with '111' on input >> nth=85
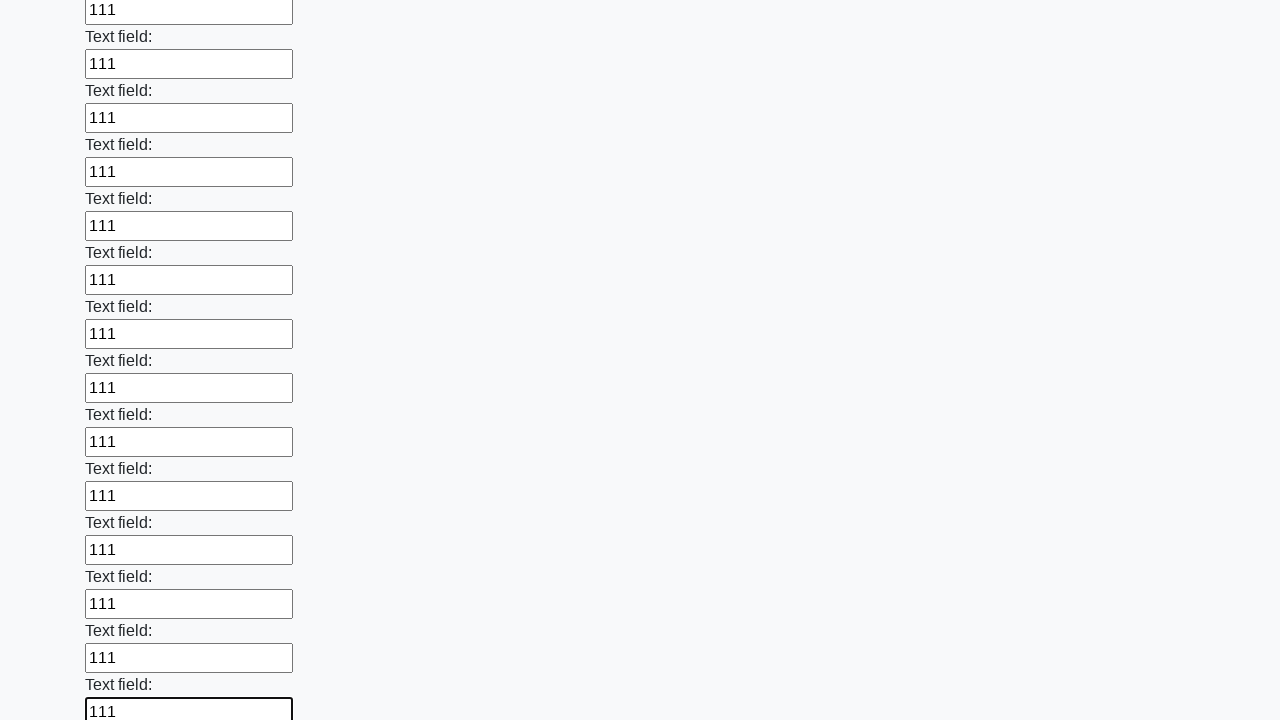

Filled input field with '111' on input >> nth=86
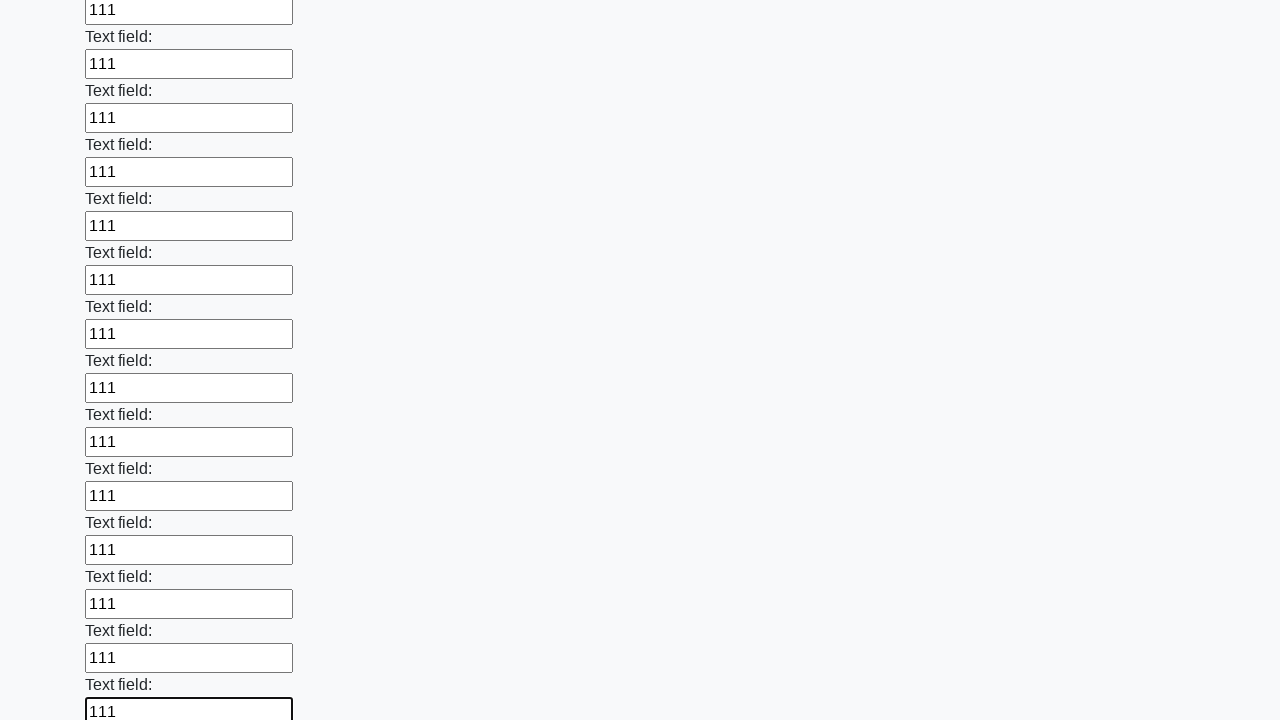

Filled input field with '111' on input >> nth=87
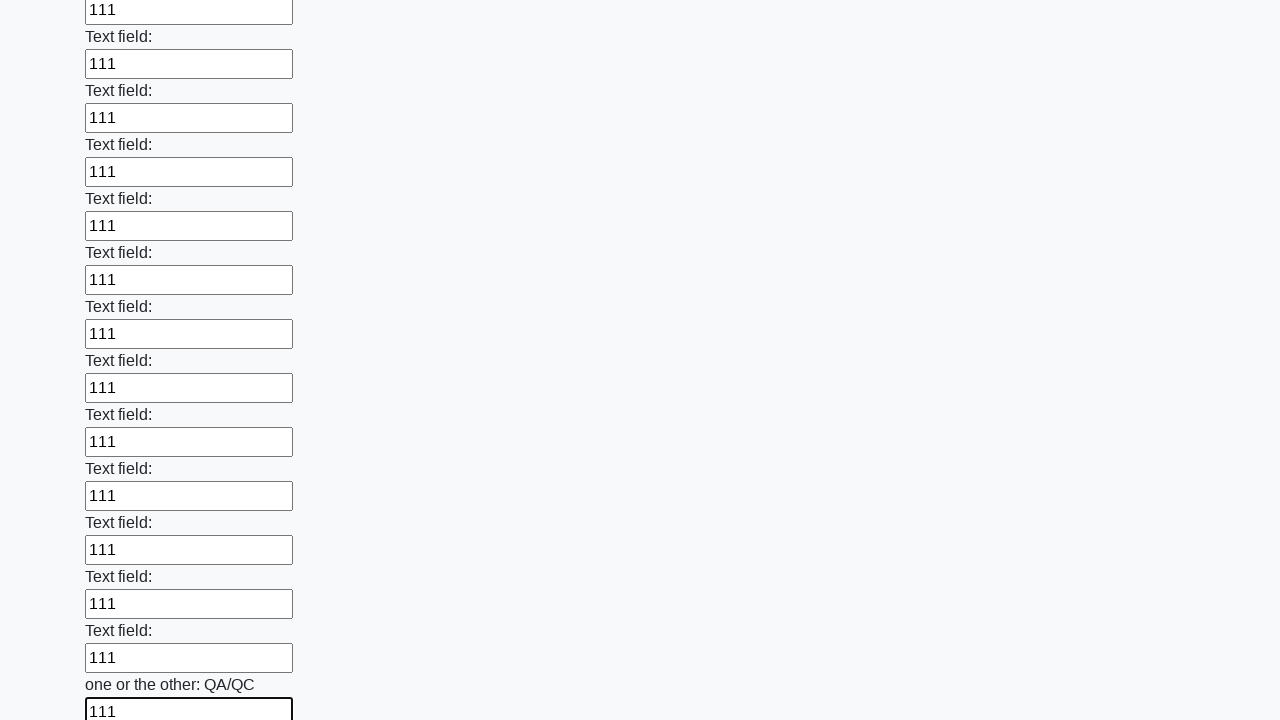

Filled input field with '111' on input >> nth=88
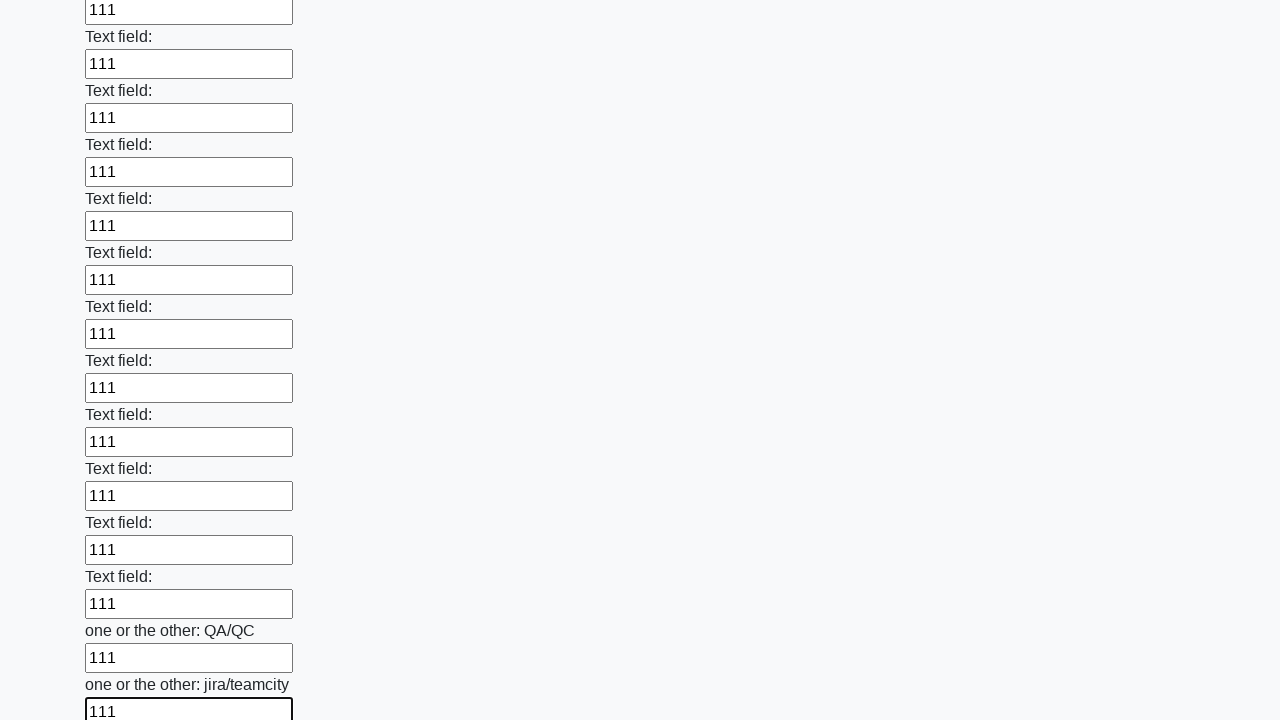

Filled input field with '111' on input >> nth=89
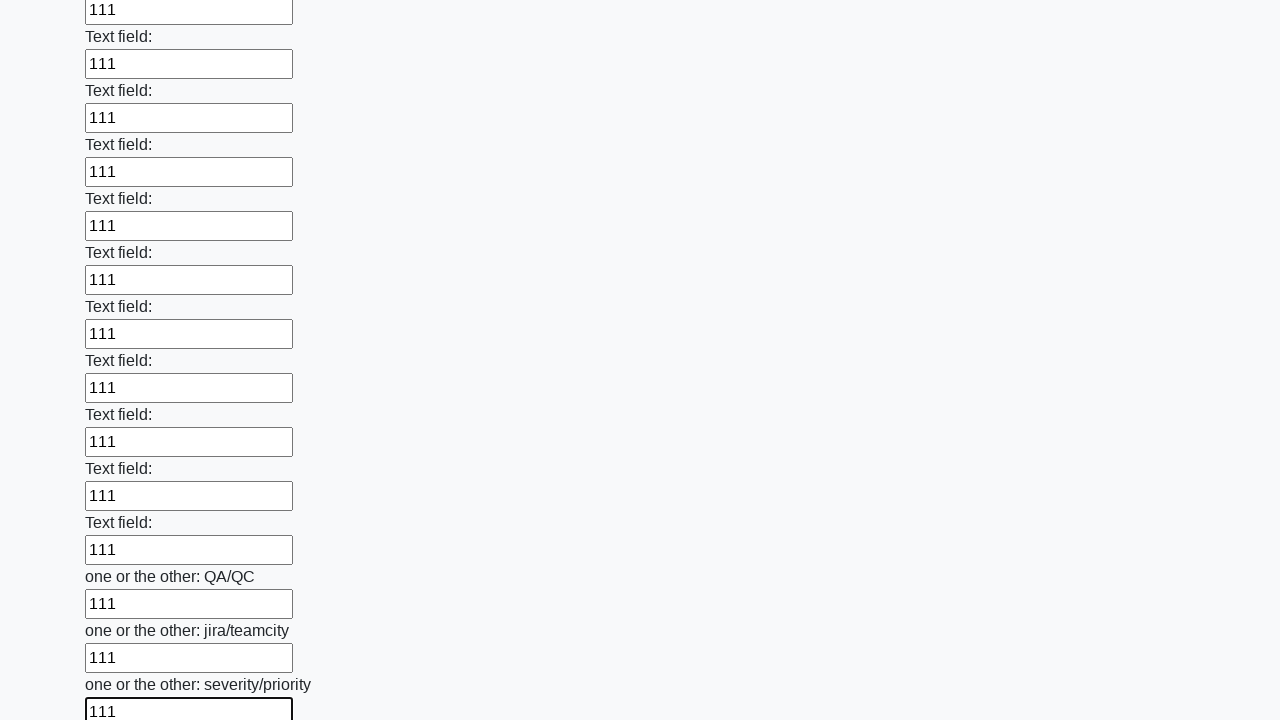

Filled input field with '111' on input >> nth=90
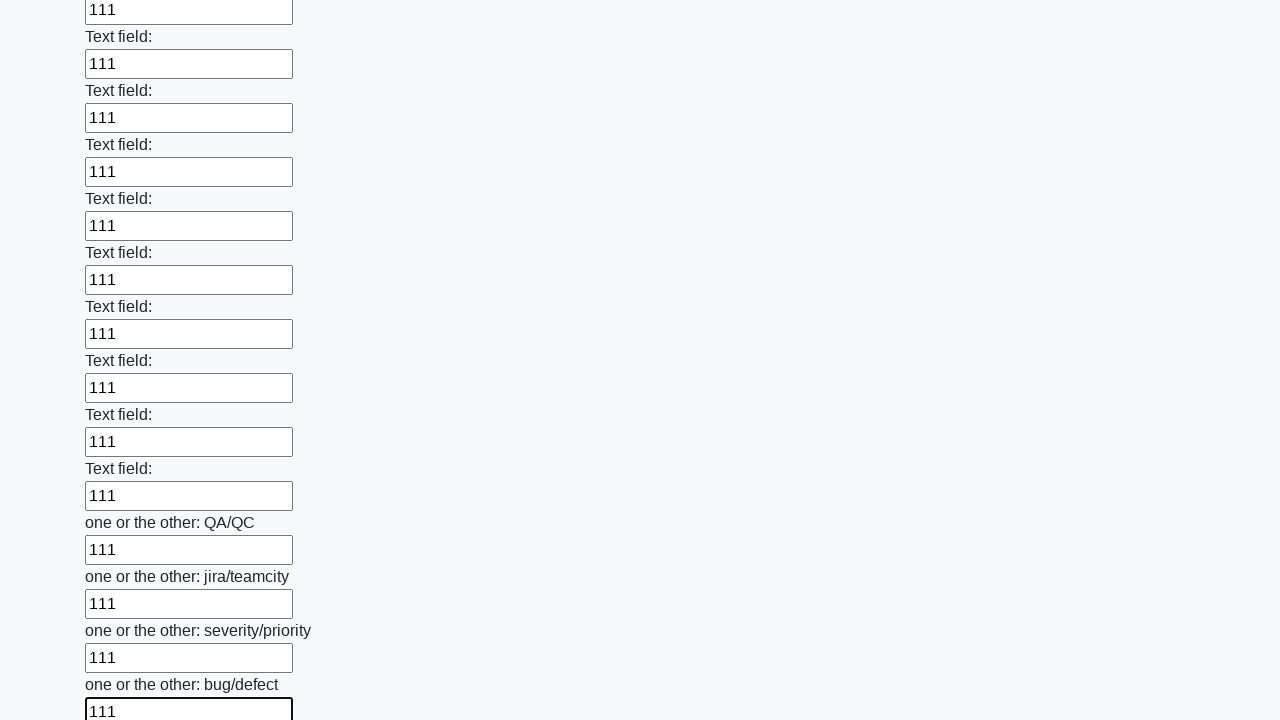

Filled input field with '111' on input >> nth=91
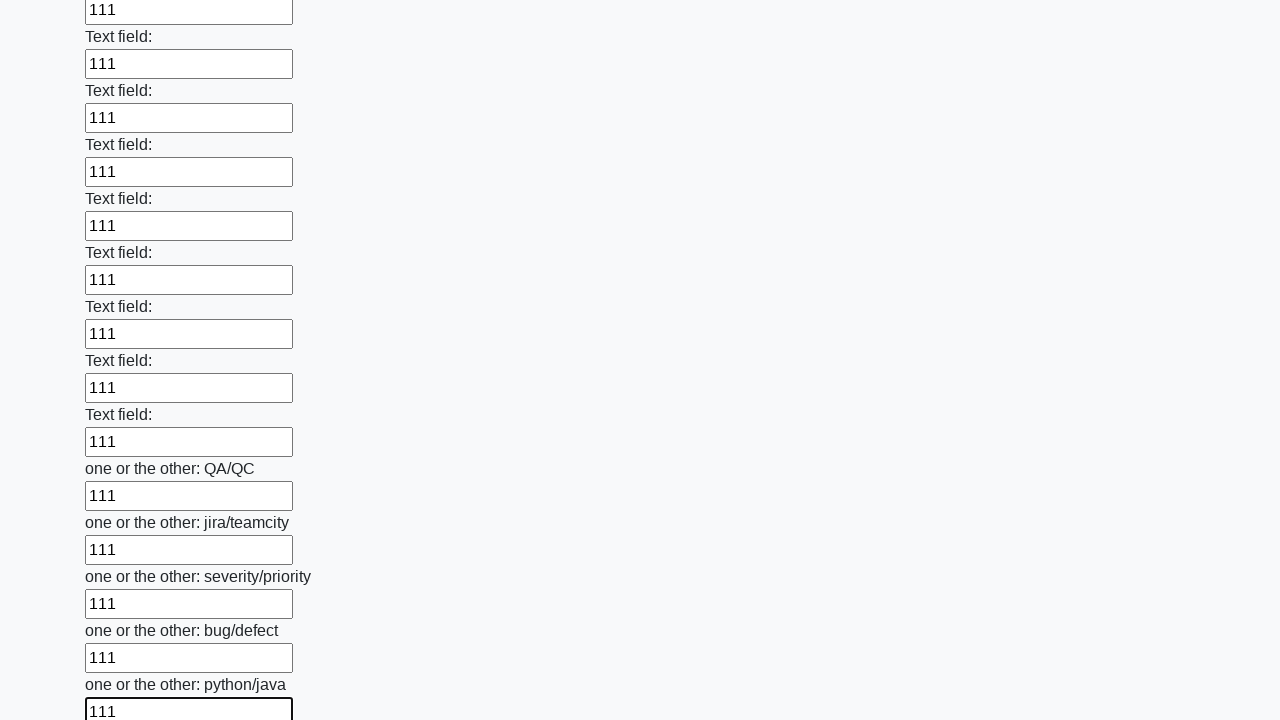

Filled input field with '111' on input >> nth=92
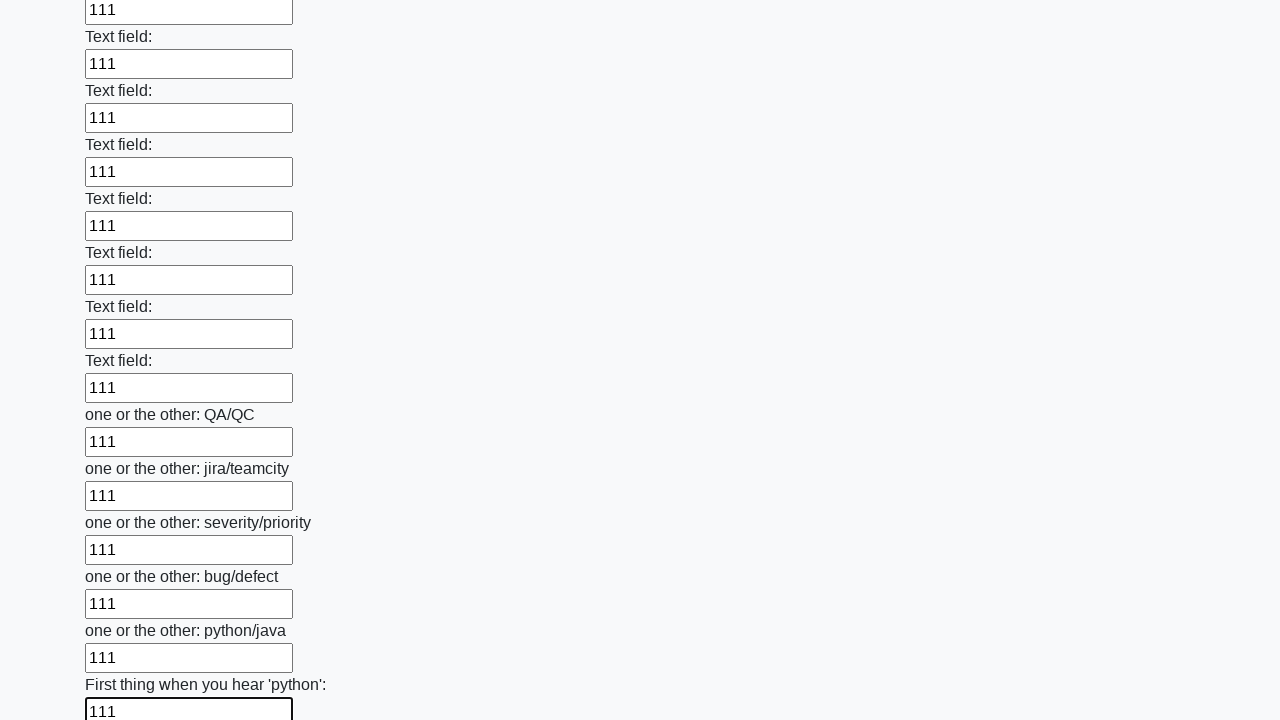

Filled input field with '111' on input >> nth=93
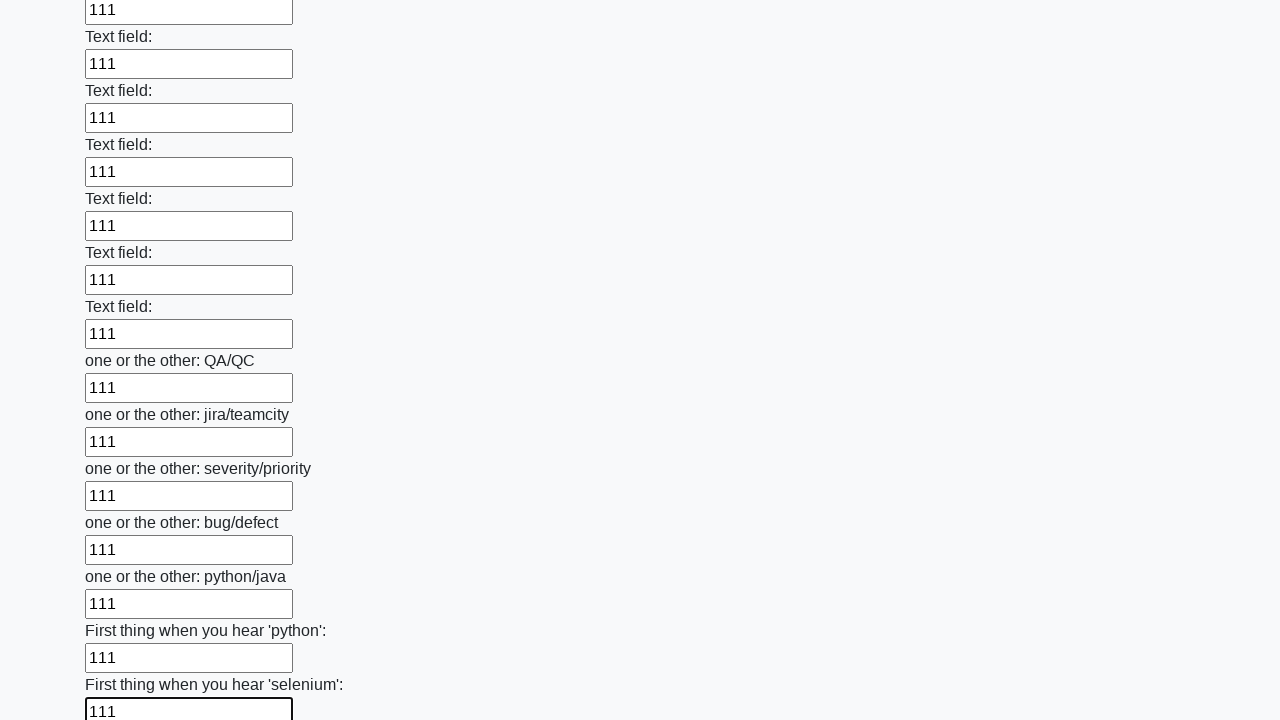

Filled input field with '111' on input >> nth=94
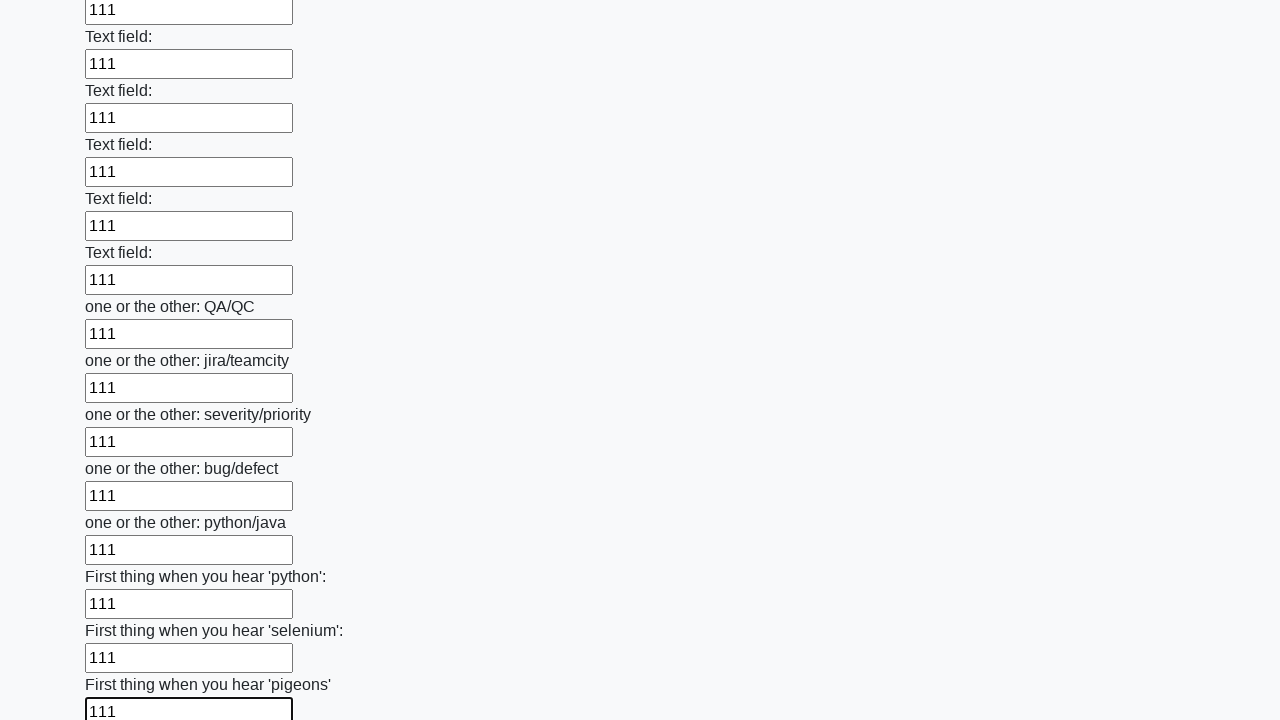

Filled input field with '111' on input >> nth=95
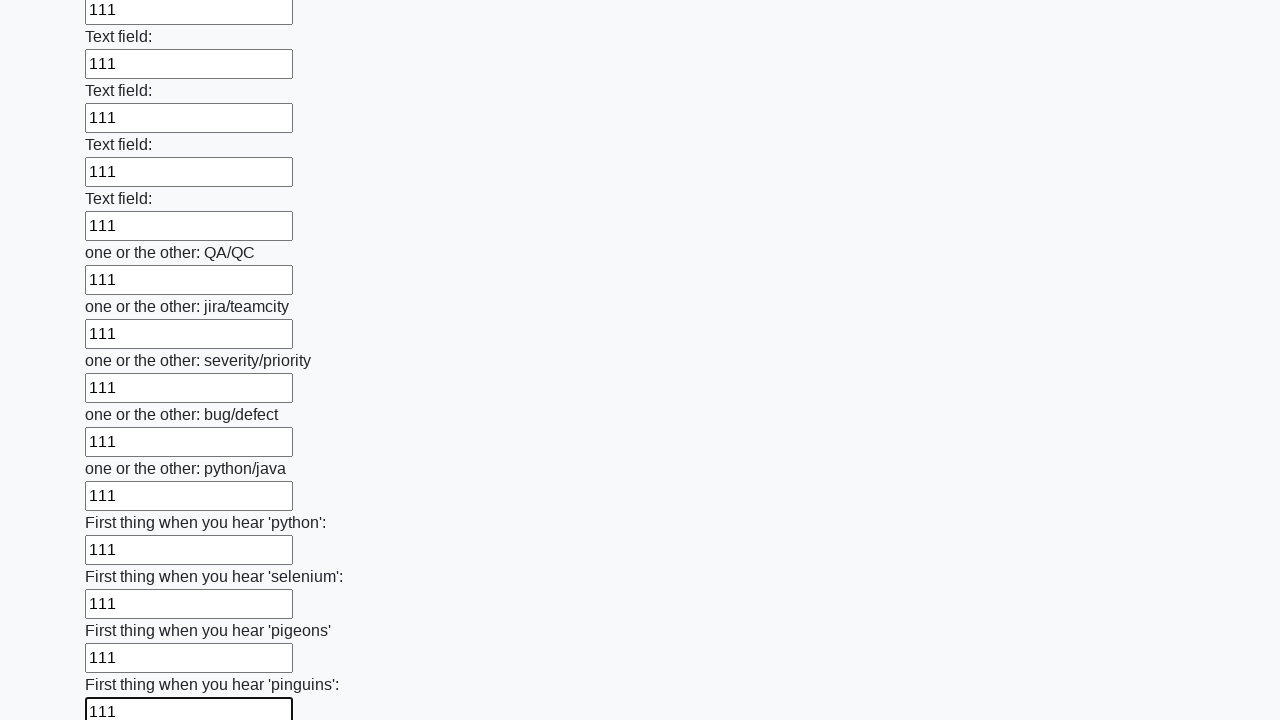

Filled input field with '111' on input >> nth=96
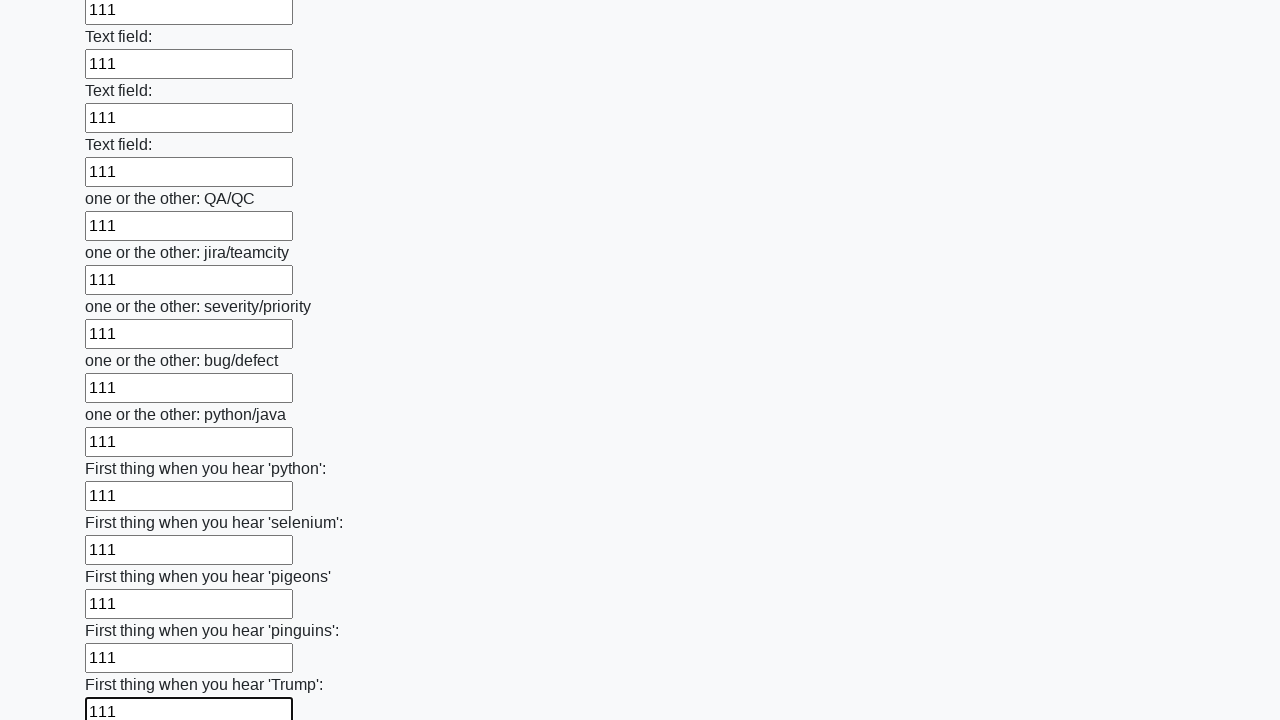

Filled input field with '111' on input >> nth=97
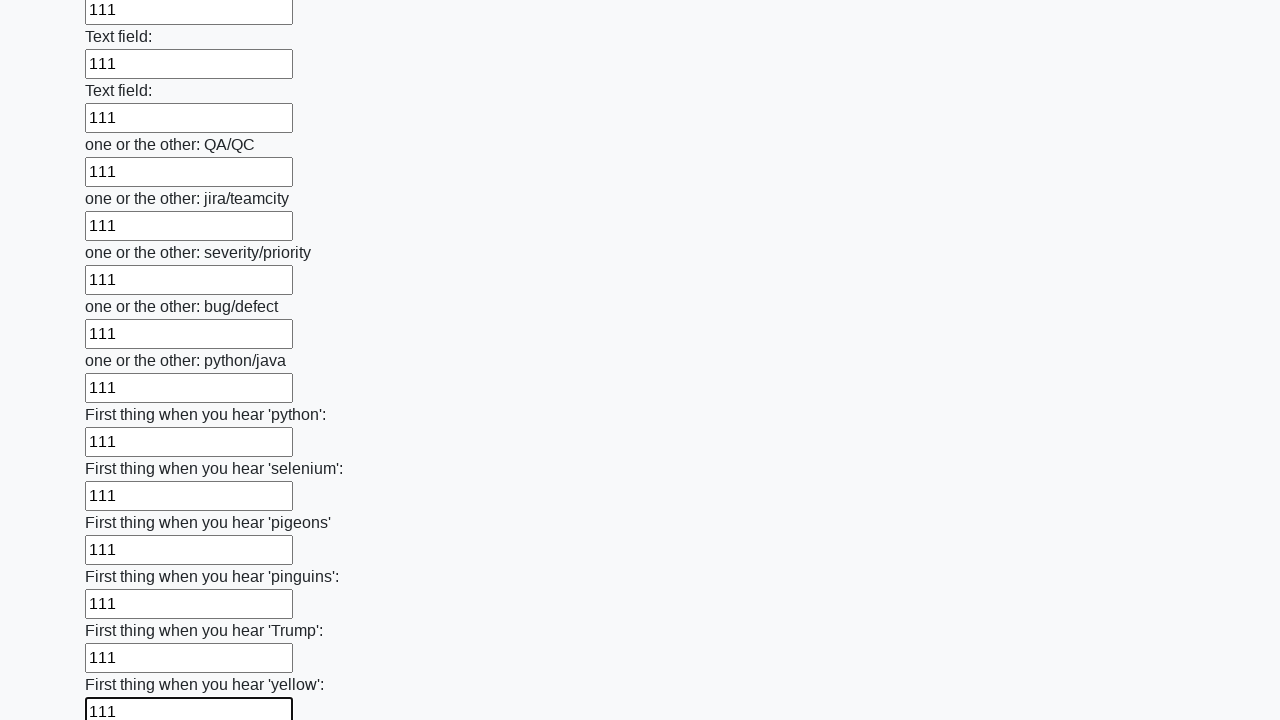

Filled input field with '111' on input >> nth=98
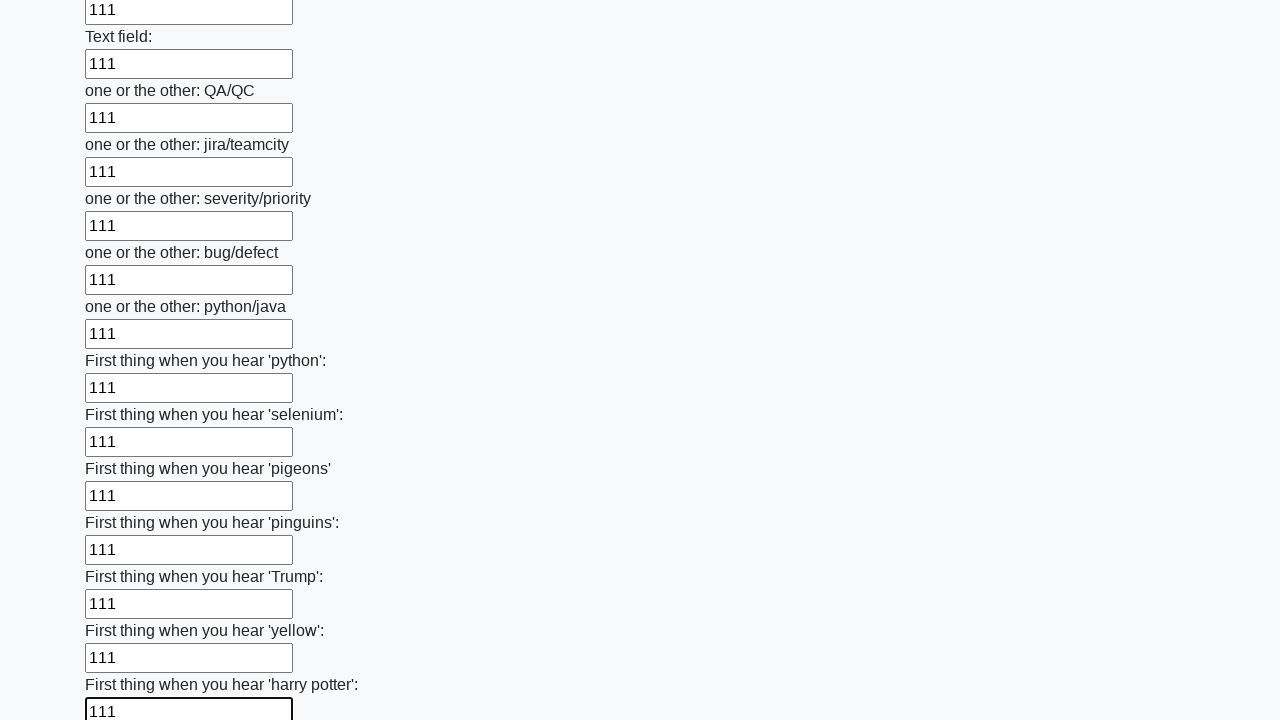

Filled input field with '111' on input >> nth=99
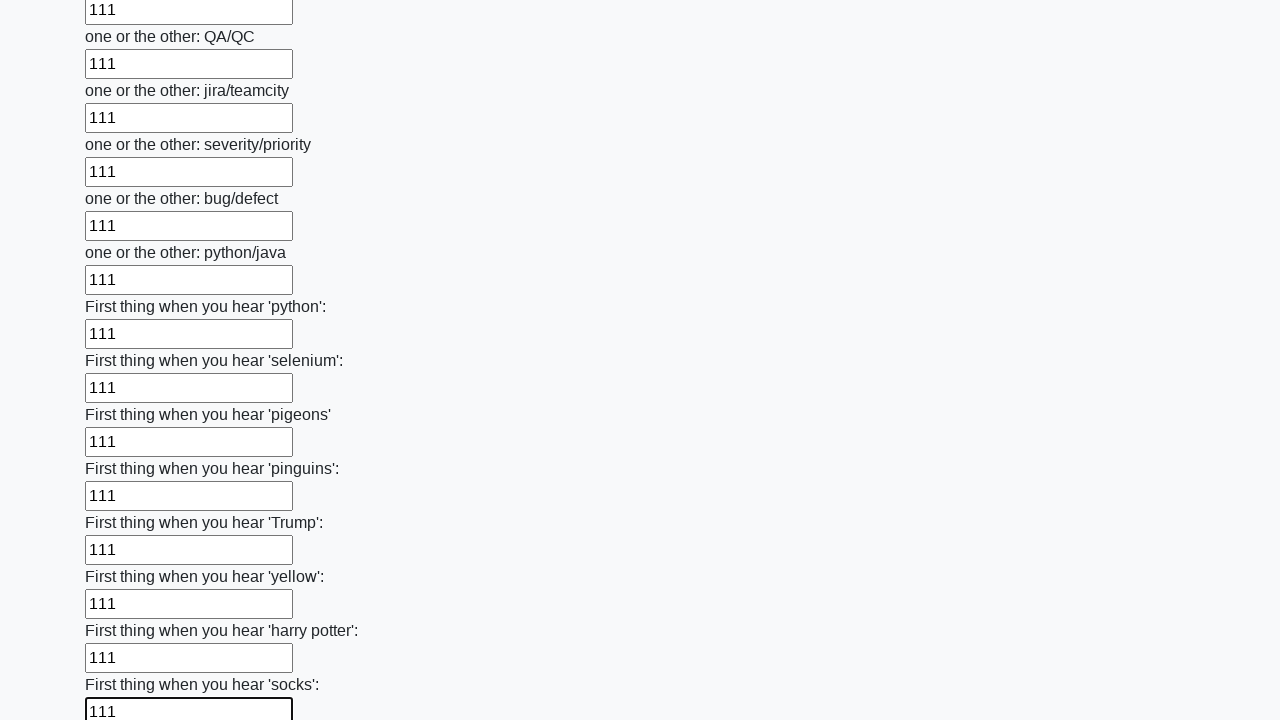

Clicked submit button at (123, 611) on button.btn
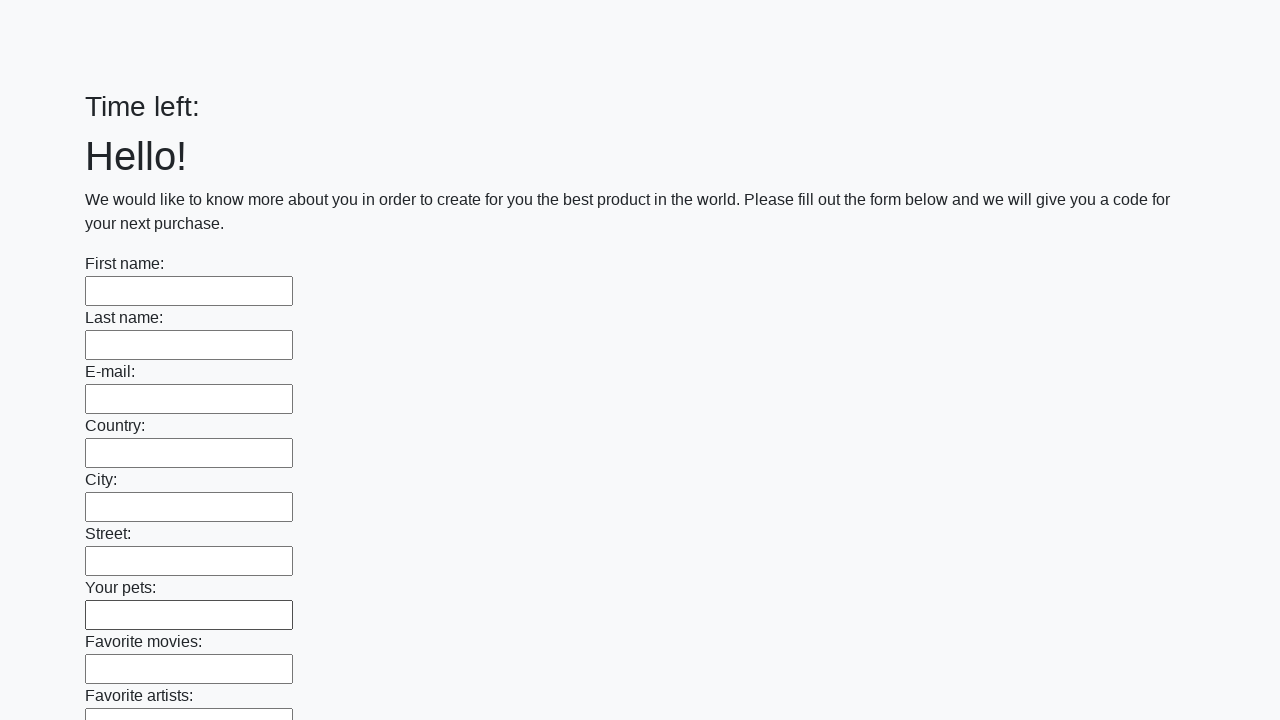

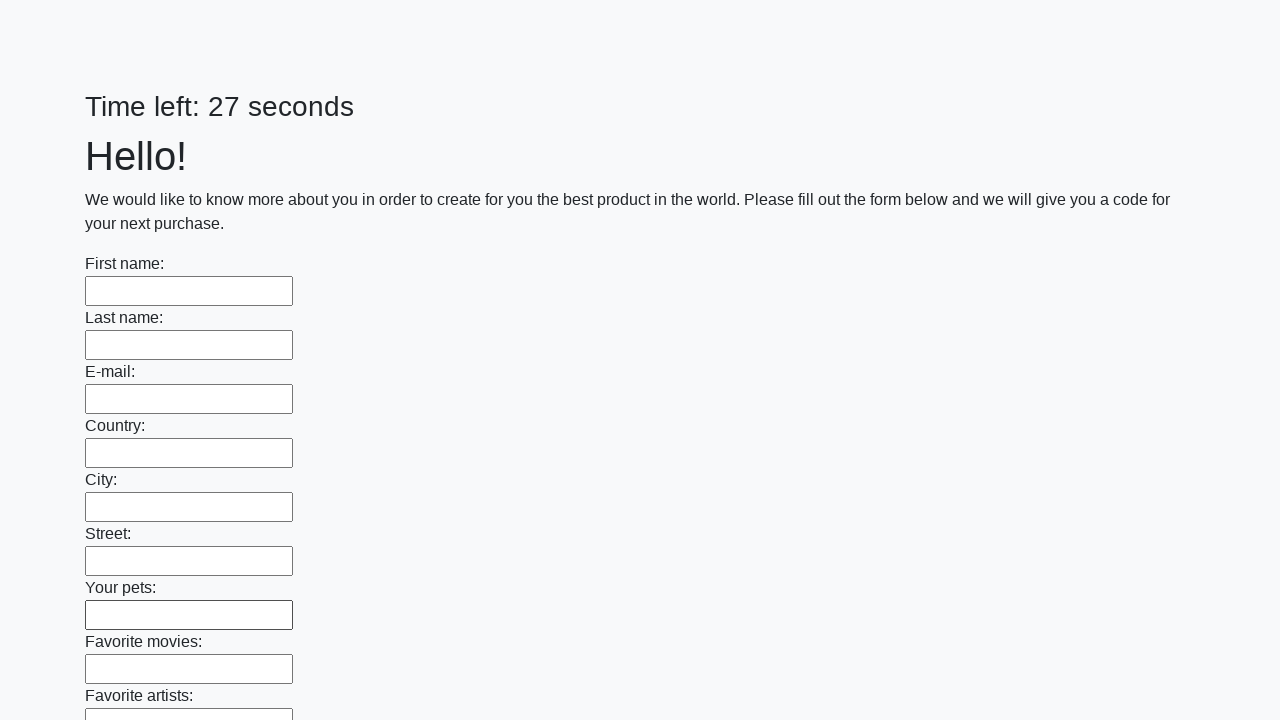